Plays through all 32 levels of the CSS Diner game by entering the correct CSS selectors for each level and submitting them to progress through the game.

Starting URL: https://flukeout.github.io/

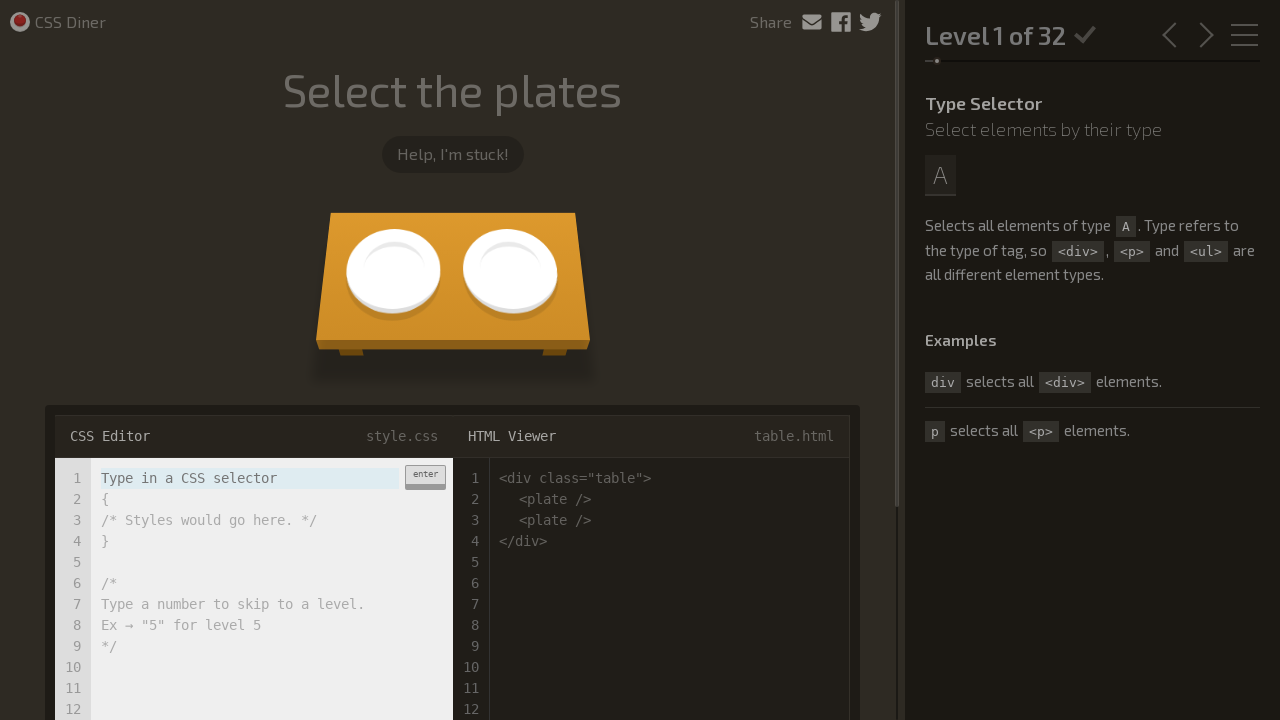

CSS Diner game loaded - order element visible
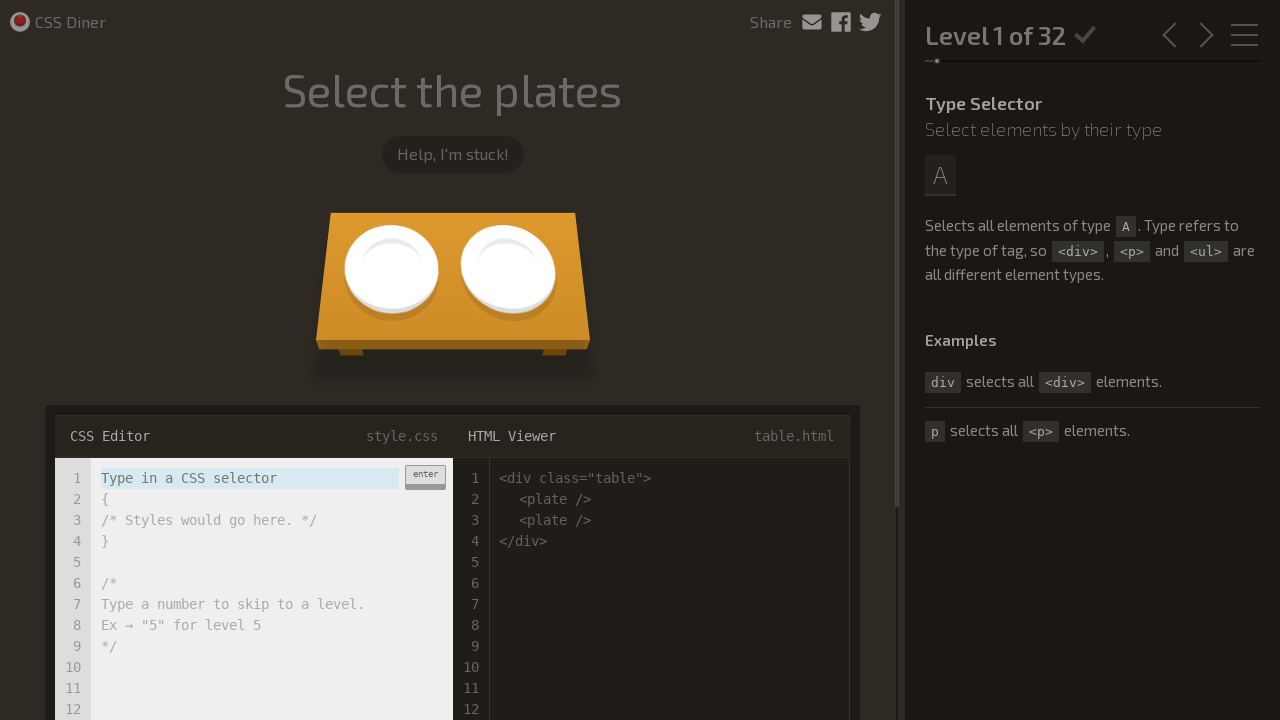

Level 1: Input field is ready
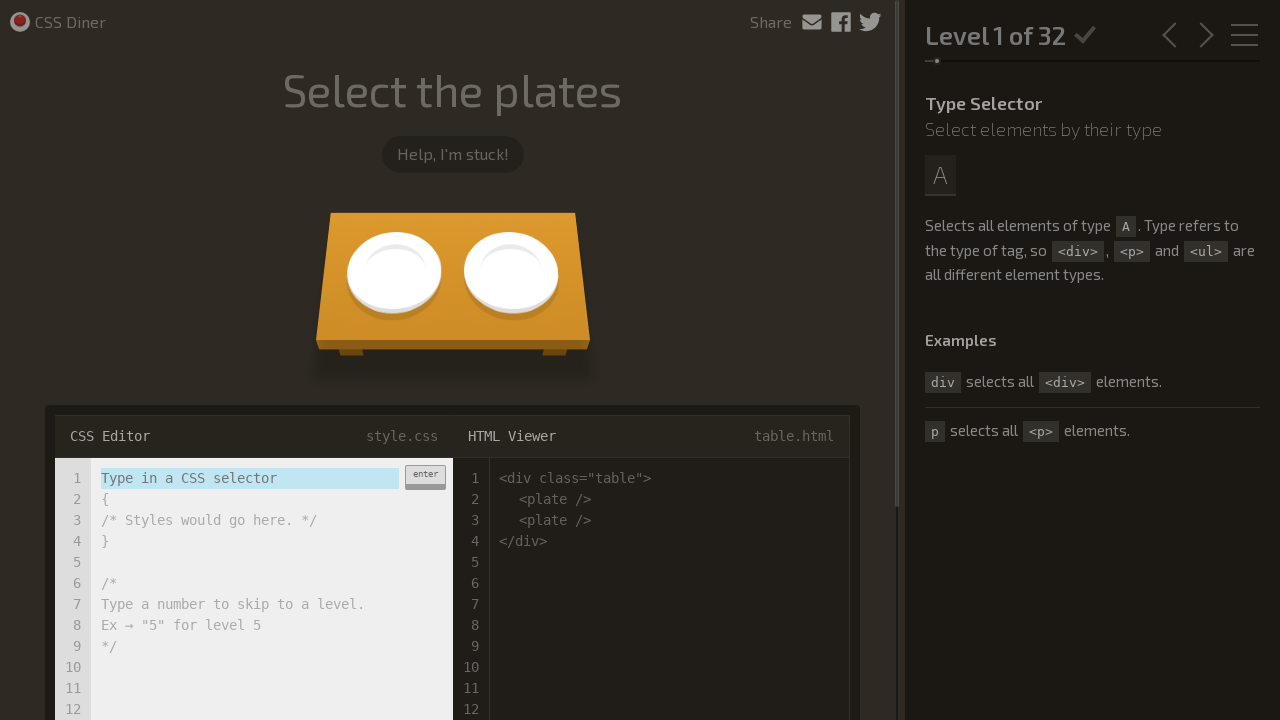

Level 1: Entered CSS selector 'plate' on input.input-strobe[type='text']
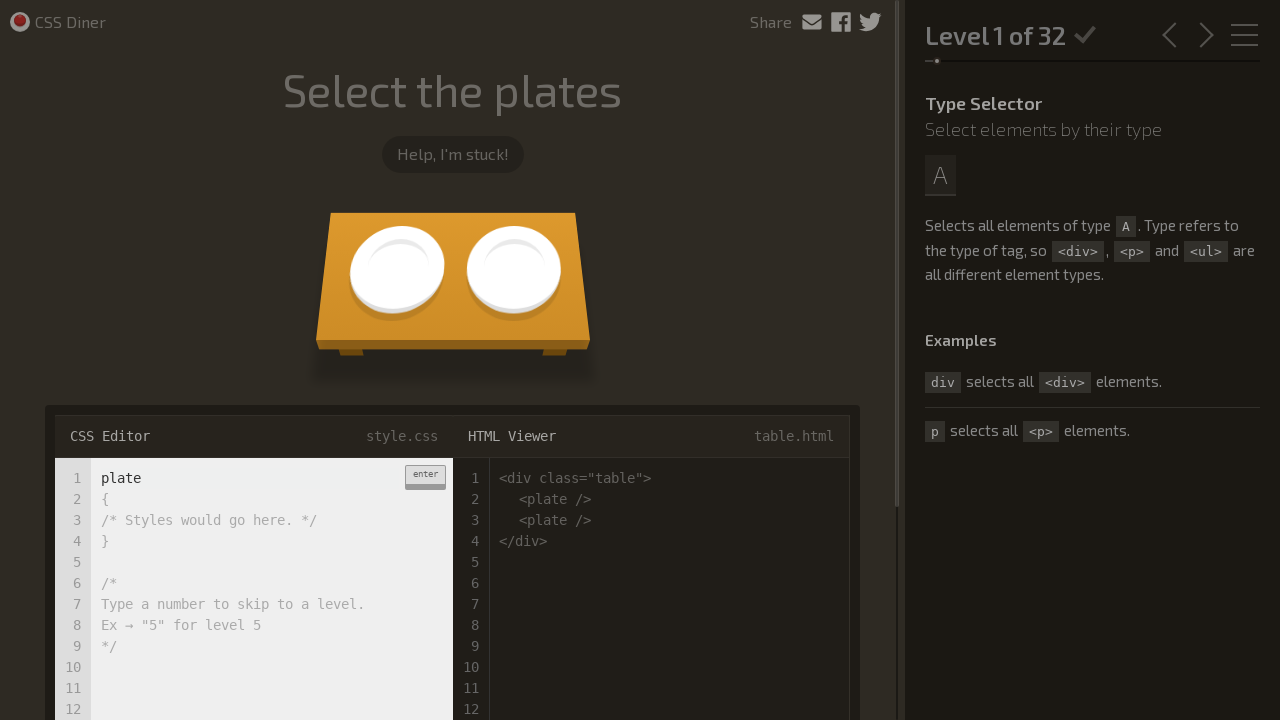

Level 1: Clicked enter button to submit selector at (425, 477) on .enter-button
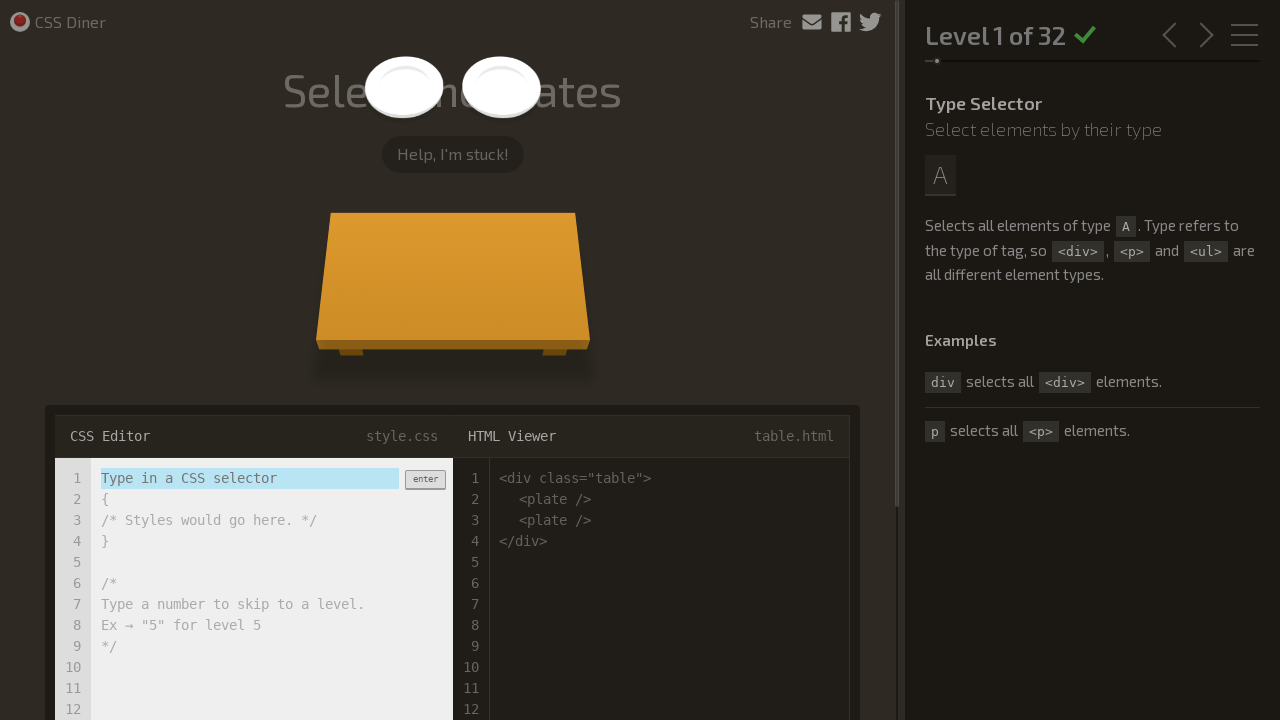

Level 1: Selector correct, transitioned to Level 2
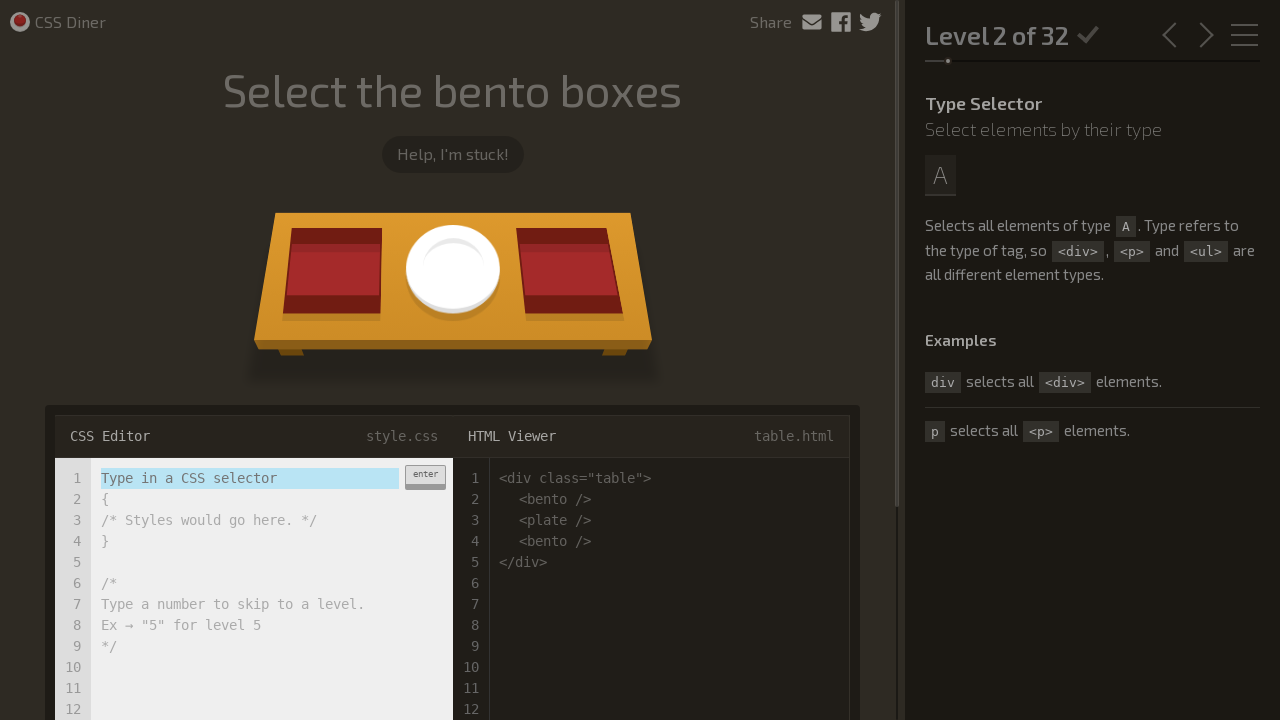

Level 2: Input field is ready
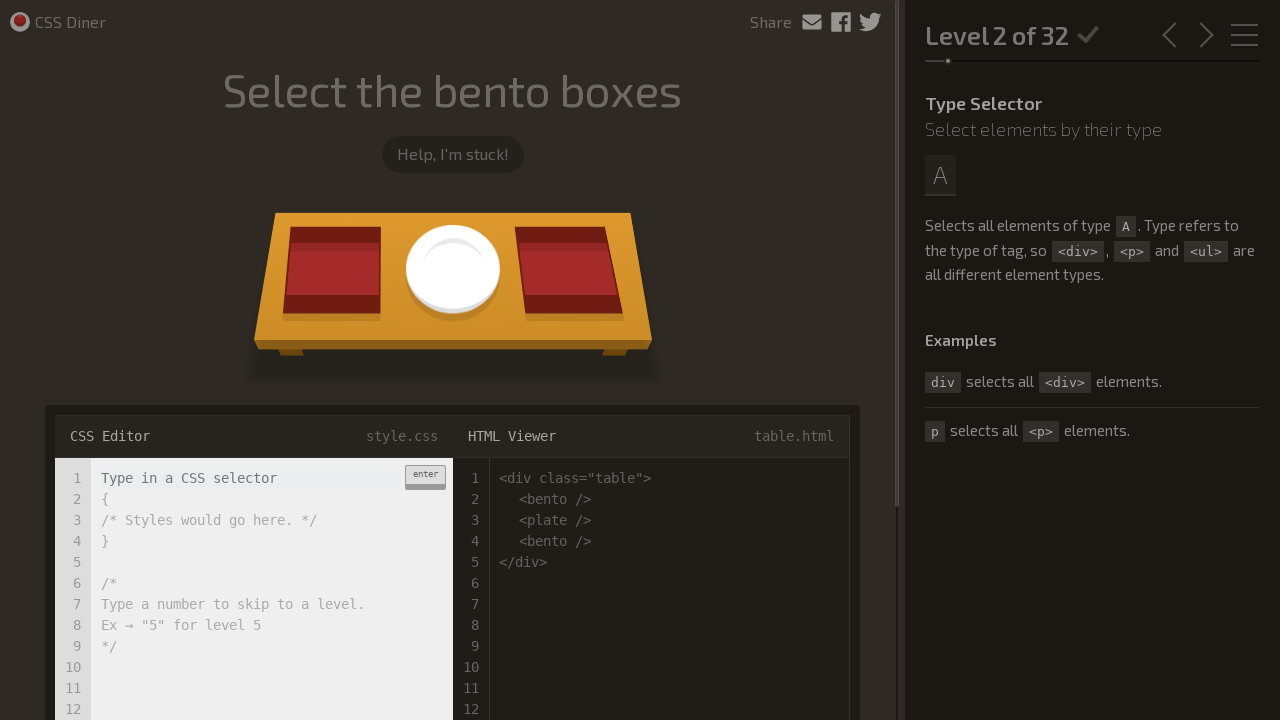

Level 2: Entered CSS selector 'bento' on input.input-strobe[type='text']
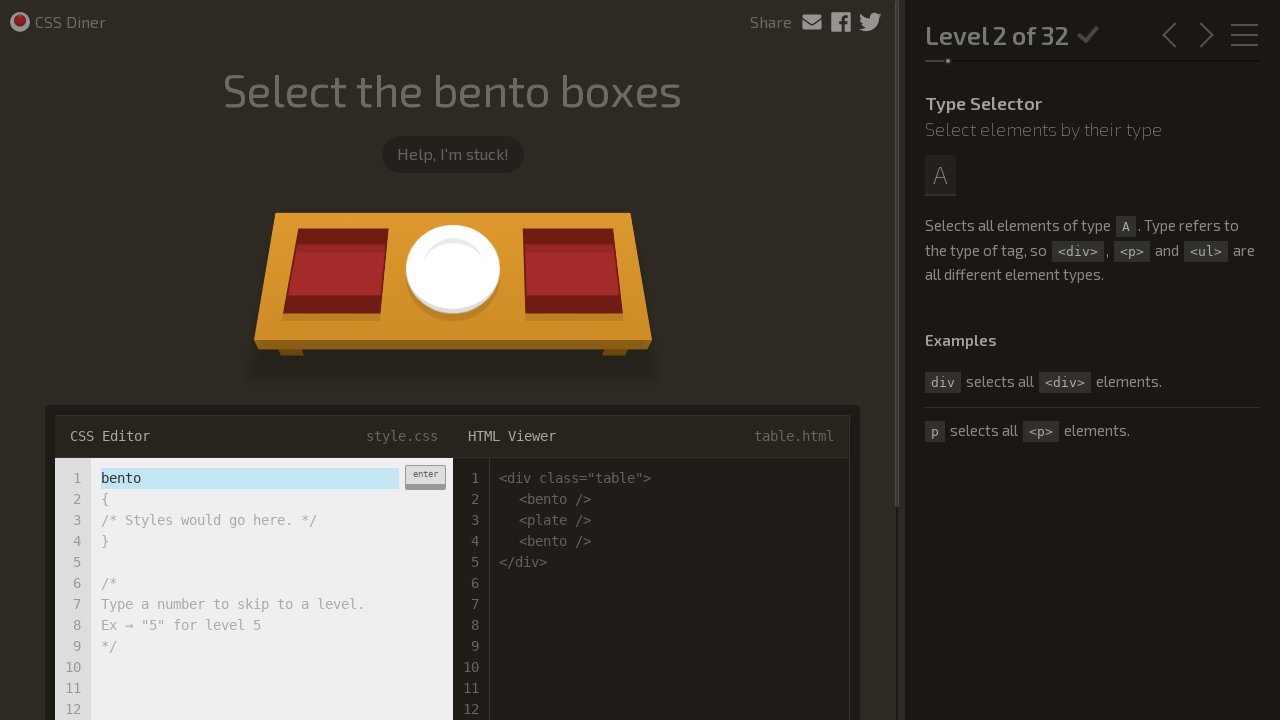

Level 2: Clicked enter button to submit selector at (425, 477) on .enter-button
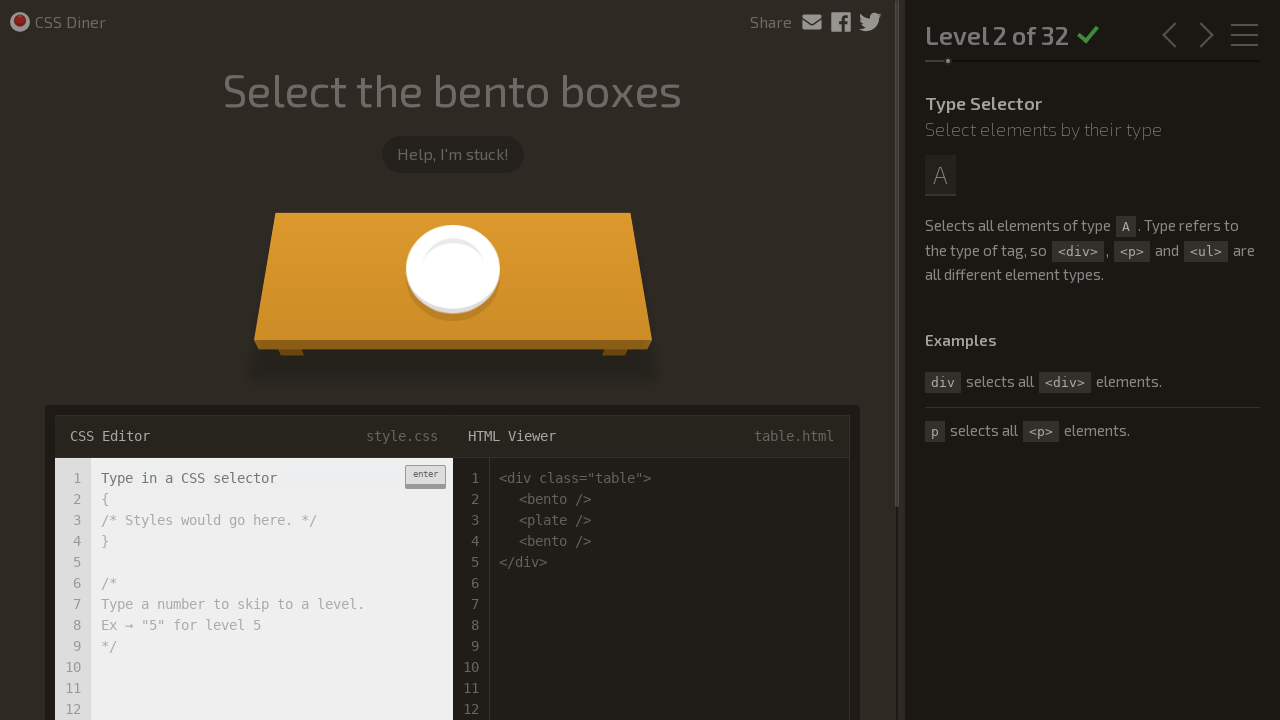

Level 2: Selector correct, transitioned to Level 3
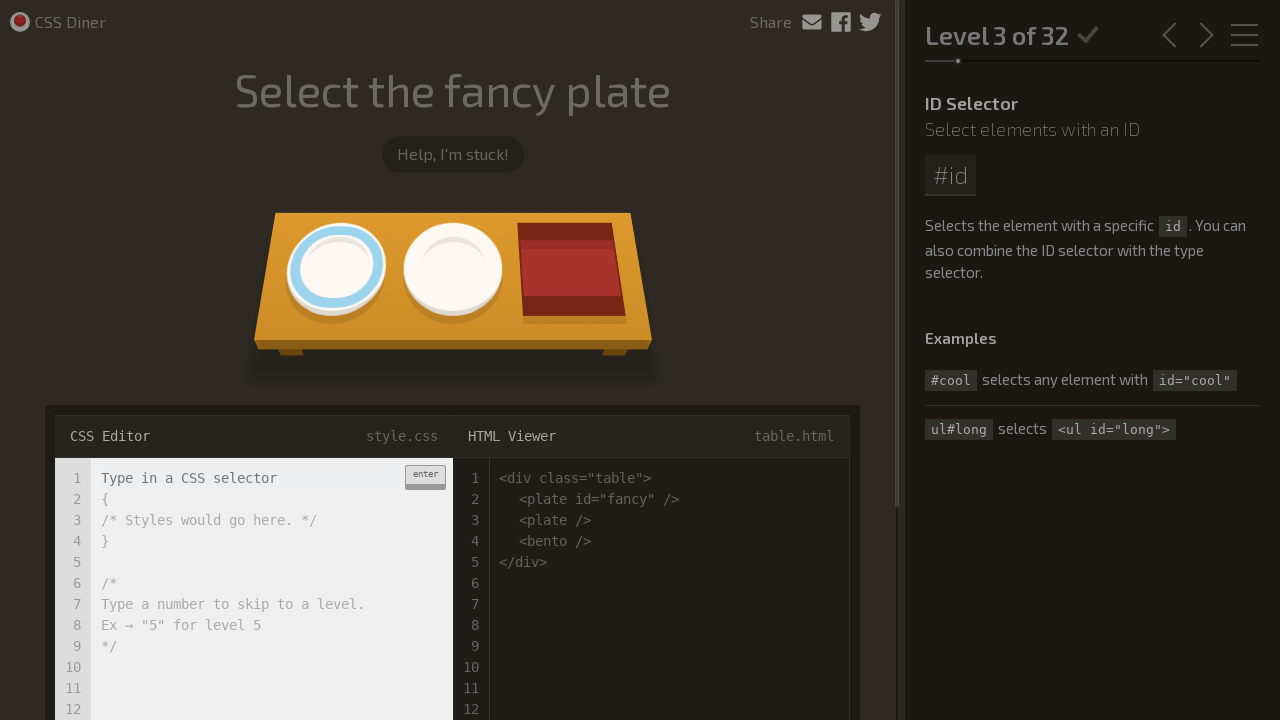

Level 3: Input field is ready
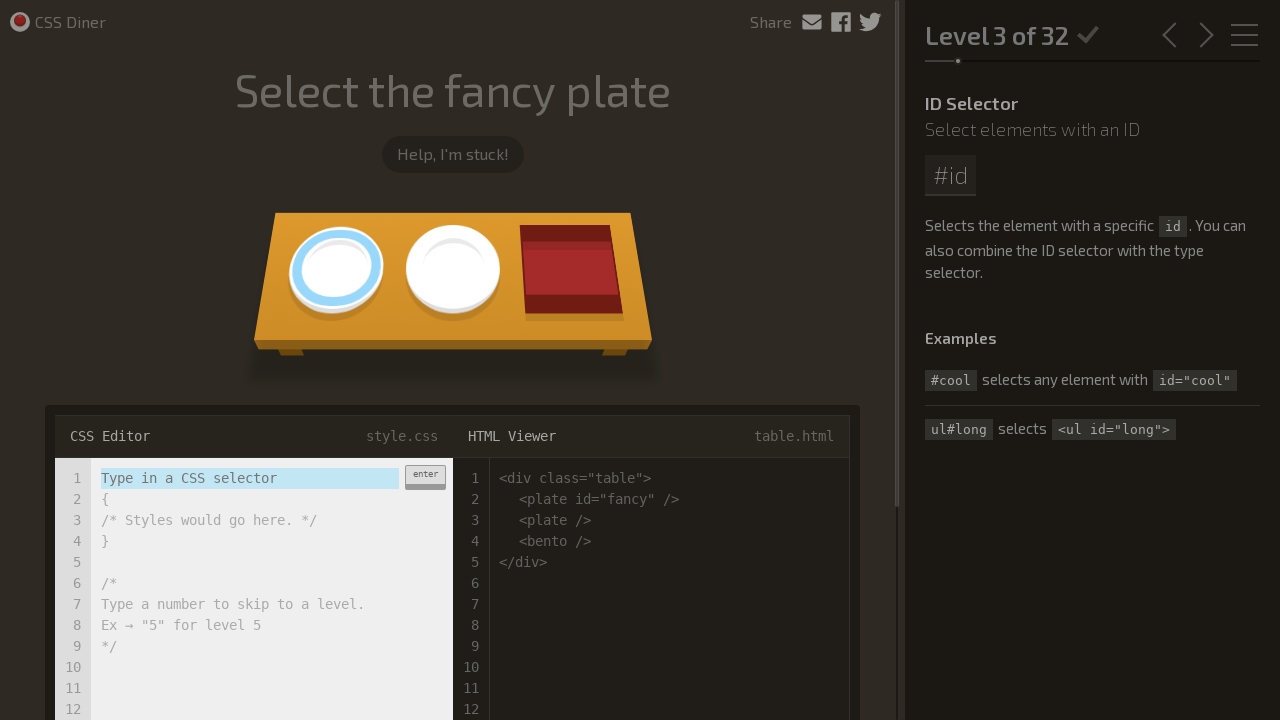

Level 3: Entered CSS selector '#fancy' on input.input-strobe[type='text']
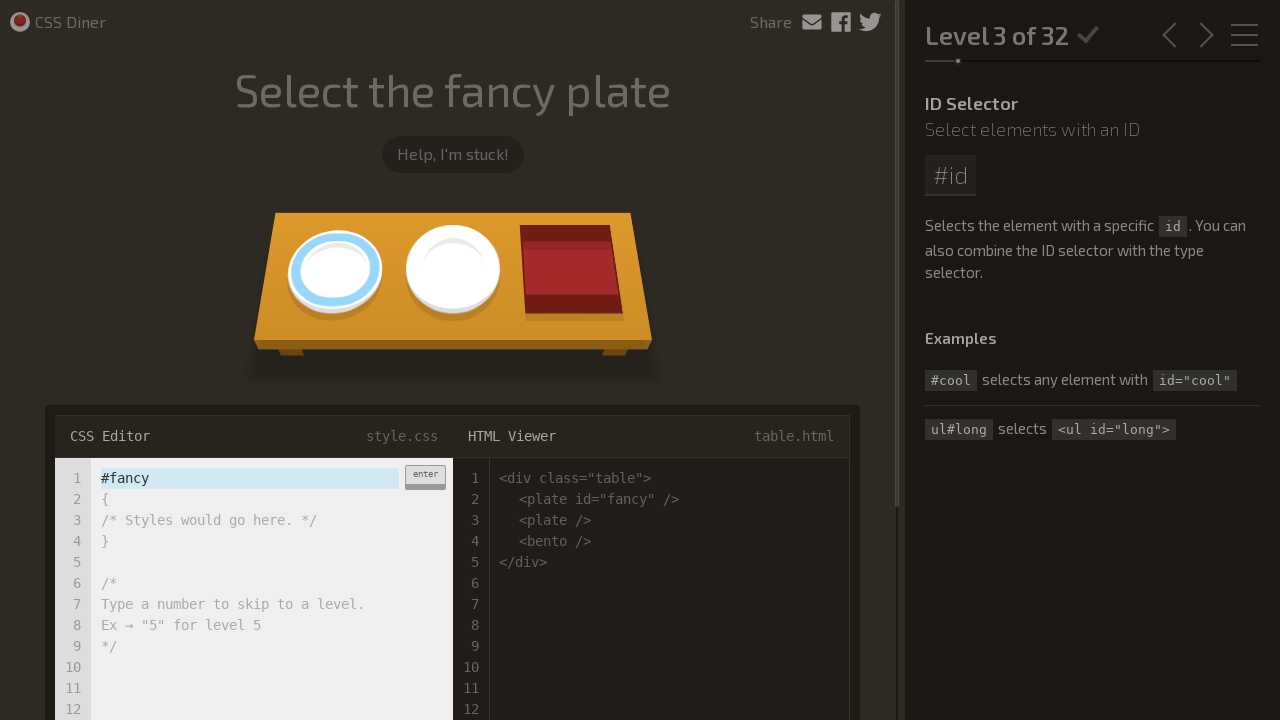

Level 3: Clicked enter button to submit selector at (425, 477) on .enter-button
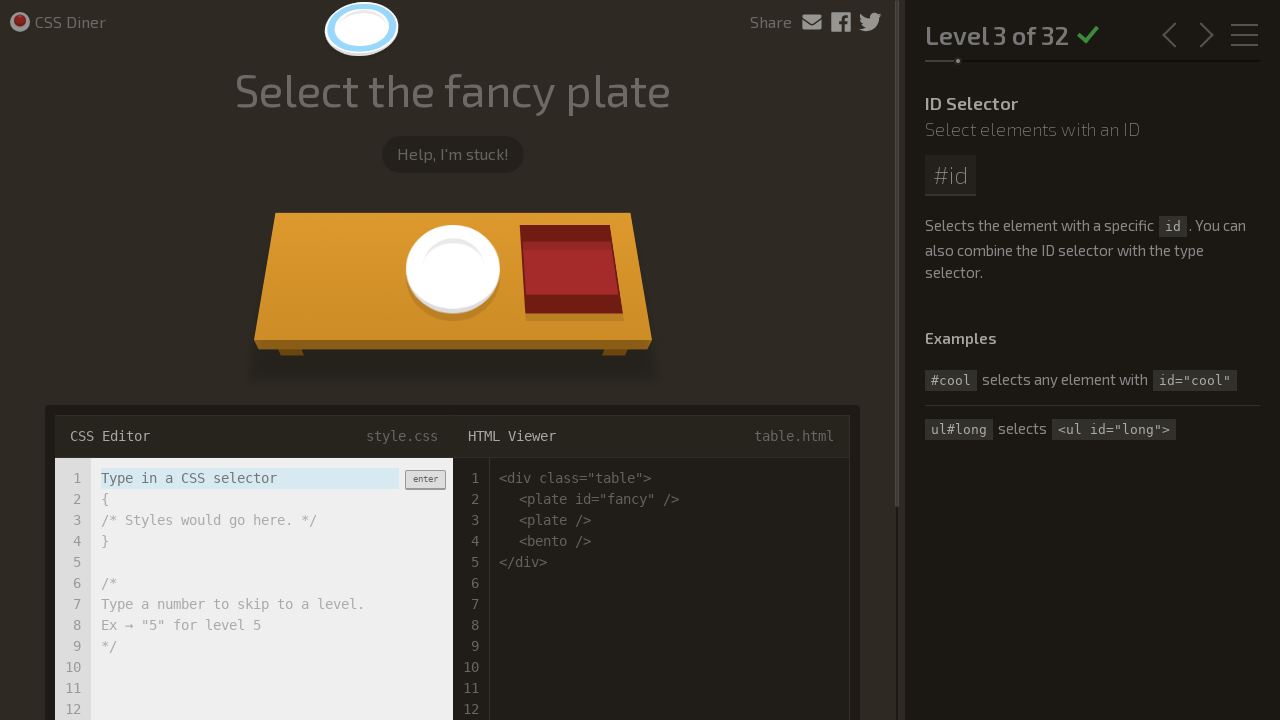

Level 3: Selector correct, transitioned to Level 4
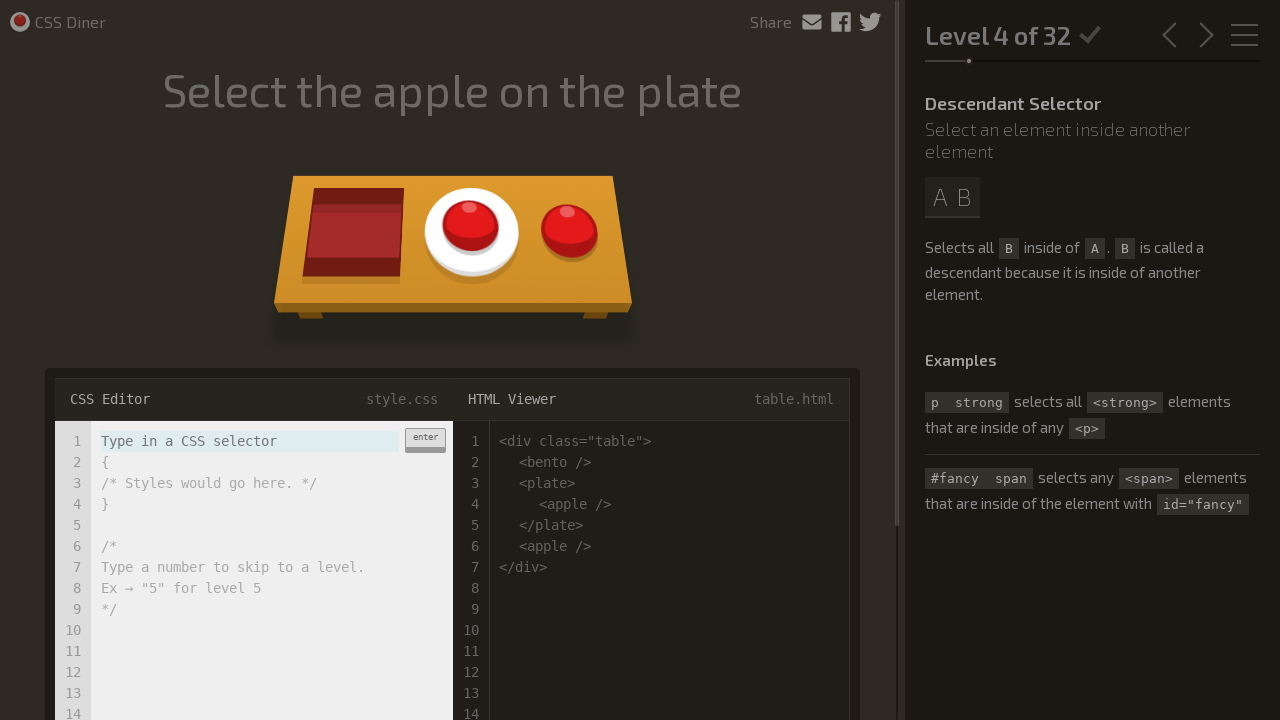

Level 4: Input field is ready
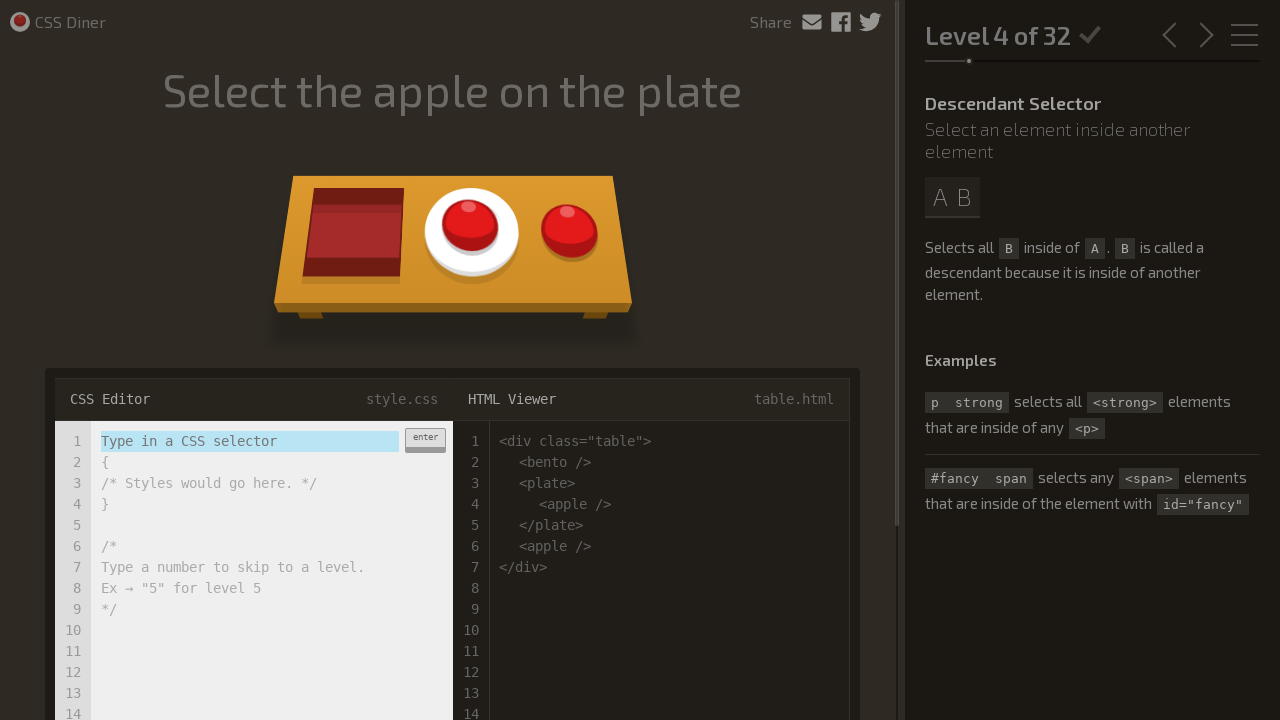

Level 4: Entered CSS selector 'plate apple' on input.input-strobe[type='text']
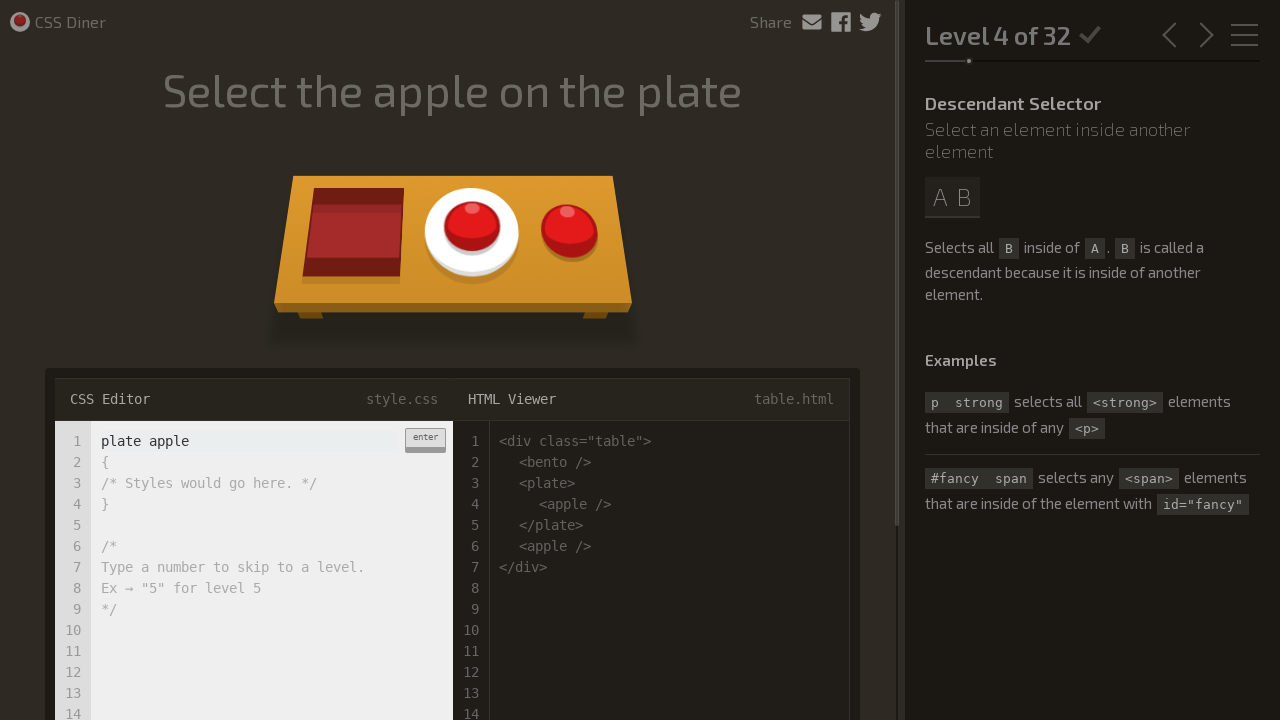

Level 4: Clicked enter button to submit selector at (425, 440) on .enter-button
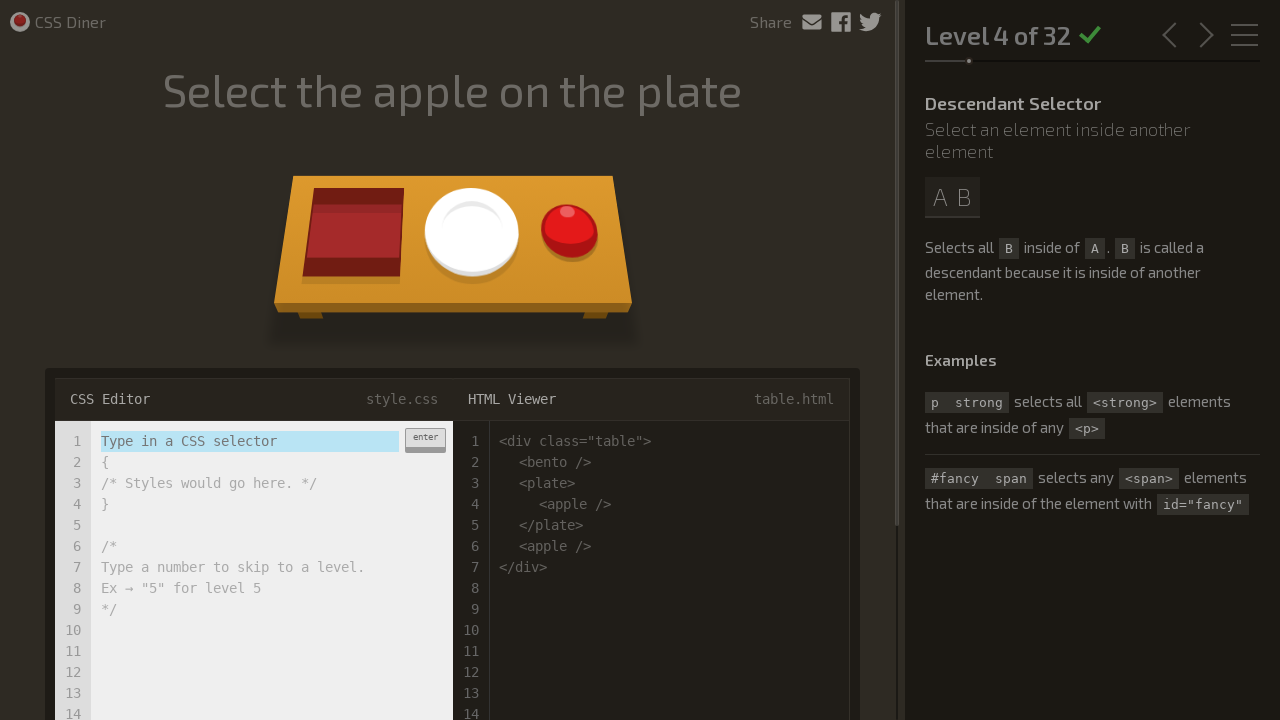

Level 4: Selector correct, transitioned to Level 5
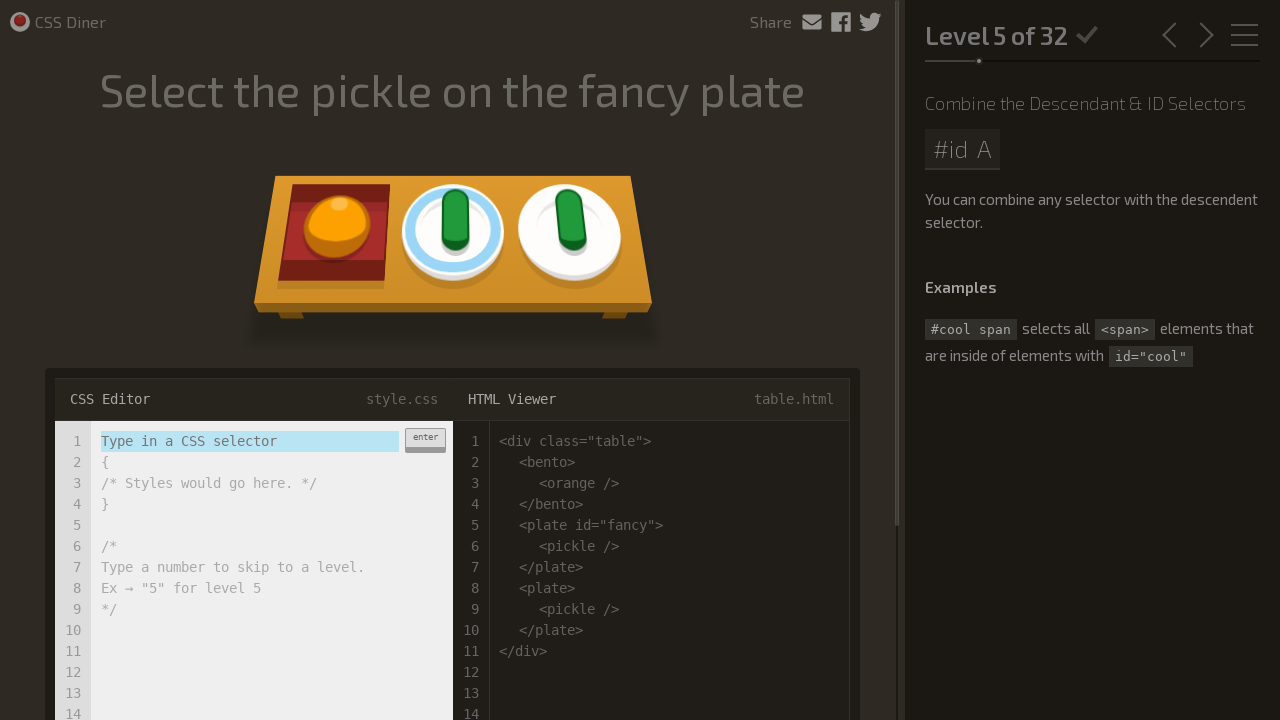

Level 5: Input field is ready
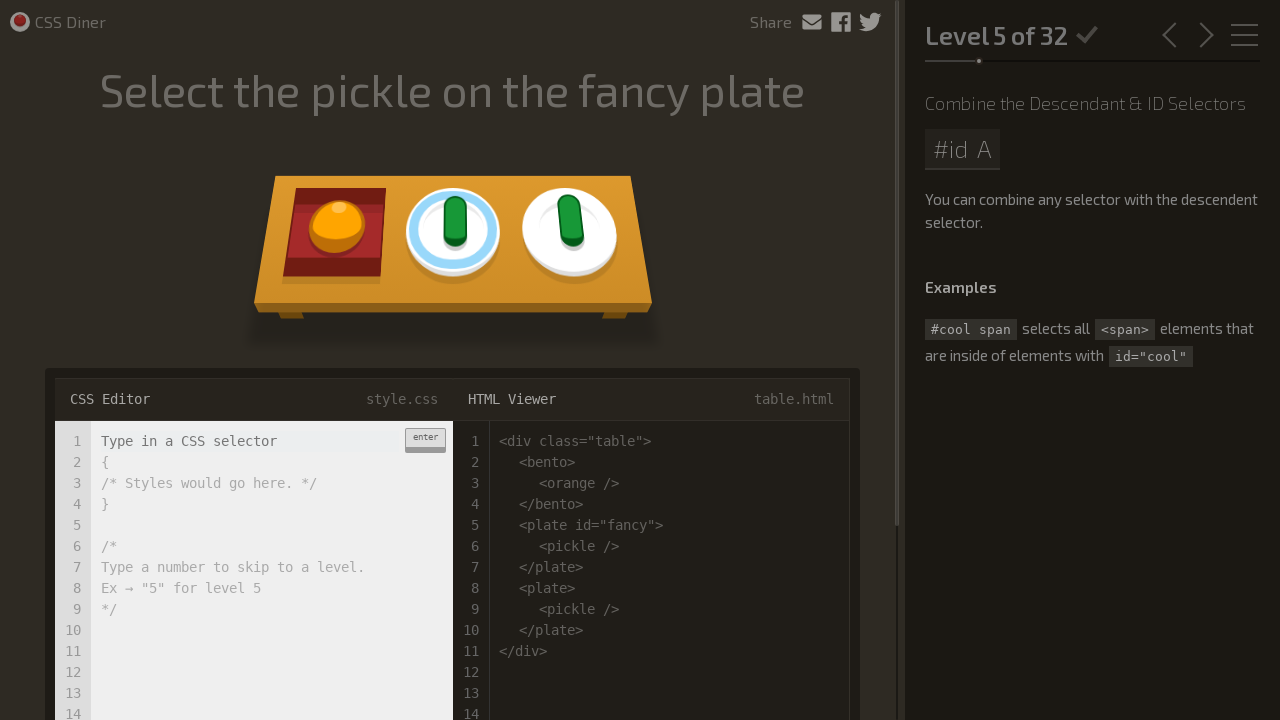

Level 5: Entered CSS selector '#fancy pickle' on input.input-strobe[type='text']
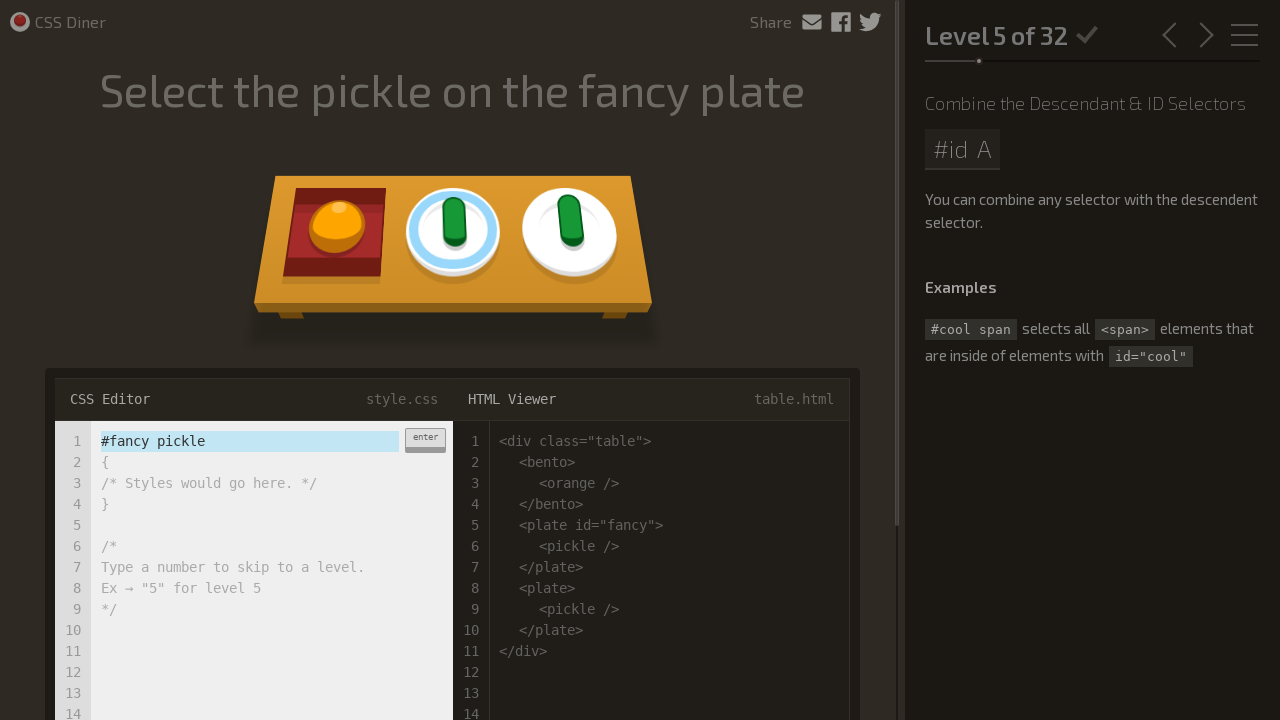

Level 5: Clicked enter button to submit selector at (425, 440) on .enter-button
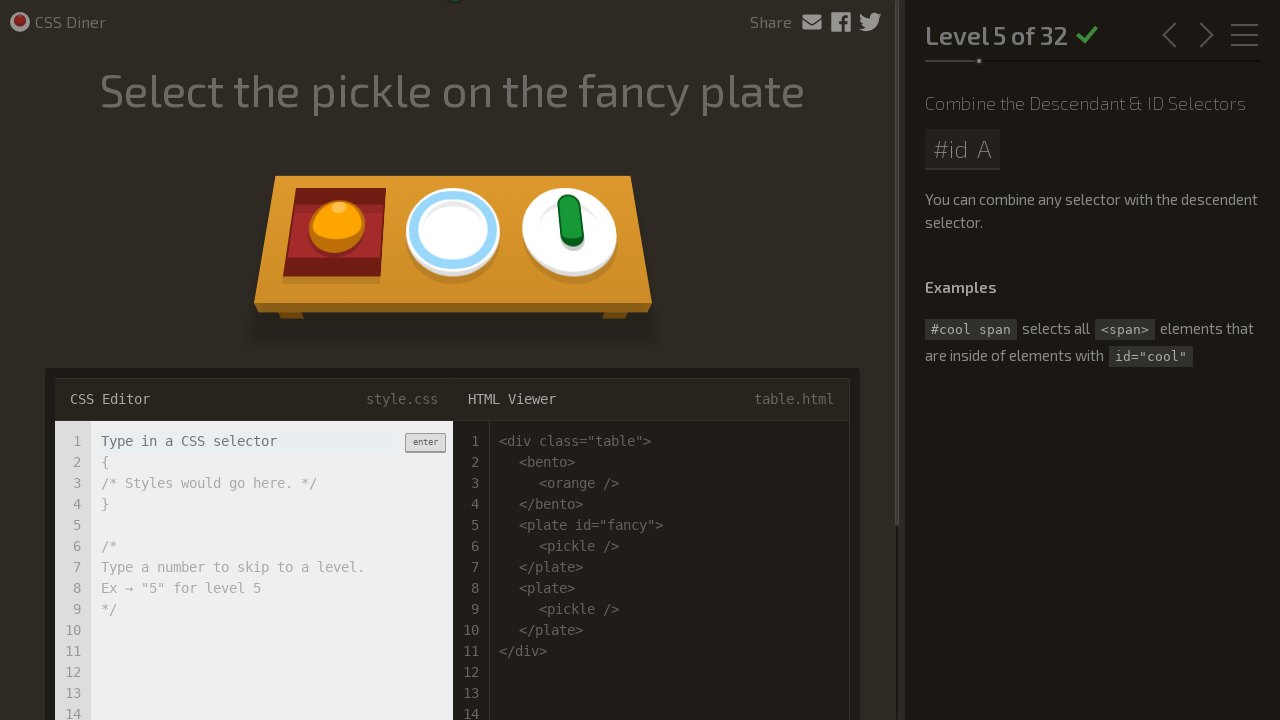

Level 5: Selector correct, transitioned to Level 6
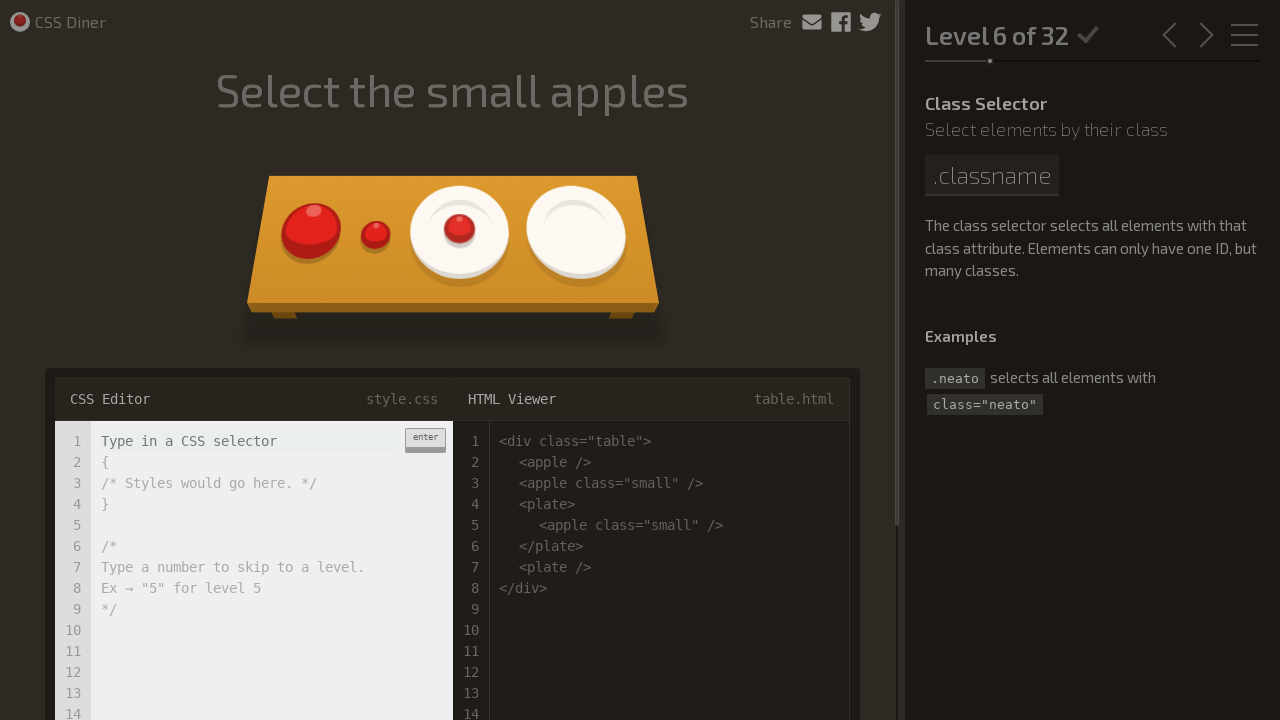

Level 6: Input field is ready
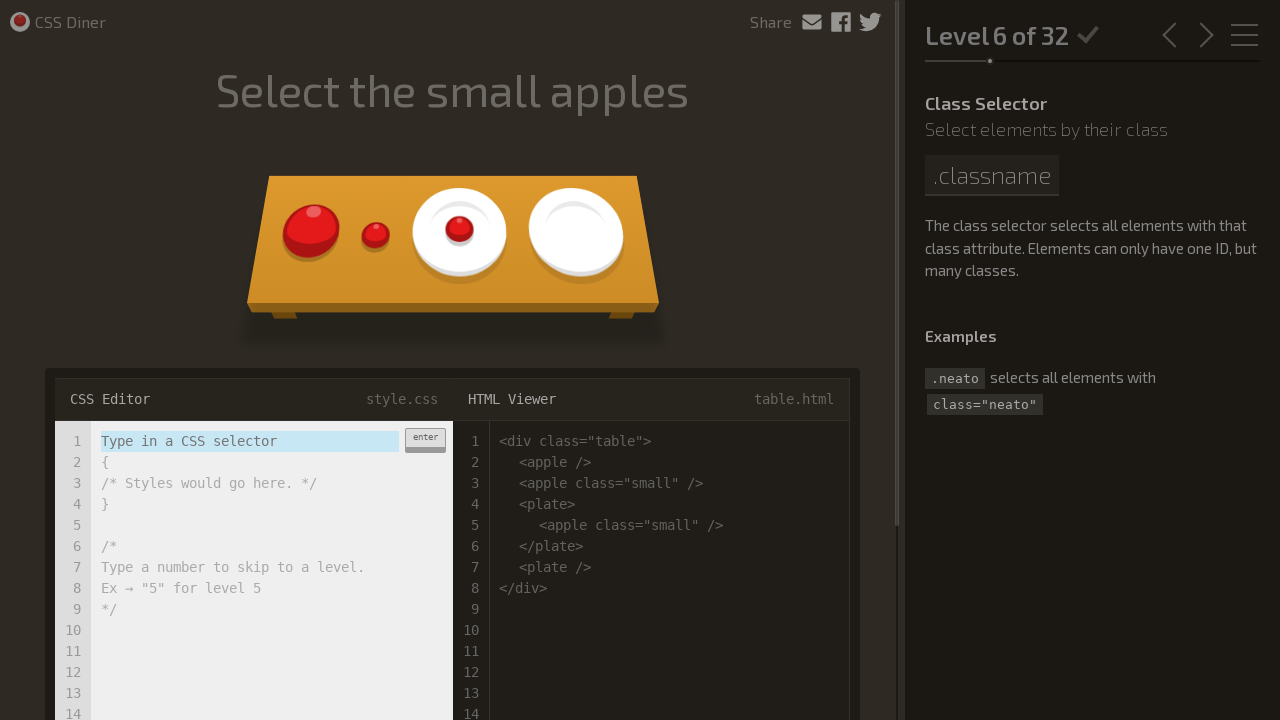

Level 6: Entered CSS selector '.small' on input.input-strobe[type='text']
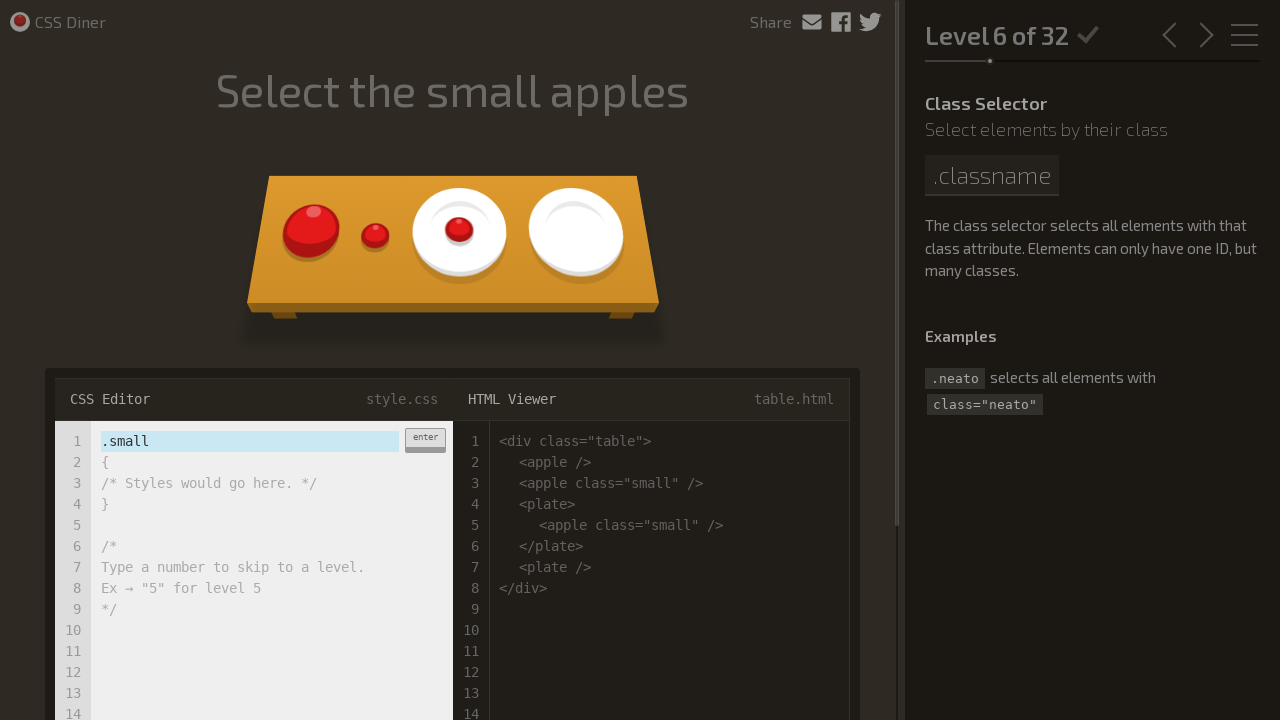

Level 6: Clicked enter button to submit selector at (425, 440) on .enter-button
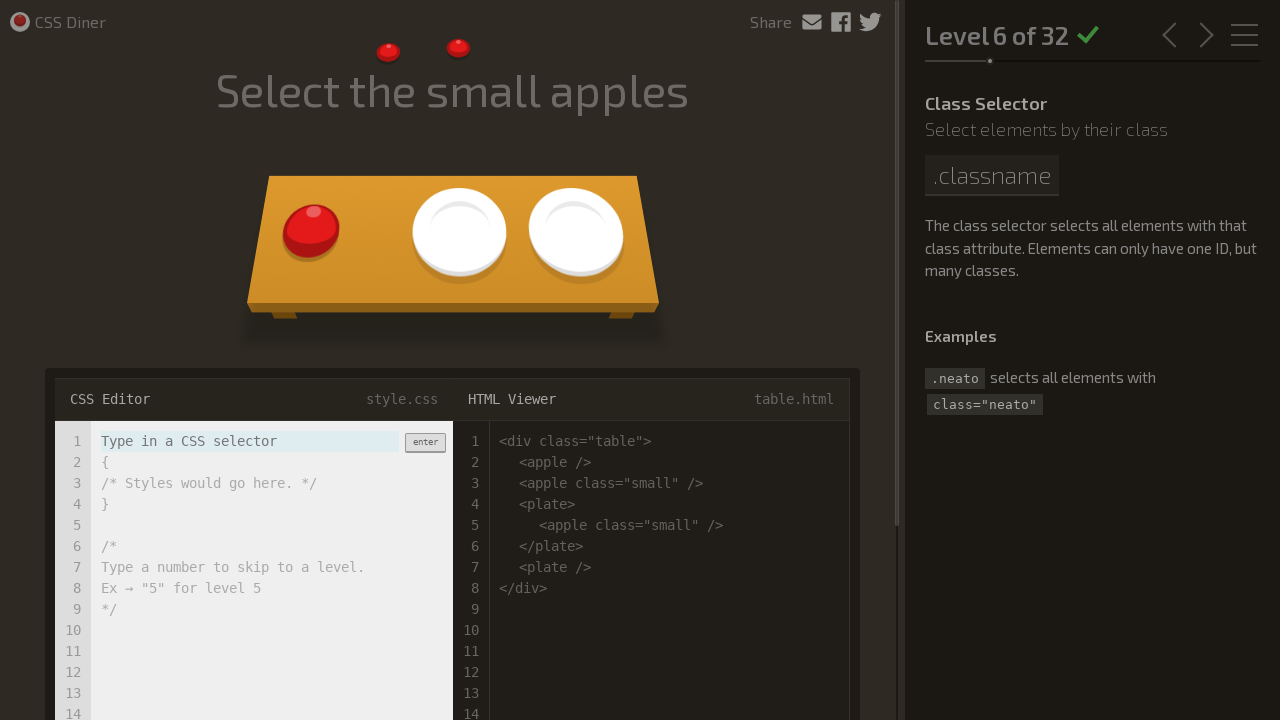

Level 6: Selector correct, transitioned to Level 7
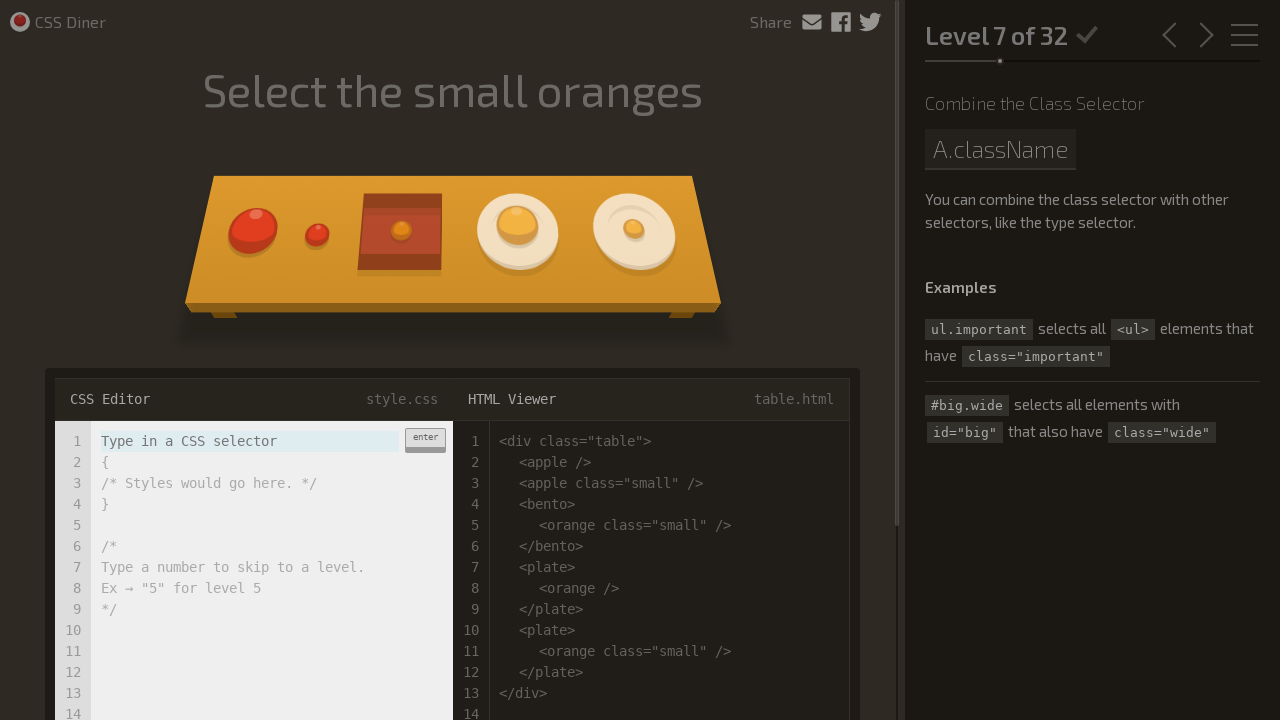

Level 7: Input field is ready
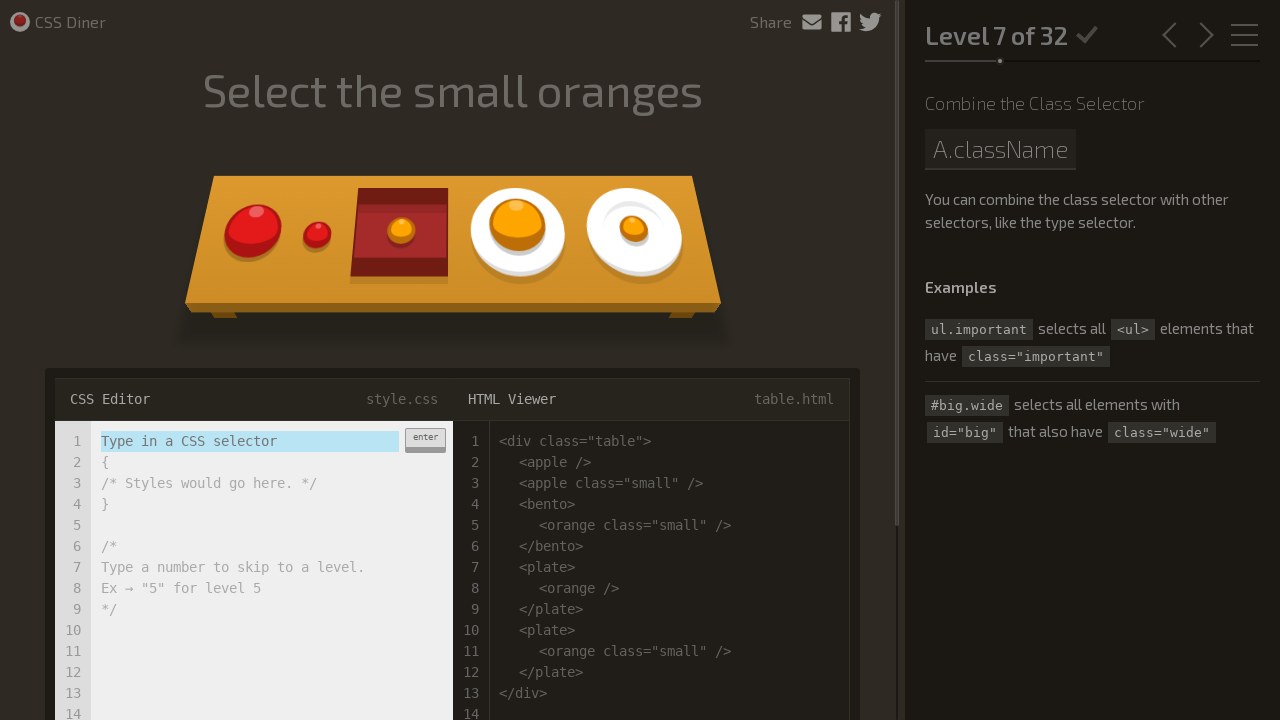

Level 7: Entered CSS selector 'orange.small' on input.input-strobe[type='text']
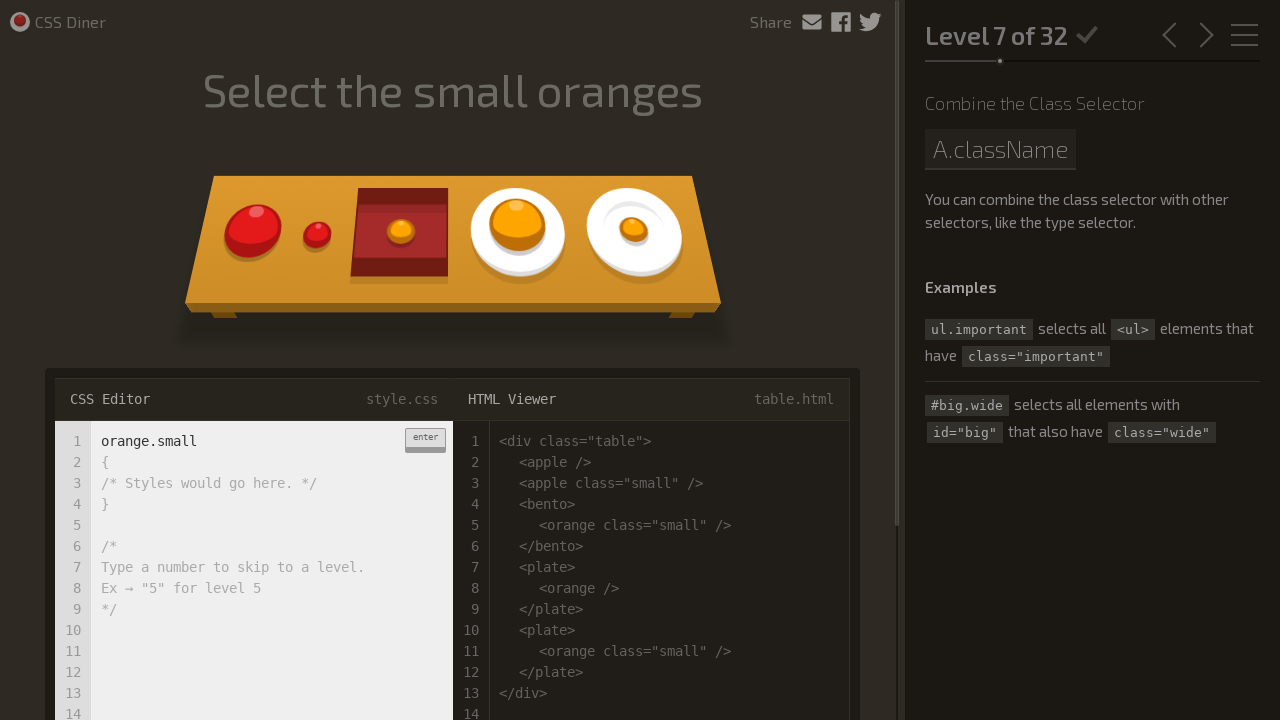

Level 7: Clicked enter button to submit selector at (425, 440) on .enter-button
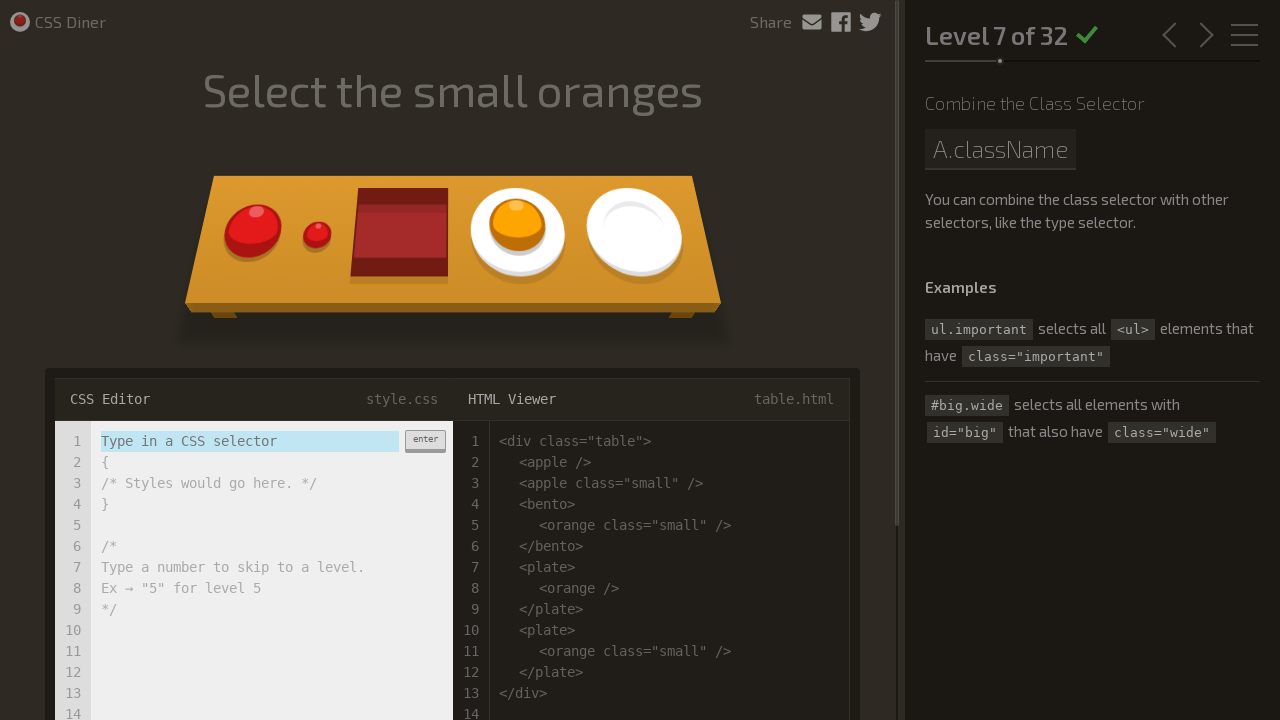

Level 7: Selector correct, transitioned to Level 8
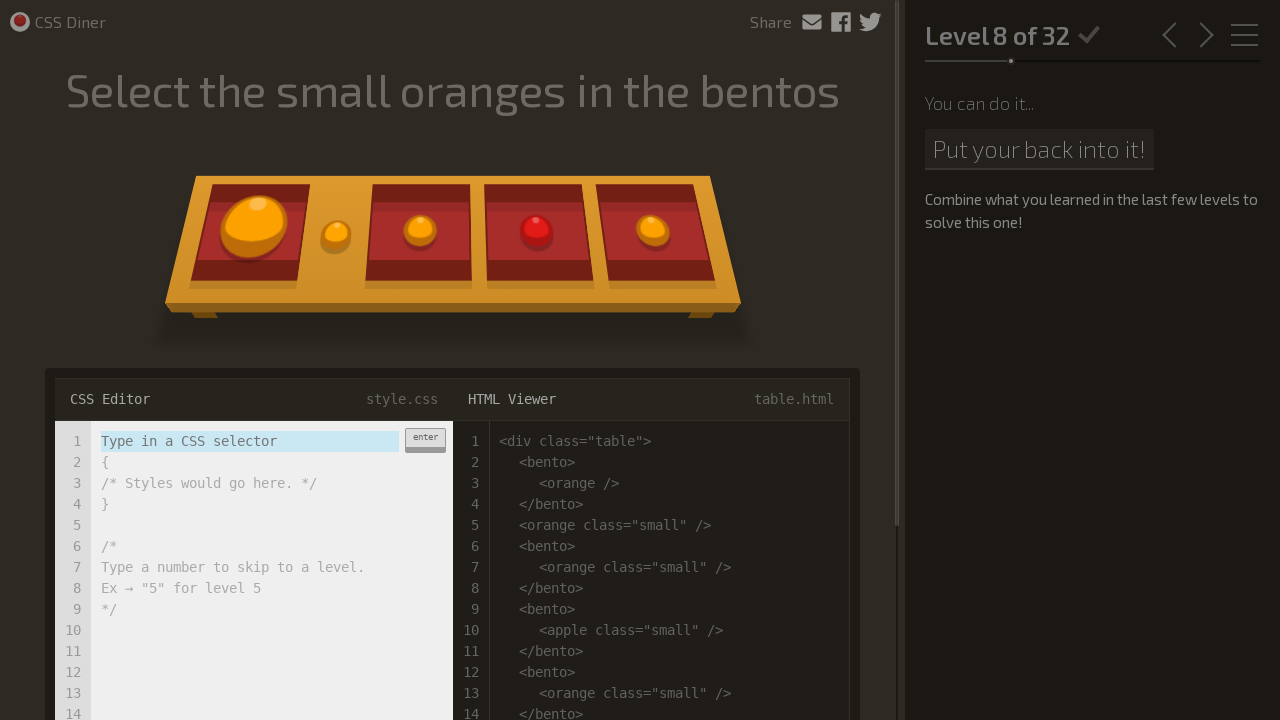

Level 8: Input field is ready
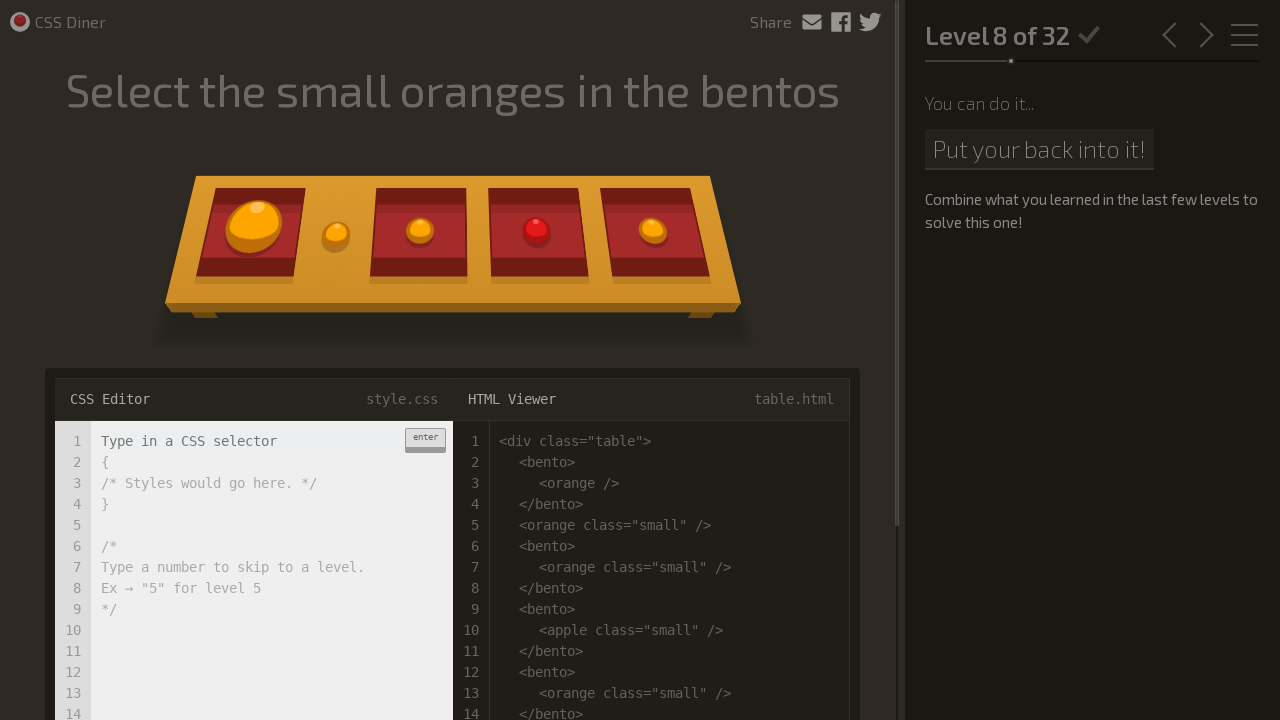

Level 8: Entered CSS selector 'bento orange.small' on input.input-strobe[type='text']
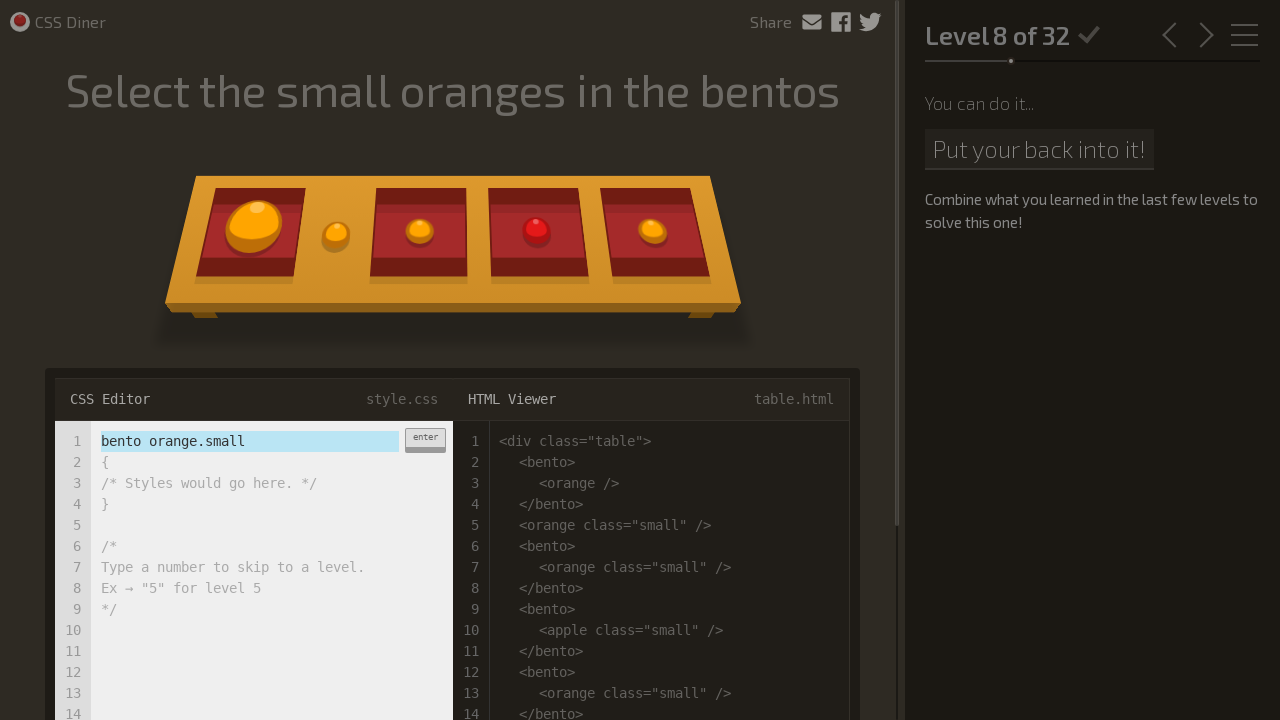

Level 8: Clicked enter button to submit selector at (425, 440) on .enter-button
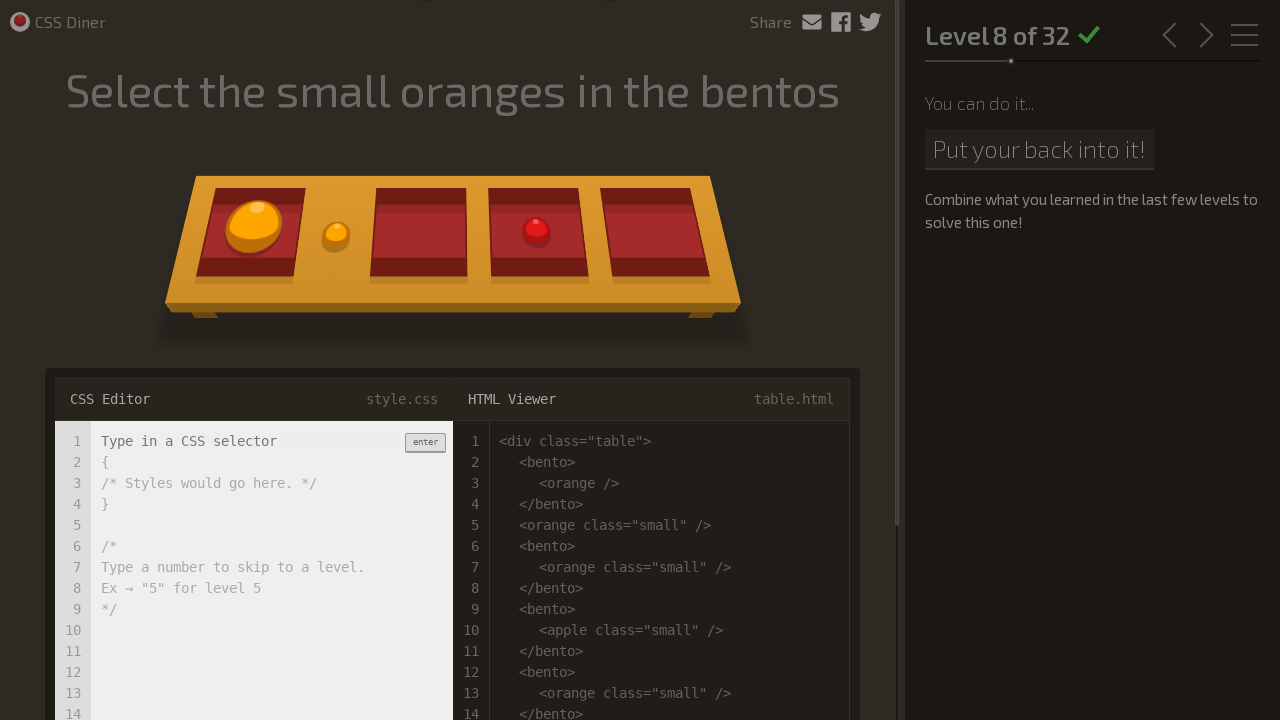

Level 8: Selector correct, transitioned to Level 9
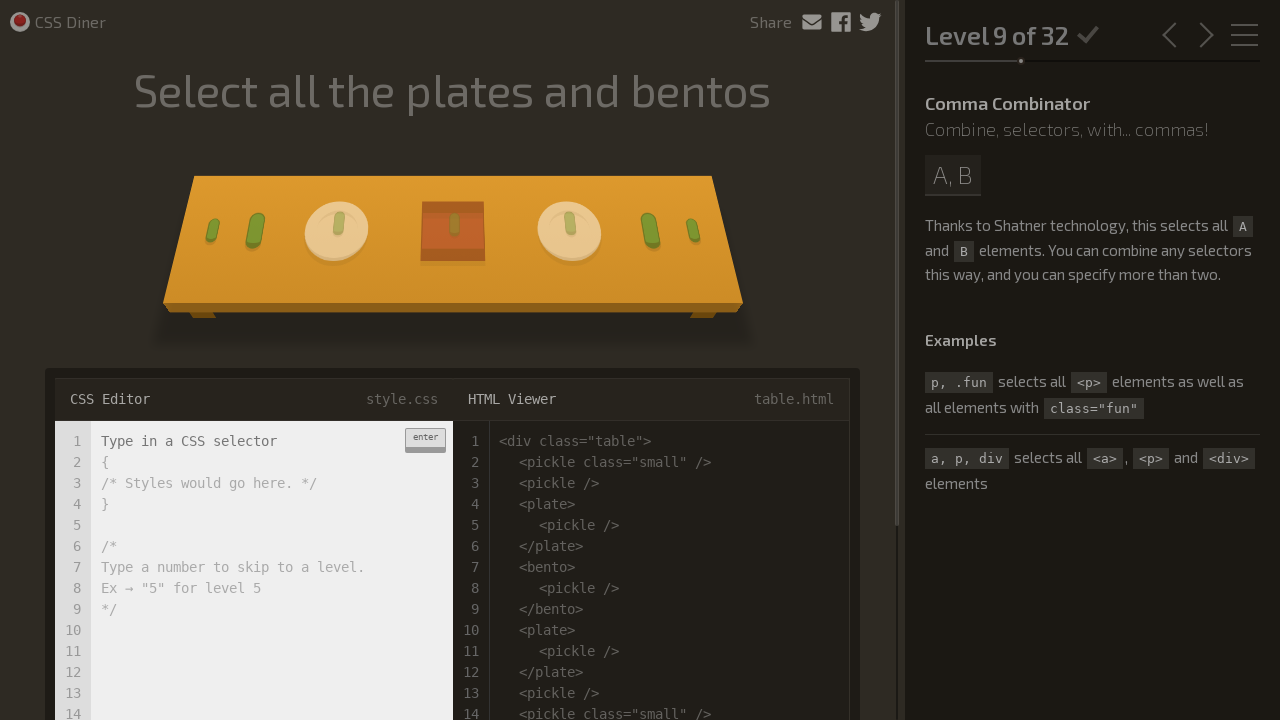

Level 9: Input field is ready
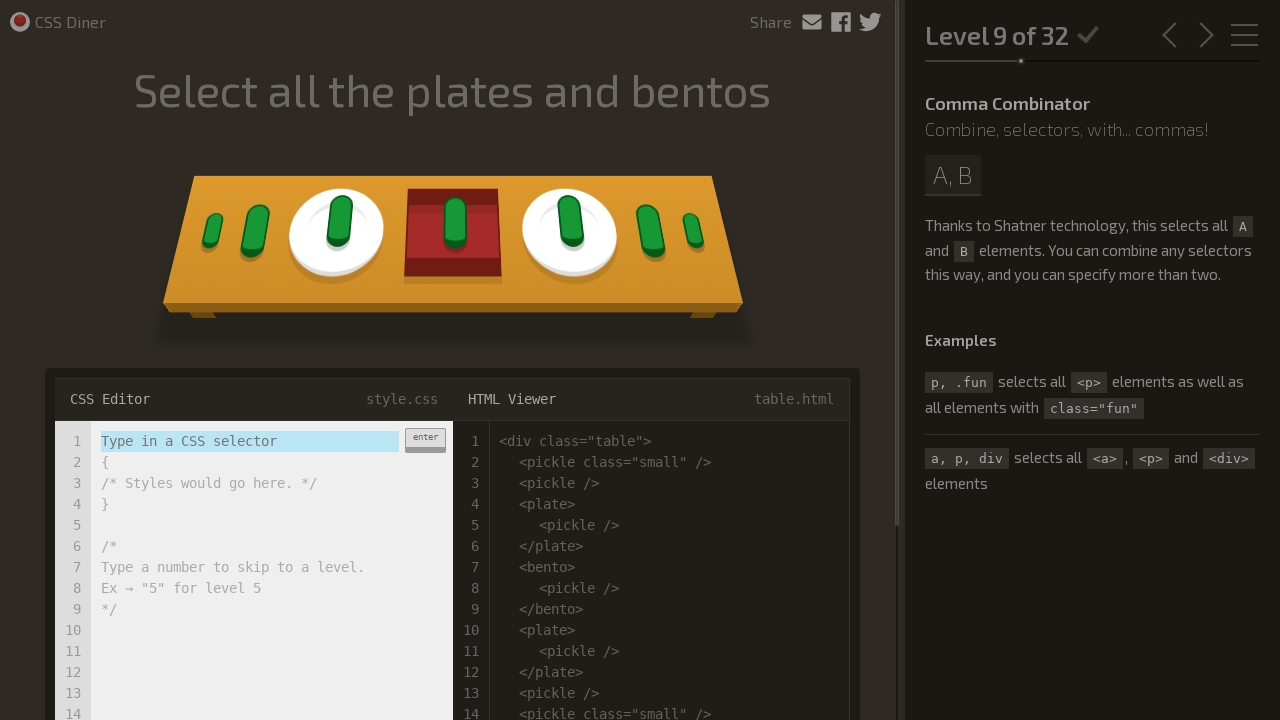

Level 9: Entered CSS selector 'plate, bento' on input.input-strobe[type='text']
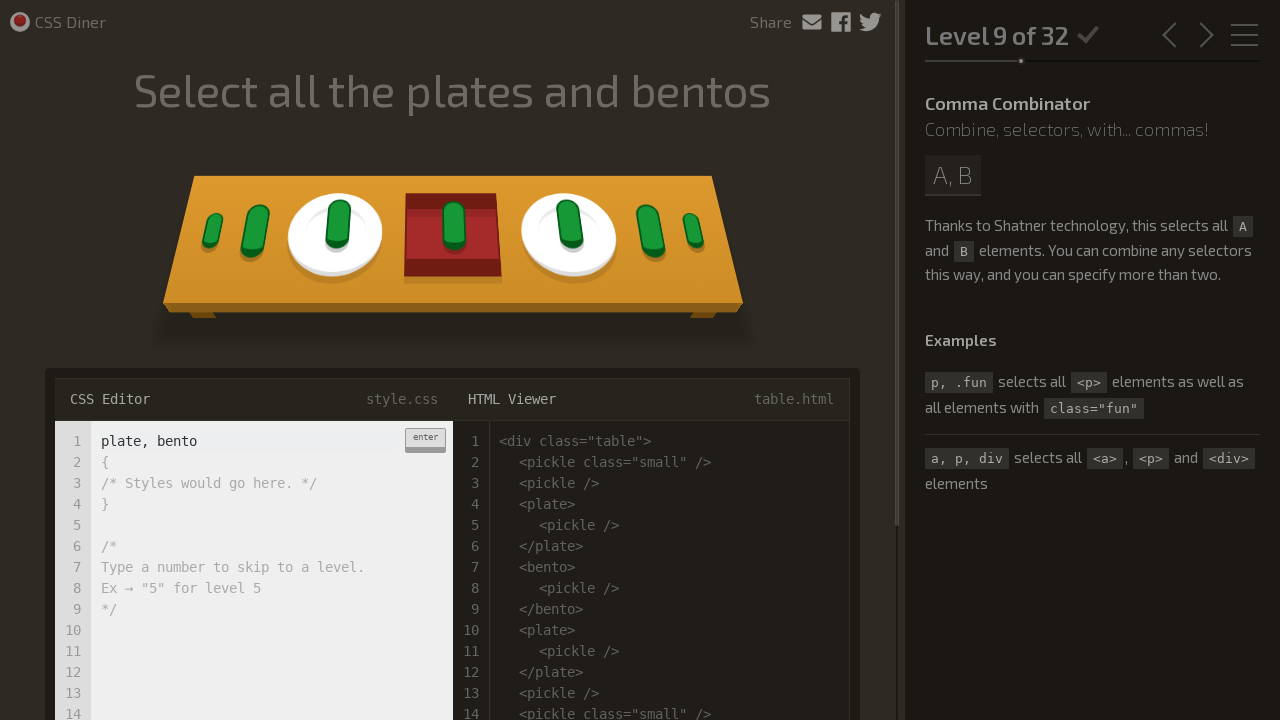

Level 9: Clicked enter button to submit selector at (425, 440) on .enter-button
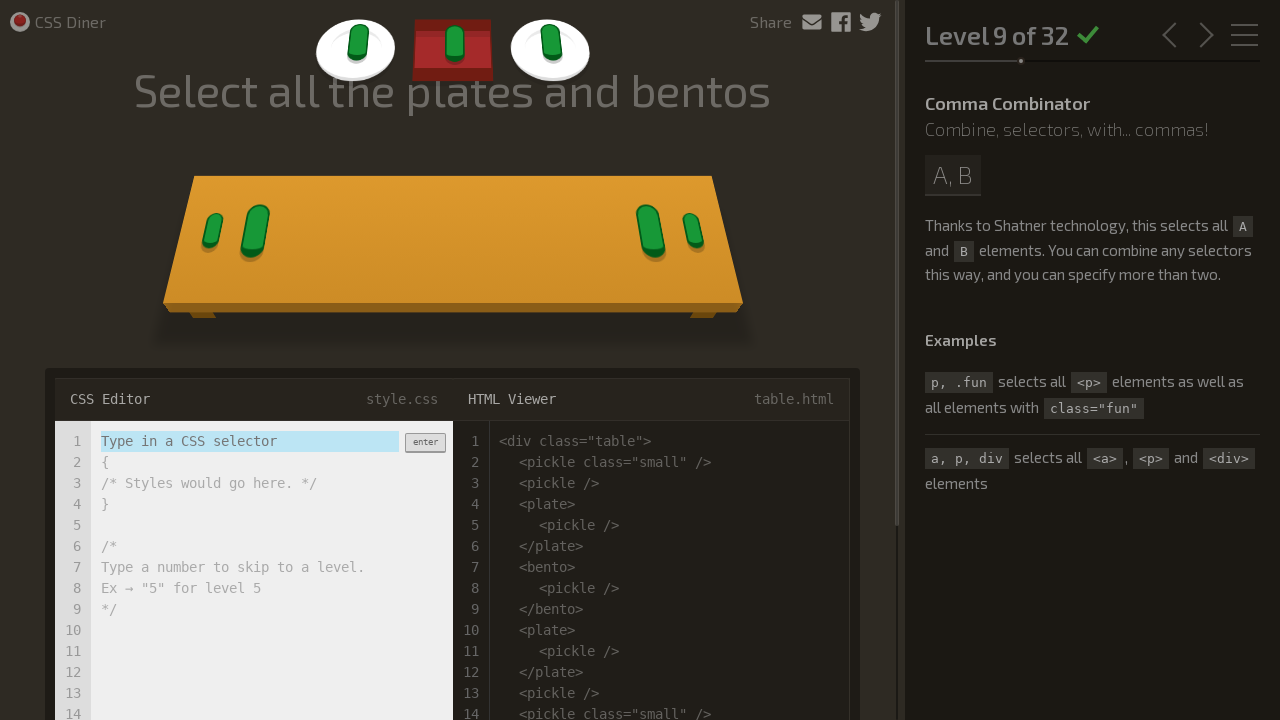

Level 9: Selector correct, transitioned to Level 10
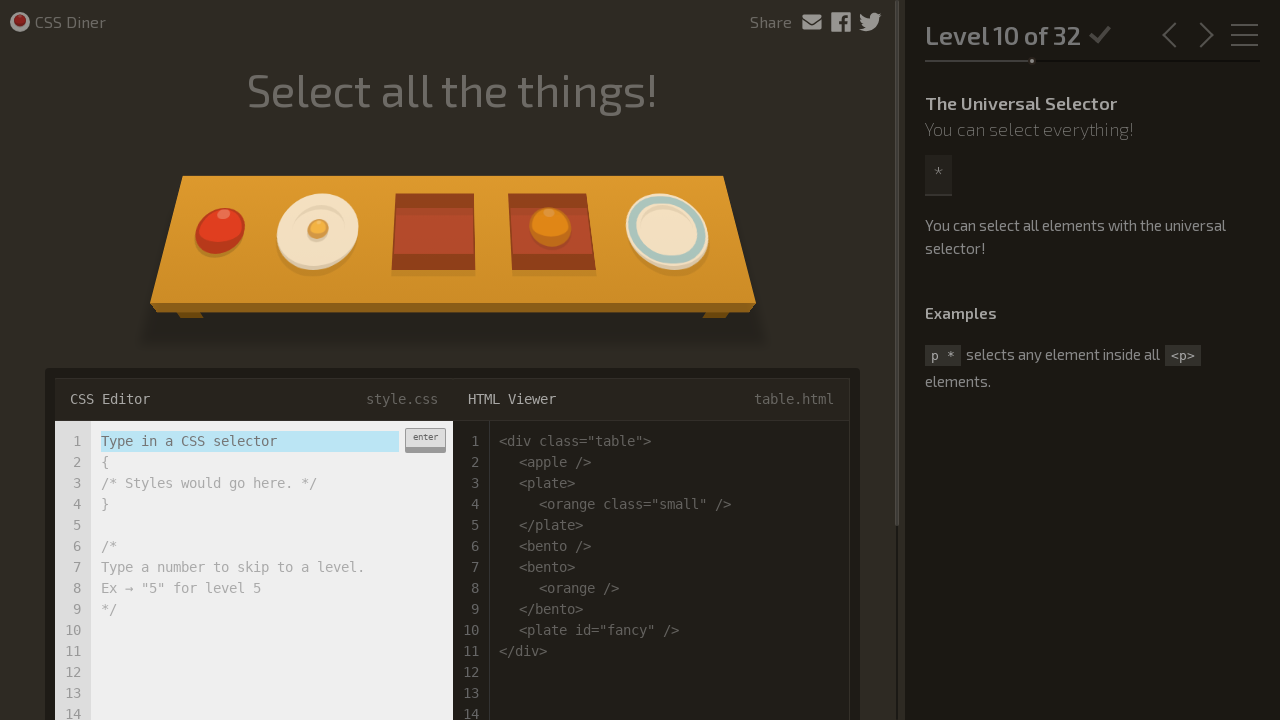

Level 10: Input field is ready
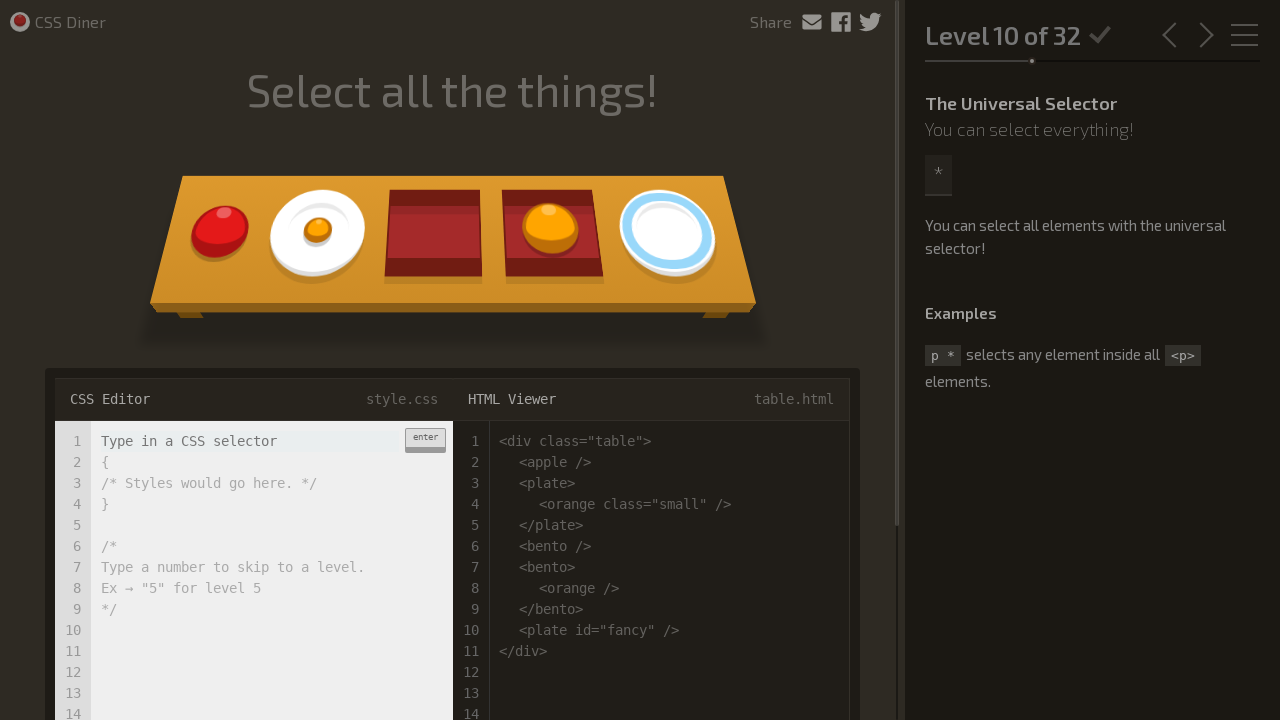

Level 10: Entered CSS selector '*' on input.input-strobe[type='text']
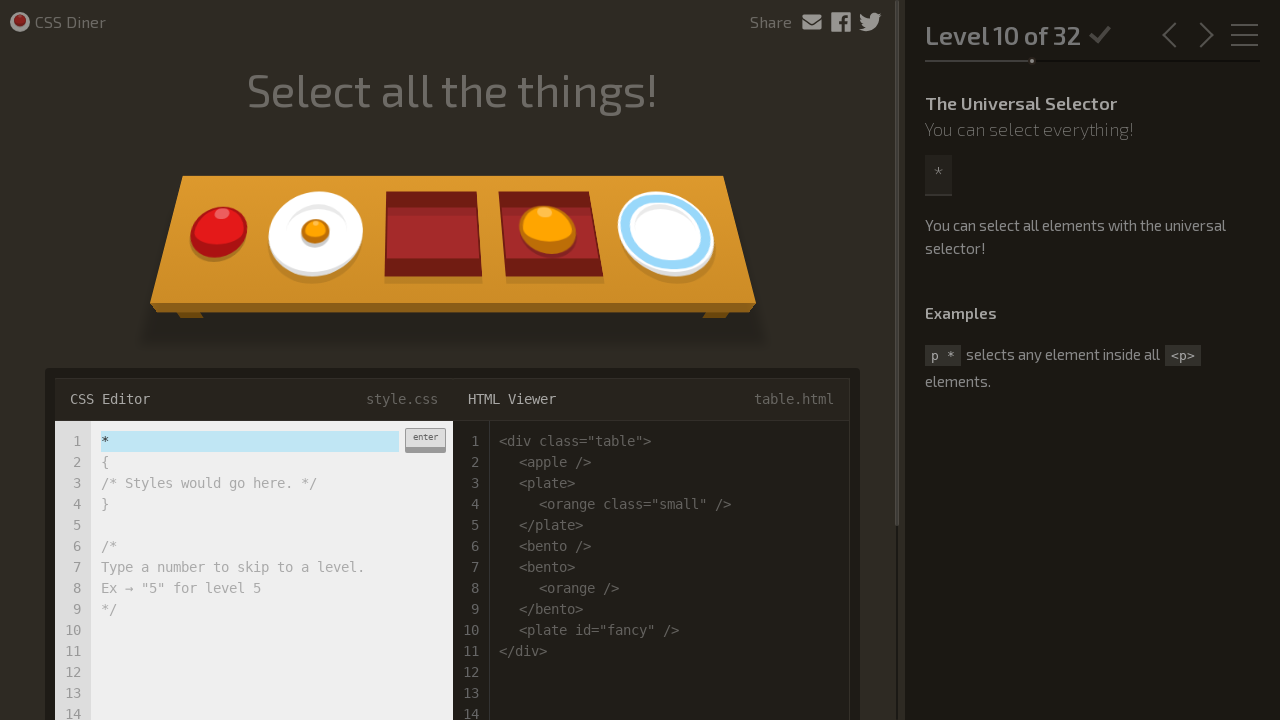

Level 10: Clicked enter button to submit selector at (425, 440) on .enter-button
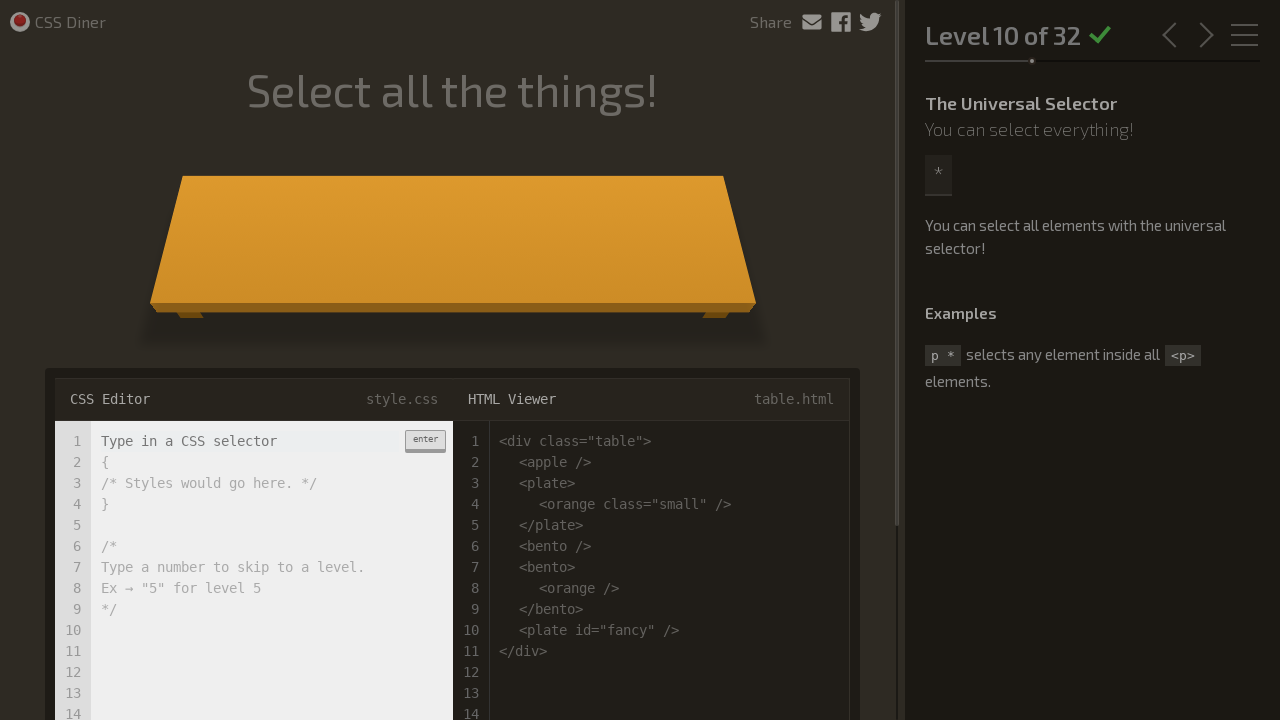

Level 10: Selector correct, transitioned to Level 11
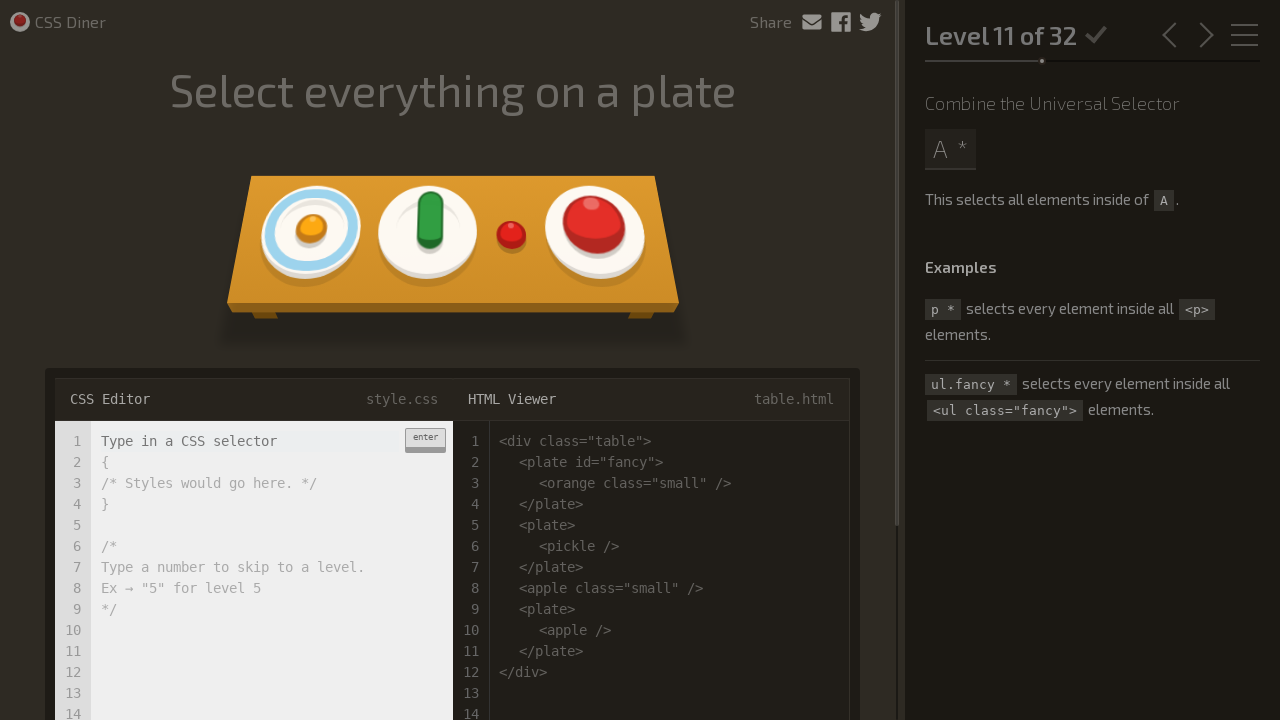

Level 11: Input field is ready
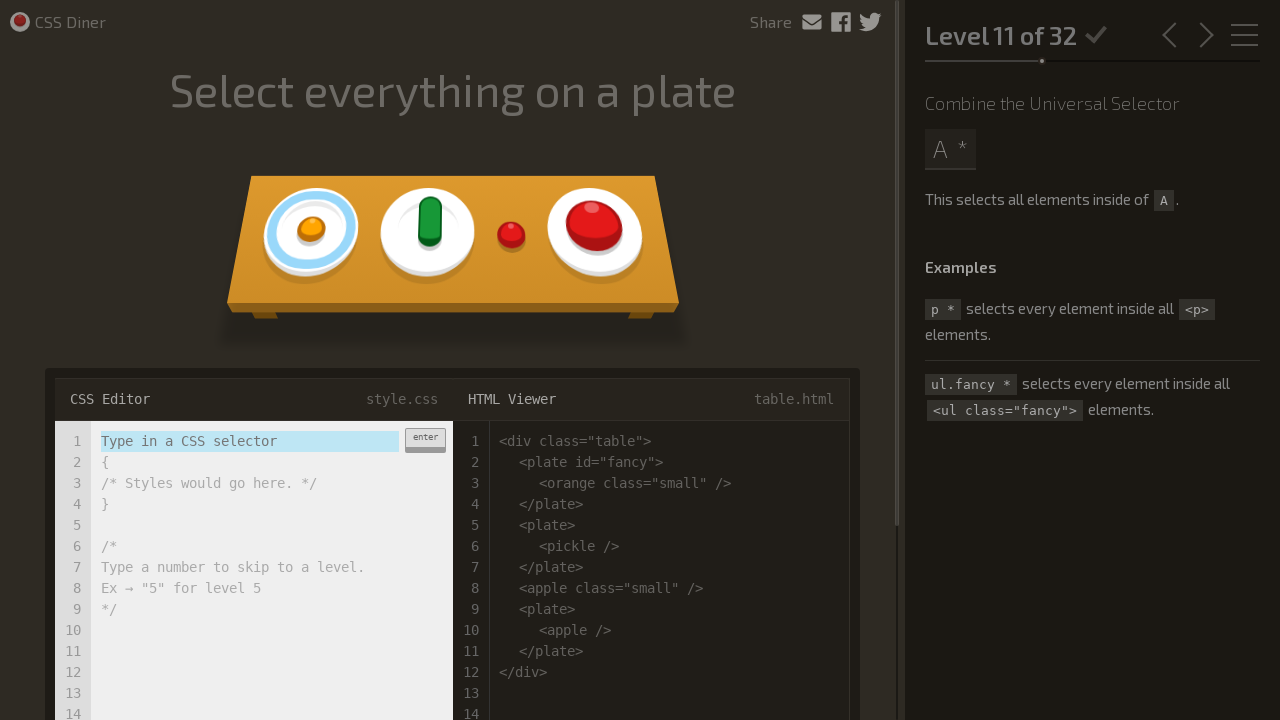

Level 11: Entered CSS selector 'plate *' on input.input-strobe[type='text']
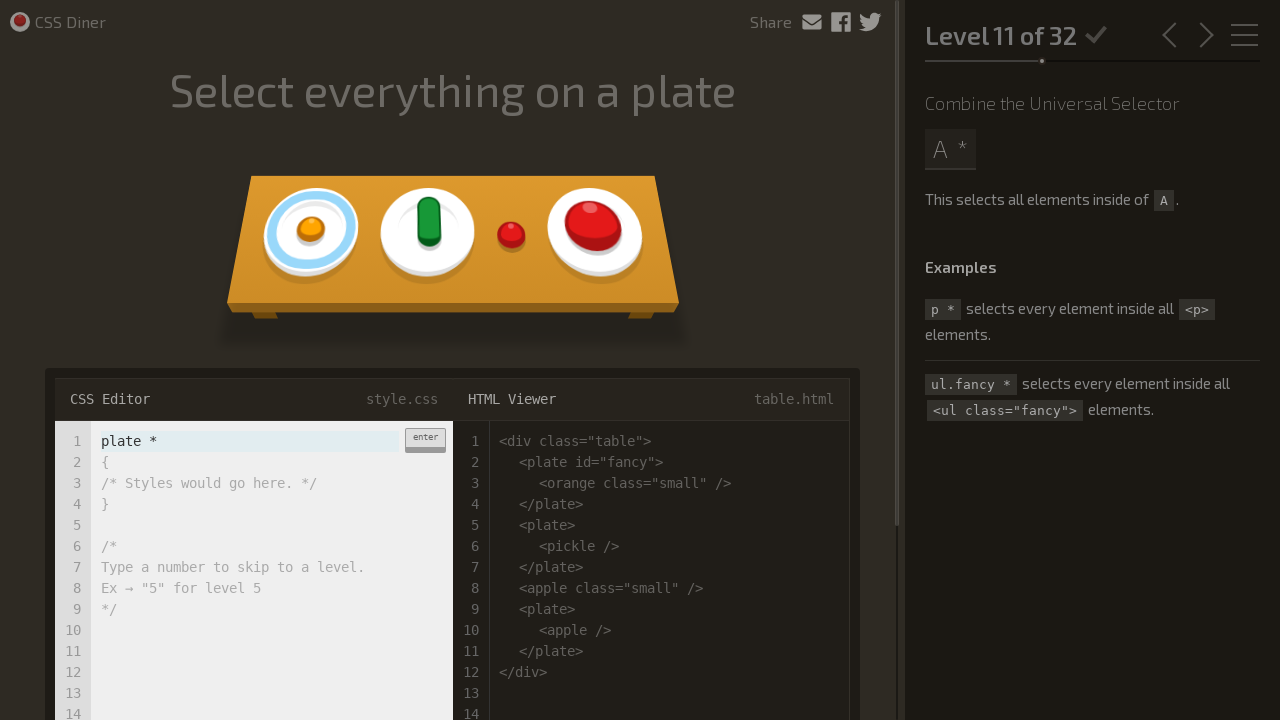

Level 11: Clicked enter button to submit selector at (425, 440) on .enter-button
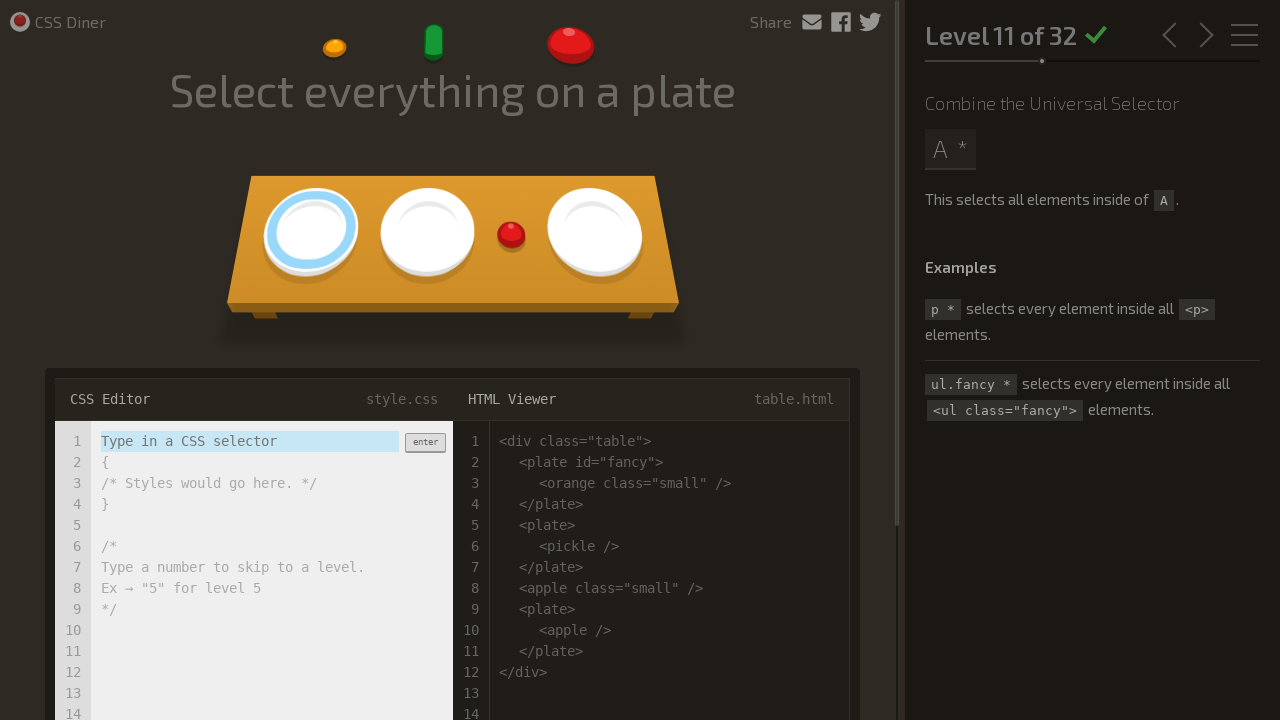

Level 11: Selector correct, transitioned to Level 12
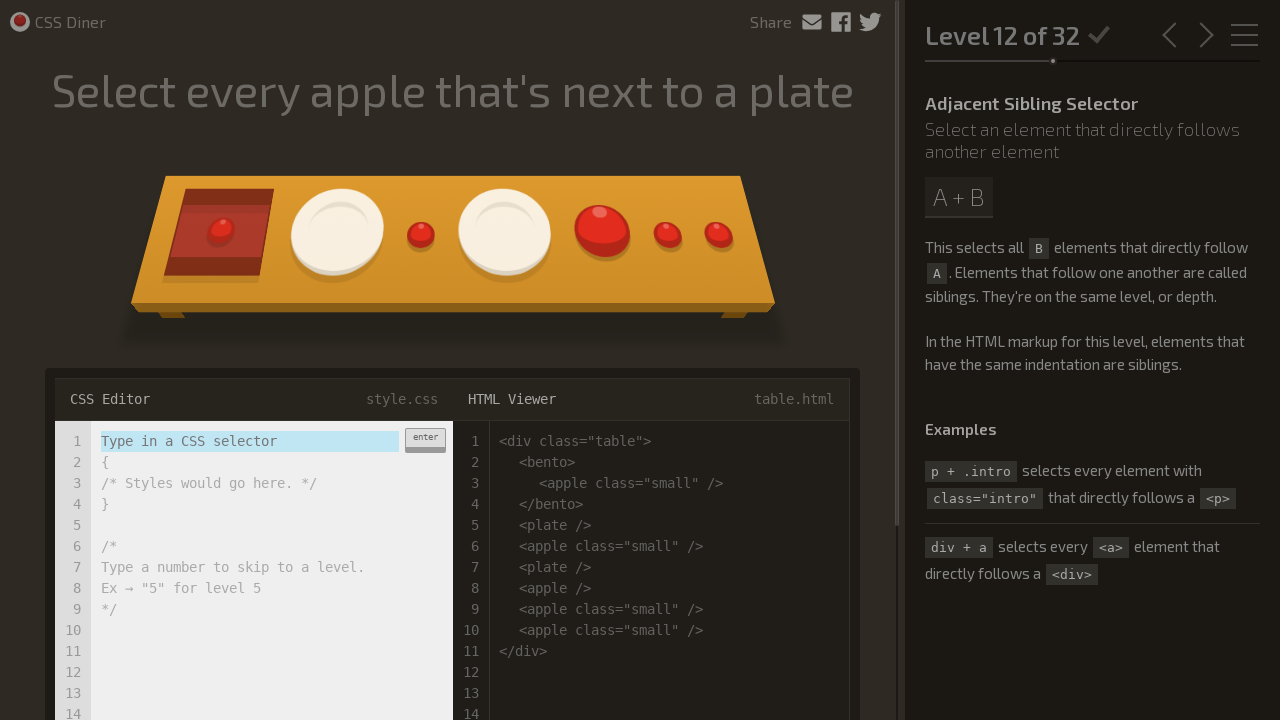

Level 12: Input field is ready
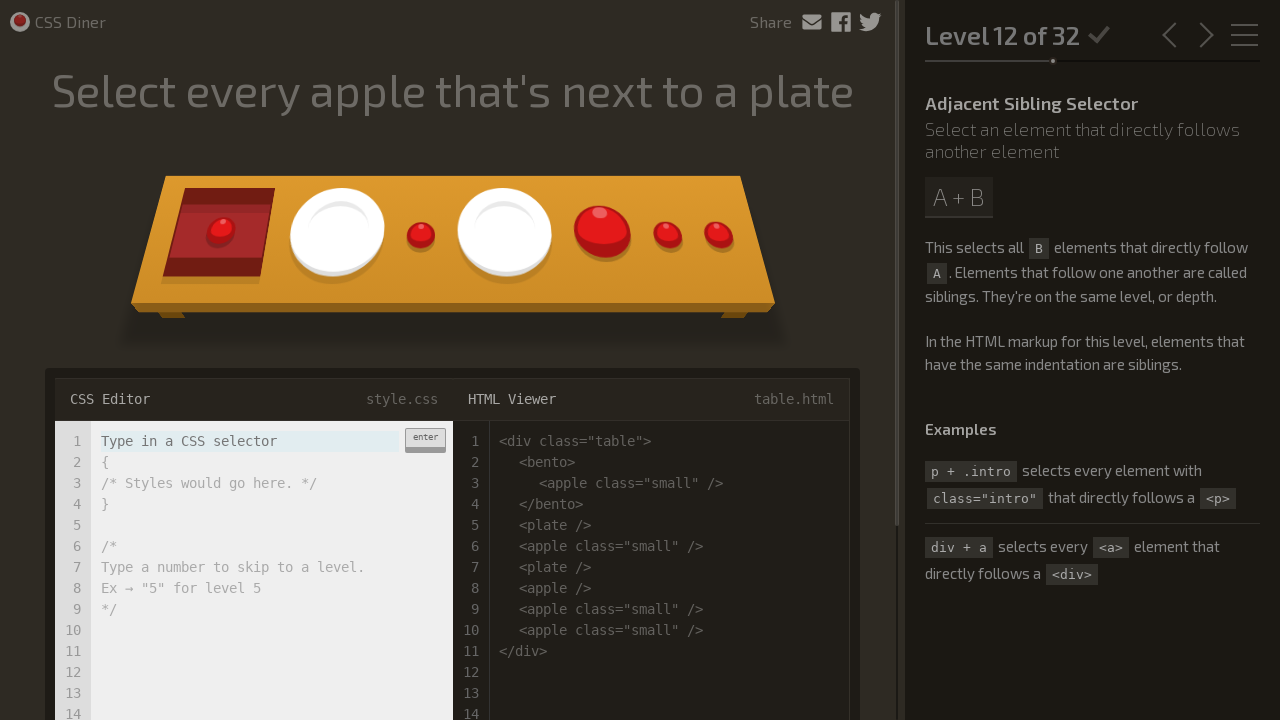

Level 12: Entered CSS selector 'plate + apple' on input.input-strobe[type='text']
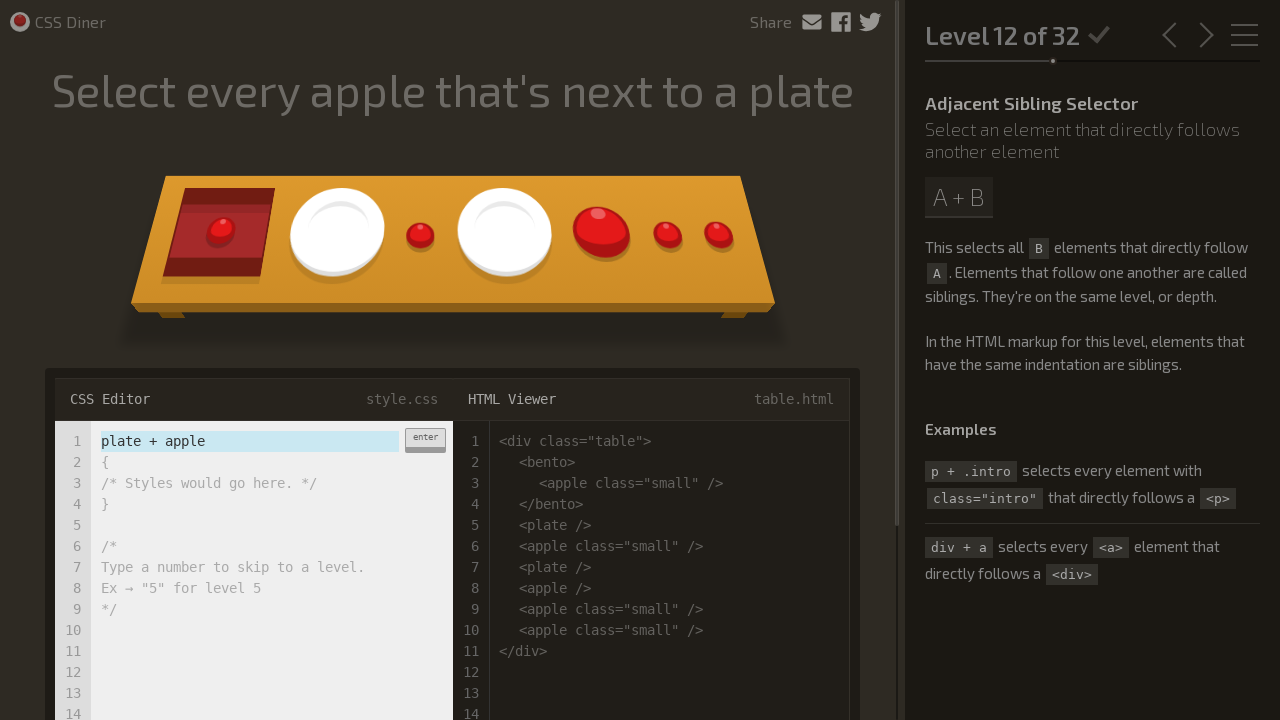

Level 12: Clicked enter button to submit selector at (425, 440) on .enter-button
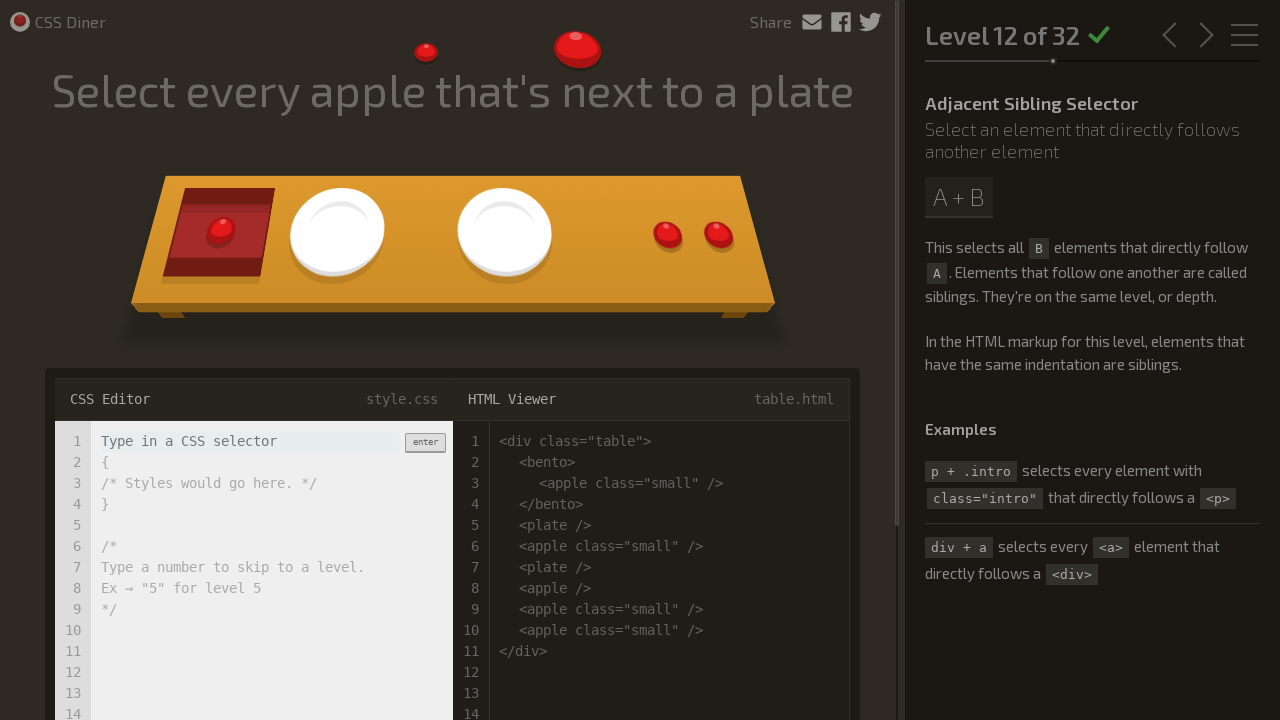

Level 12: Selector correct, transitioned to Level 13
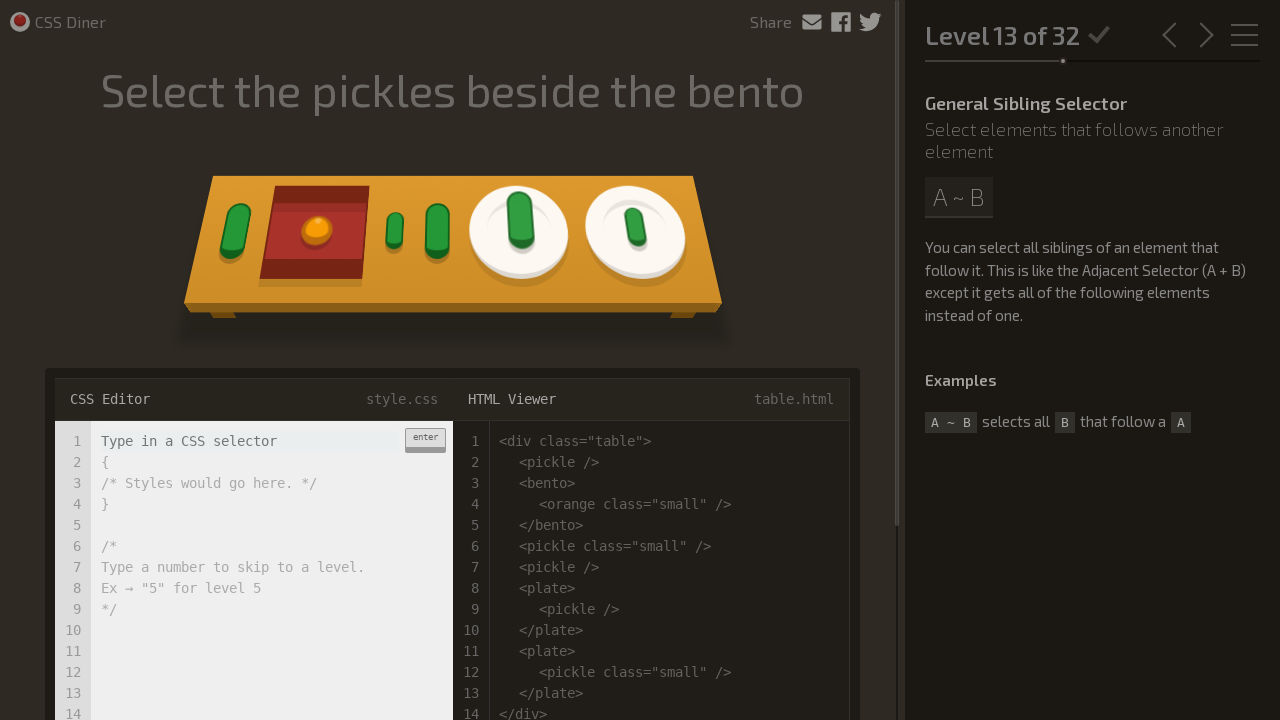

Level 13: Input field is ready
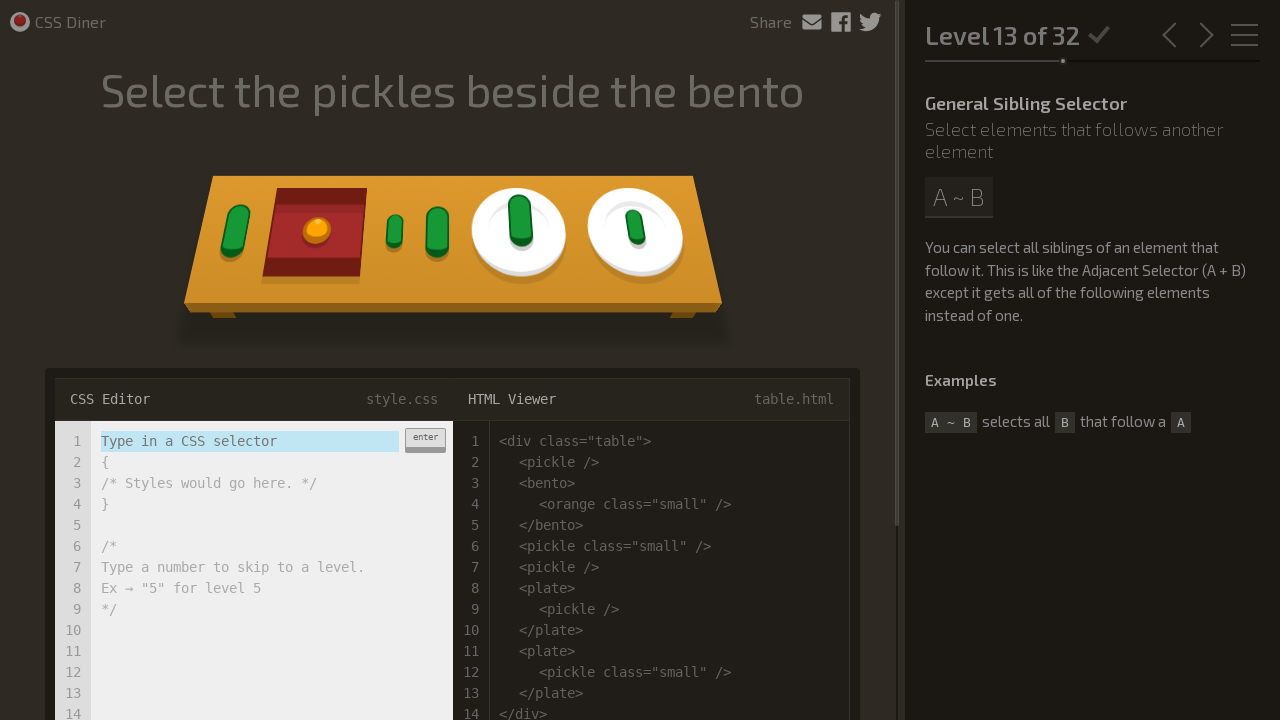

Level 13: Entered CSS selector 'bento ~ pickle' on input.input-strobe[type='text']
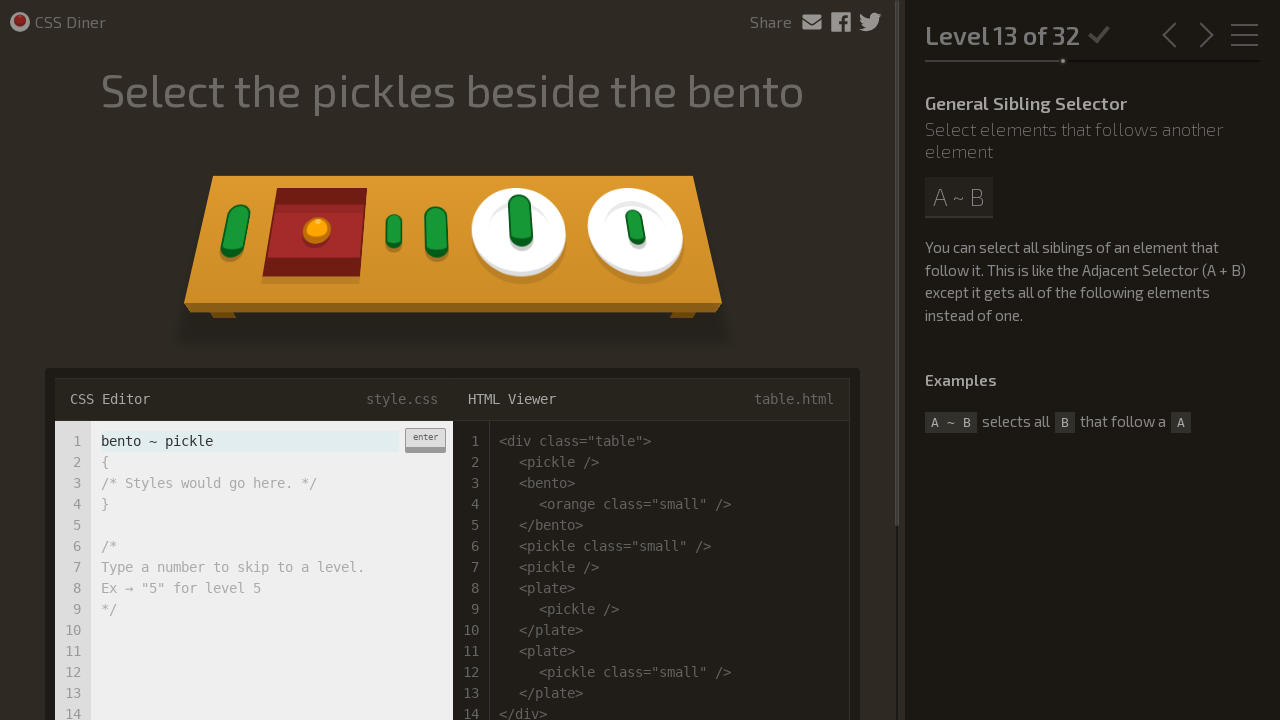

Level 13: Clicked enter button to submit selector at (425, 440) on .enter-button
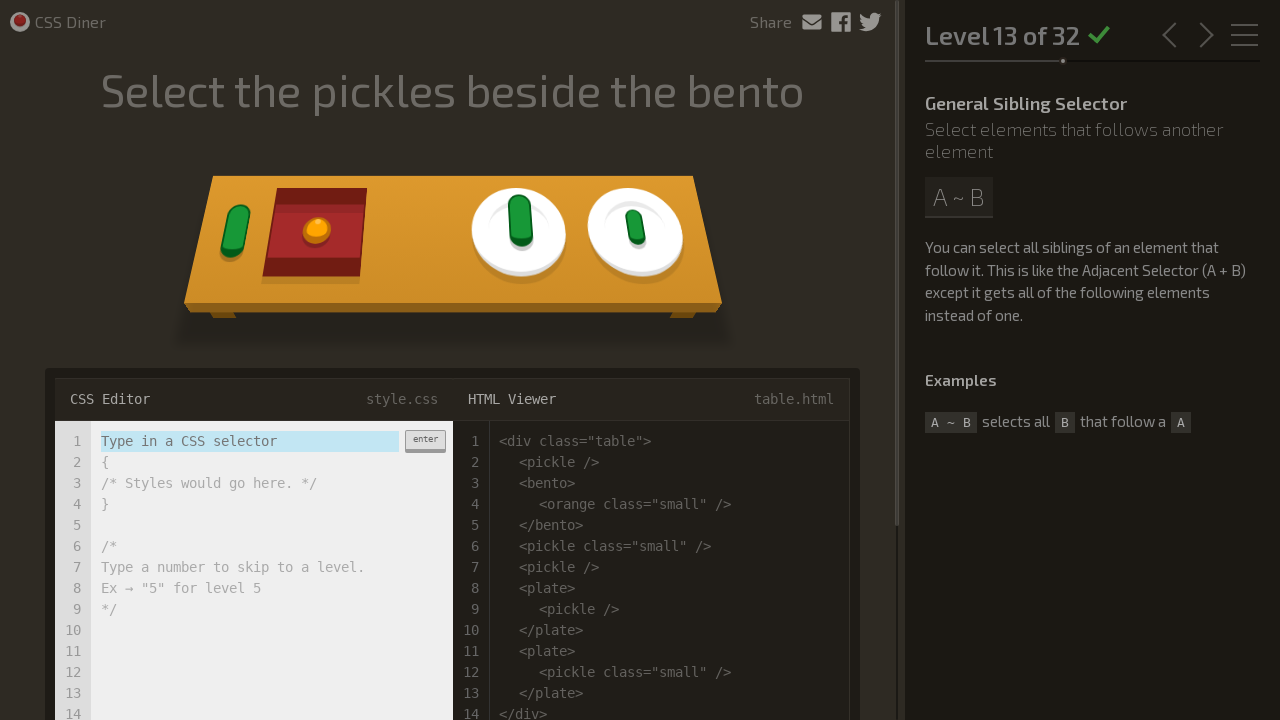

Level 13: Selector correct, transitioned to Level 14
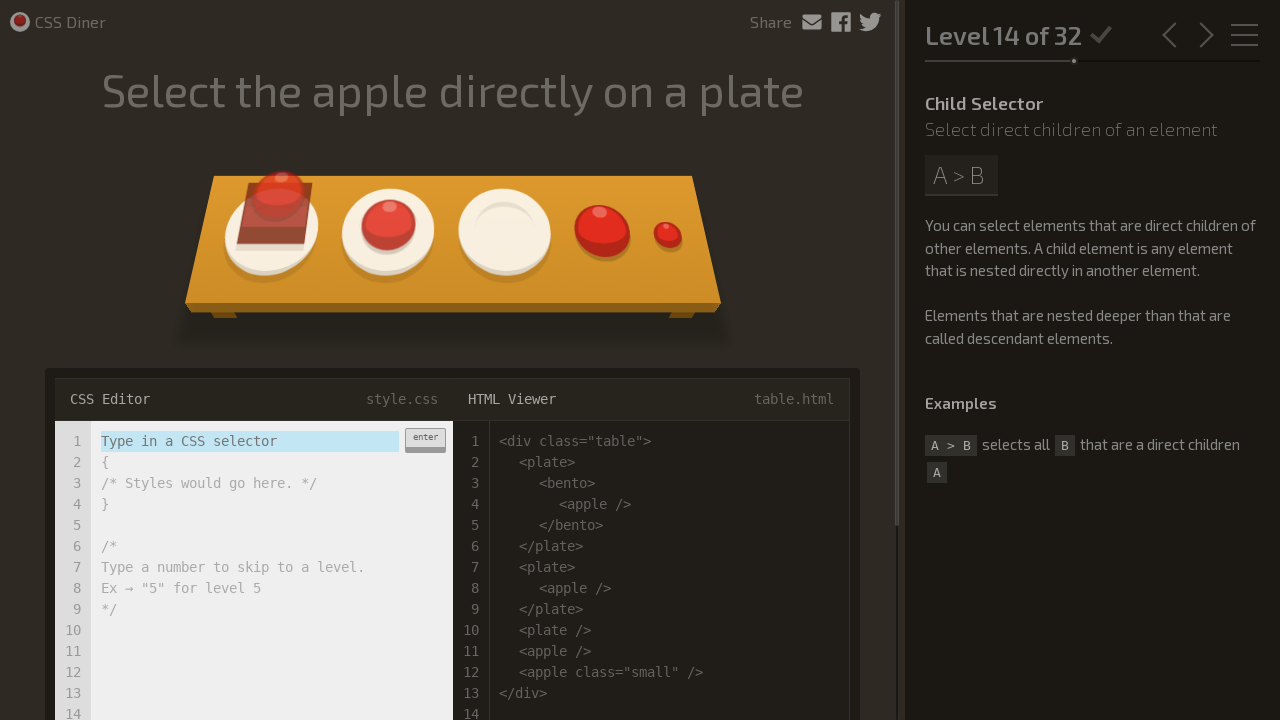

Level 14: Input field is ready
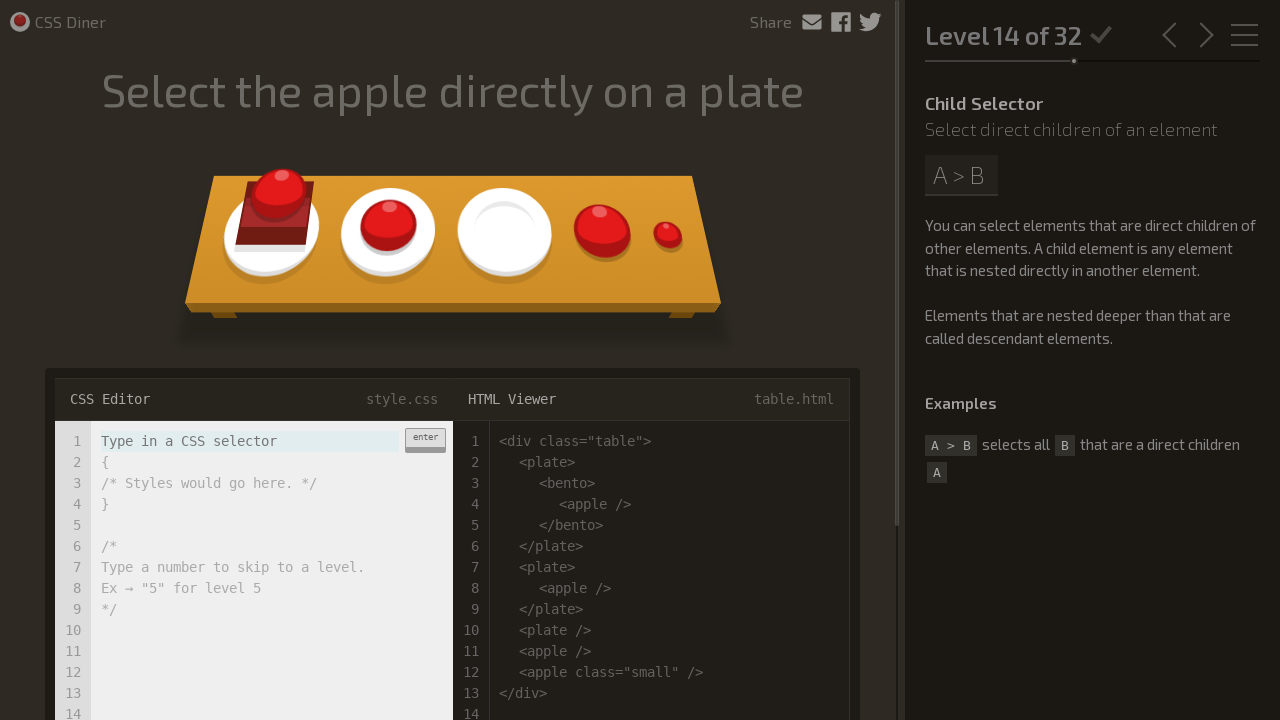

Level 14: Entered CSS selector 'plate > apple' on input.input-strobe[type='text']
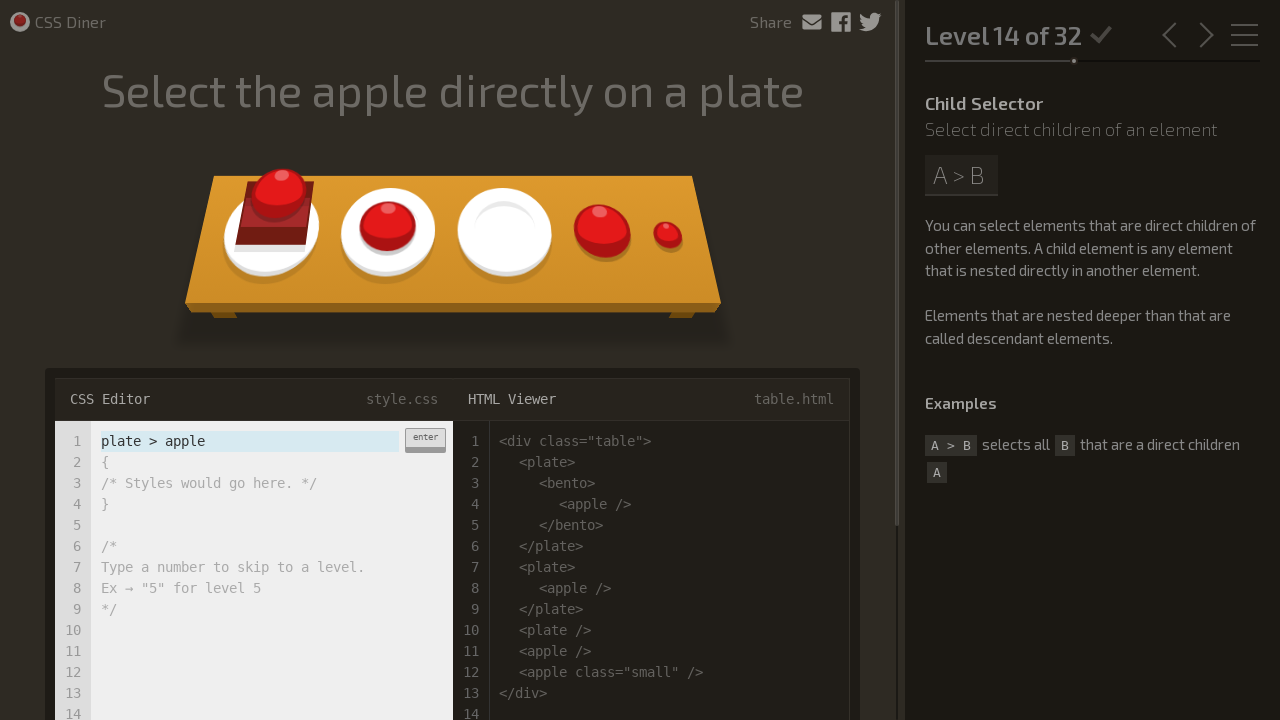

Level 14: Clicked enter button to submit selector at (425, 440) on .enter-button
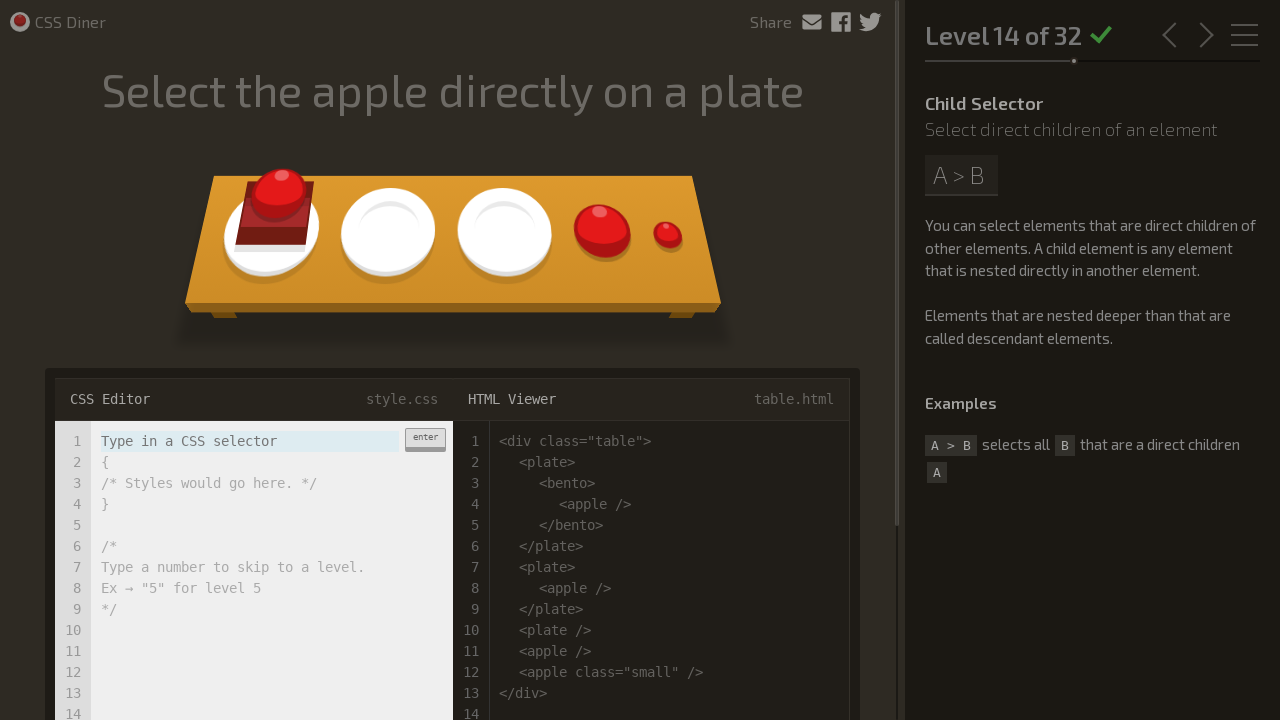

Level 14: Selector correct, transitioned to Level 15
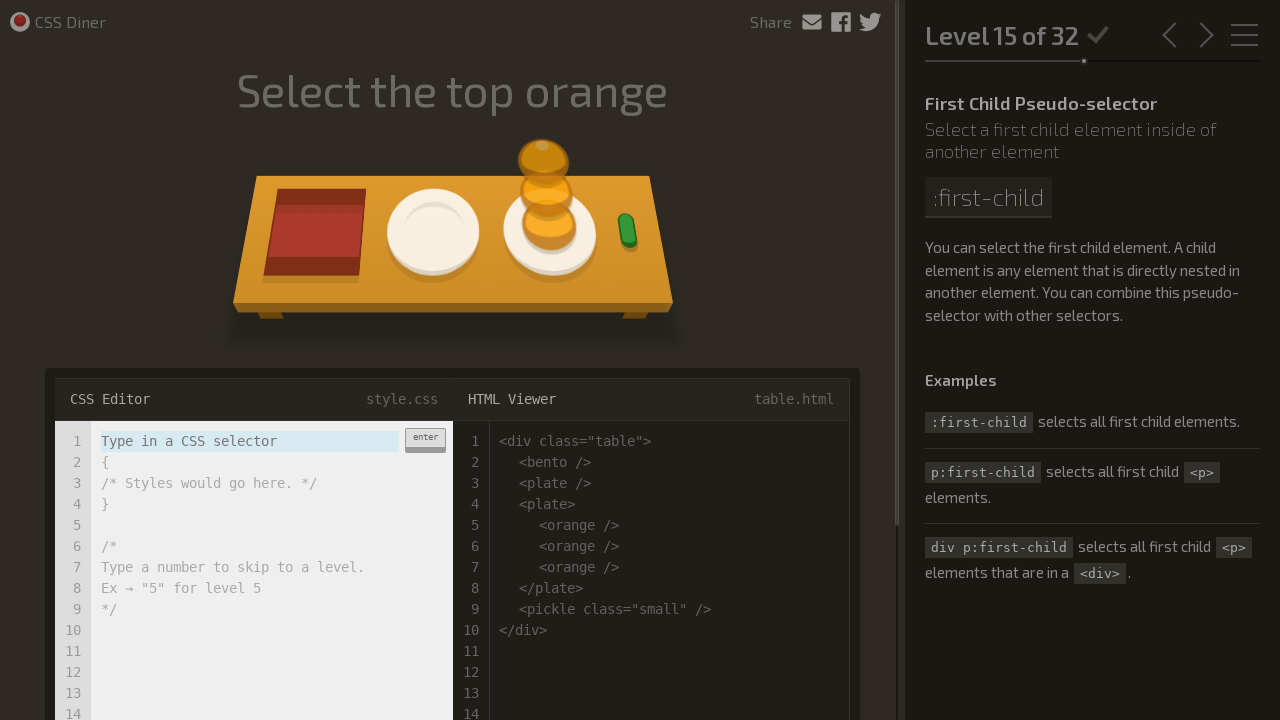

Level 15: Input field is ready
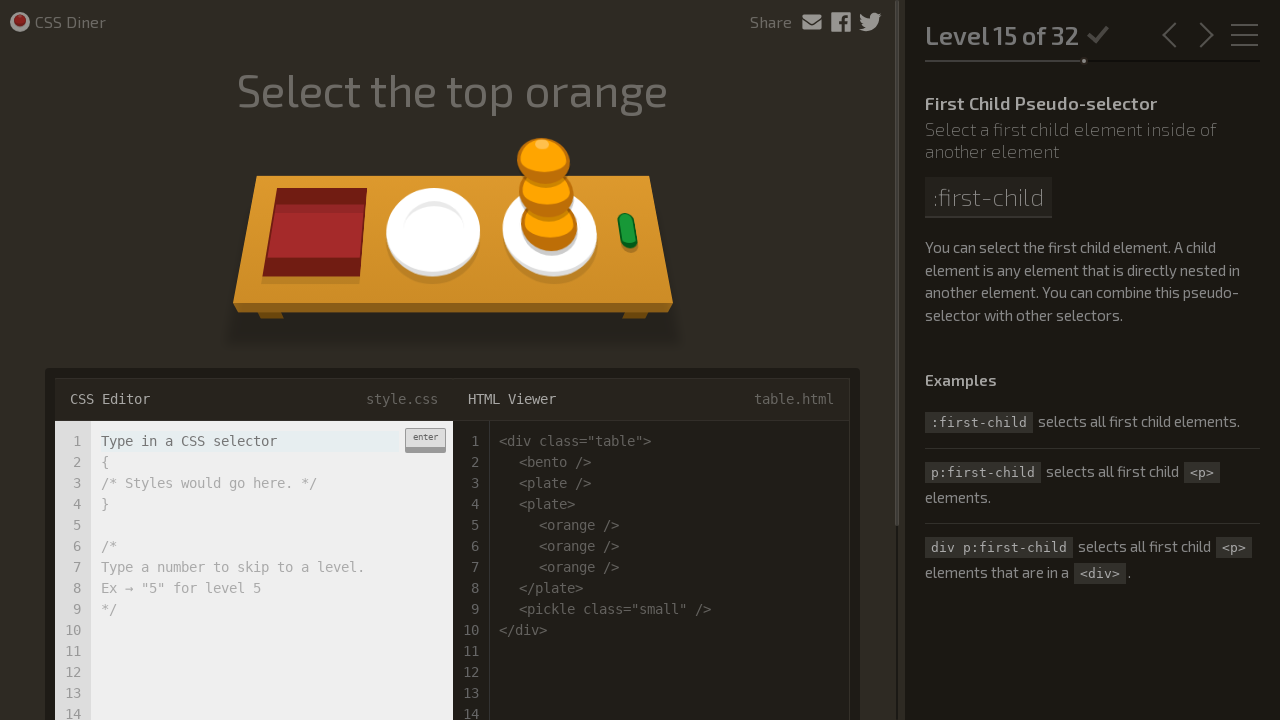

Level 15: Entered CSS selector 'plate orange:first-child' on input.input-strobe[type='text']
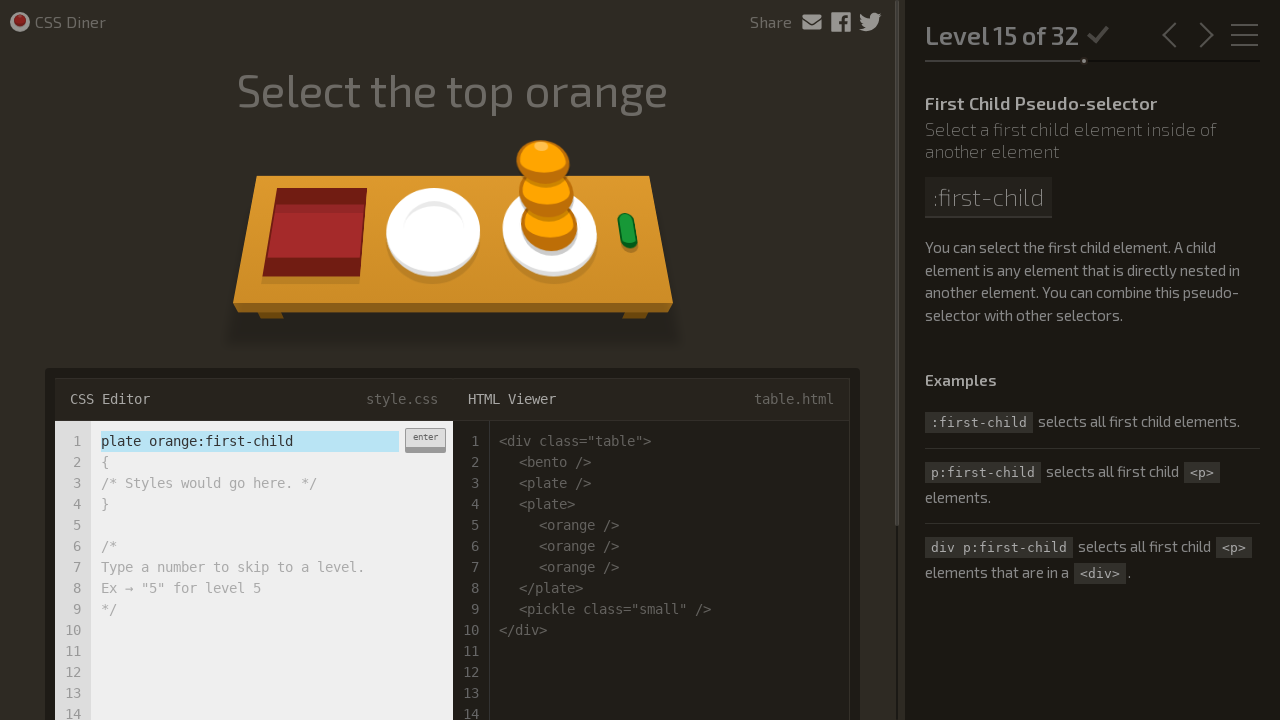

Level 15: Clicked enter button to submit selector at (425, 440) on .enter-button
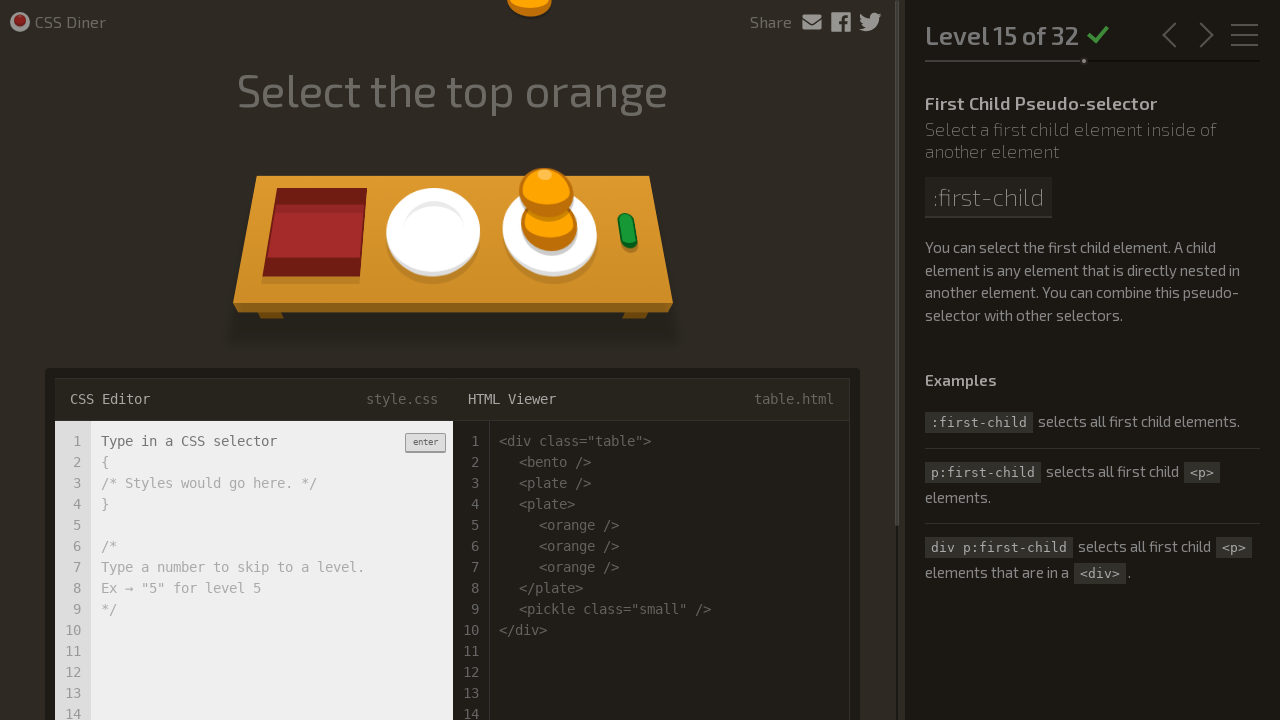

Level 15: Selector correct, transitioned to Level 16
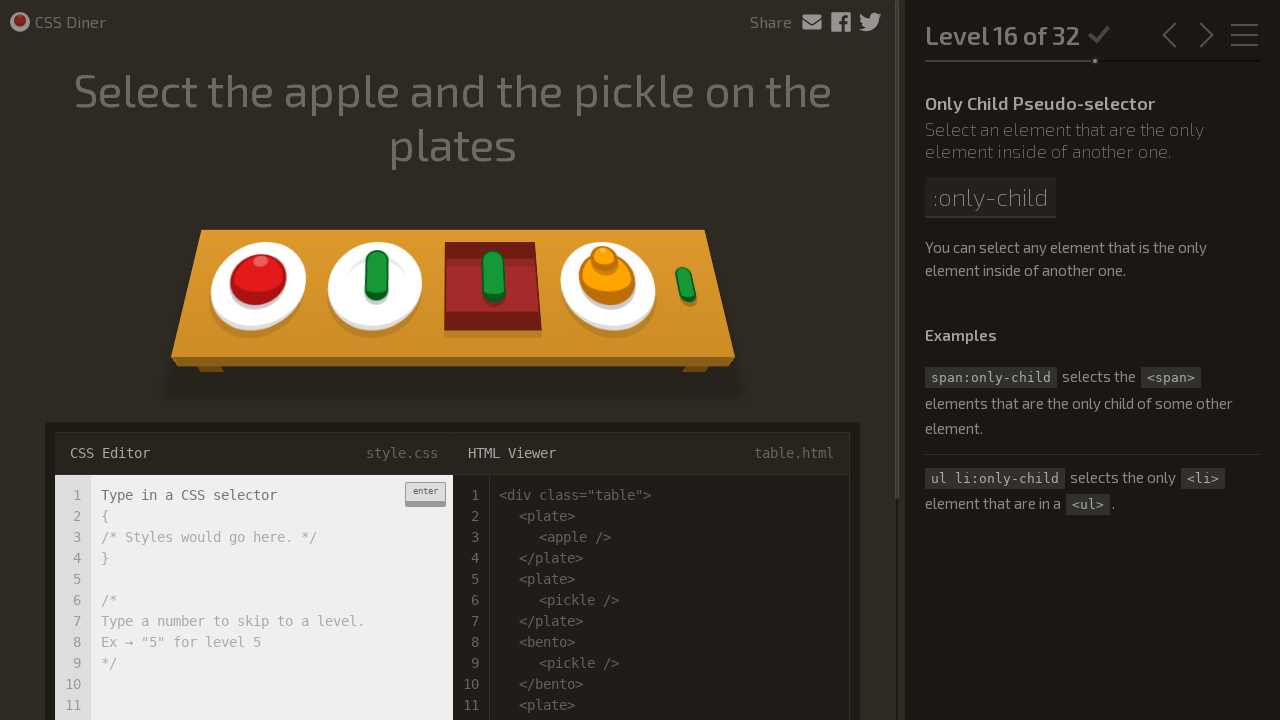

Level 16: Input field is ready
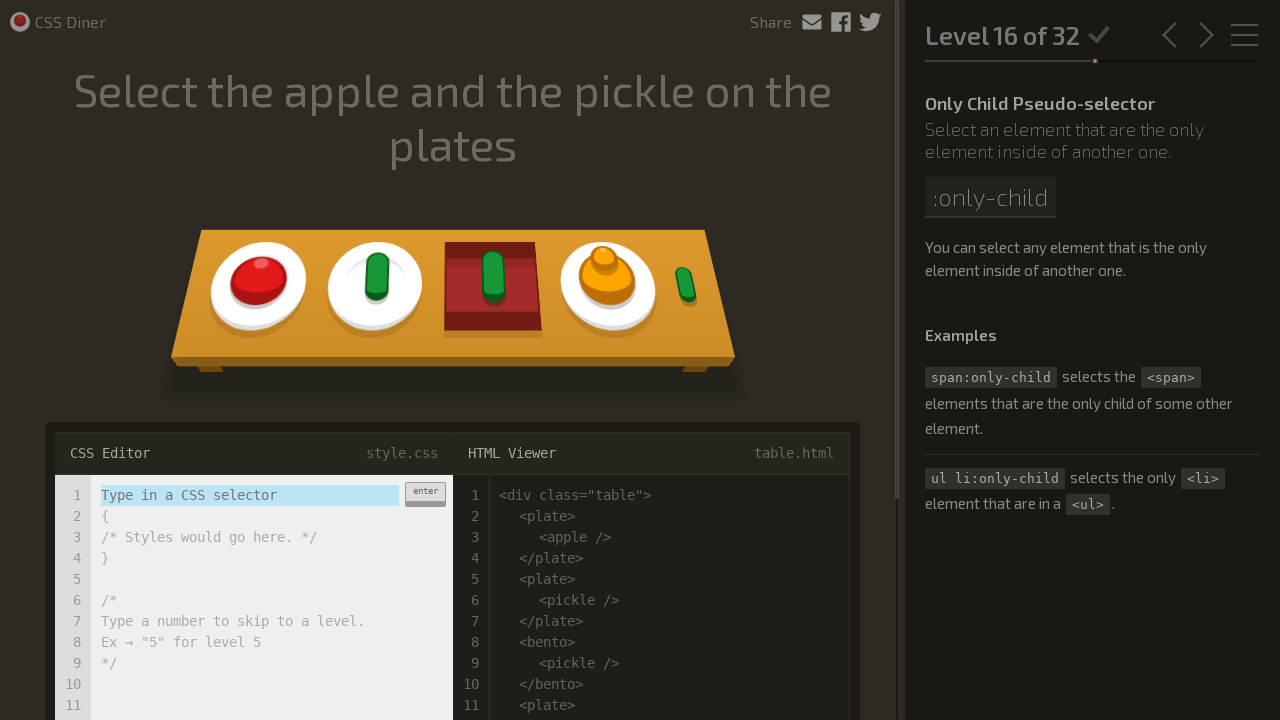

Level 16: Entered CSS selector 'plate apple, plate pickle' on input.input-strobe[type='text']
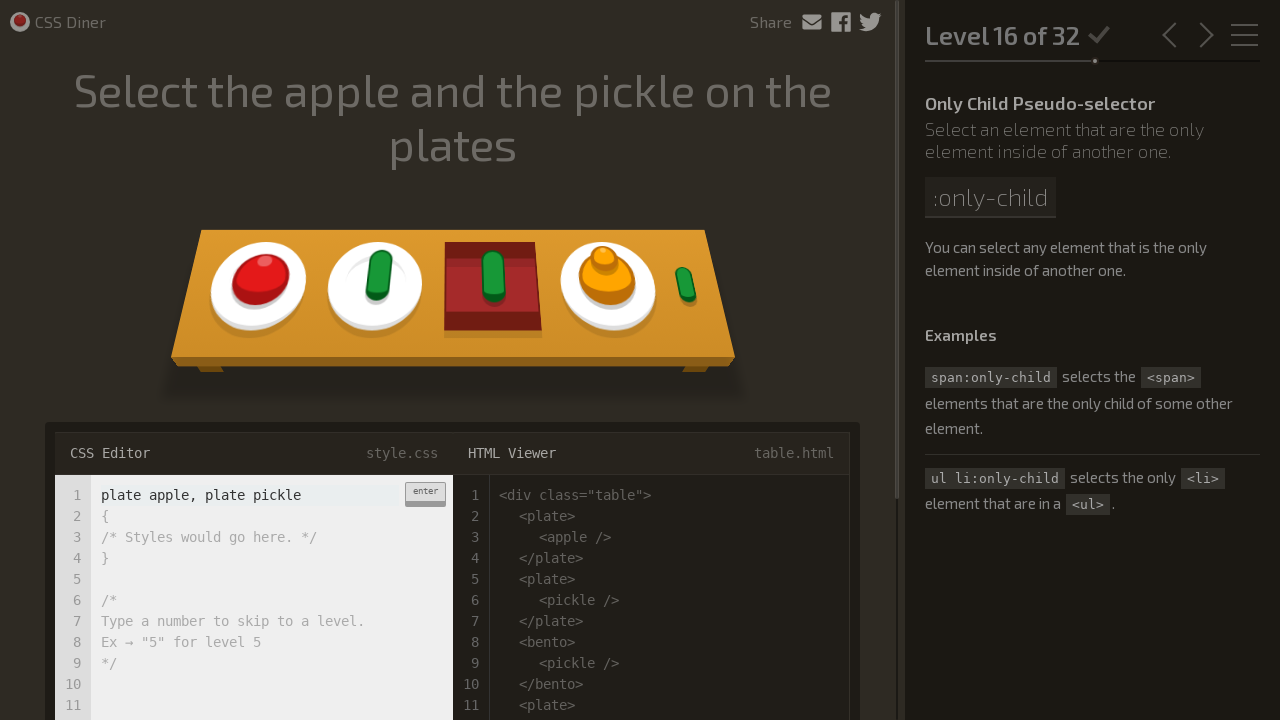

Level 16: Clicked enter button to submit selector at (425, 494) on .enter-button
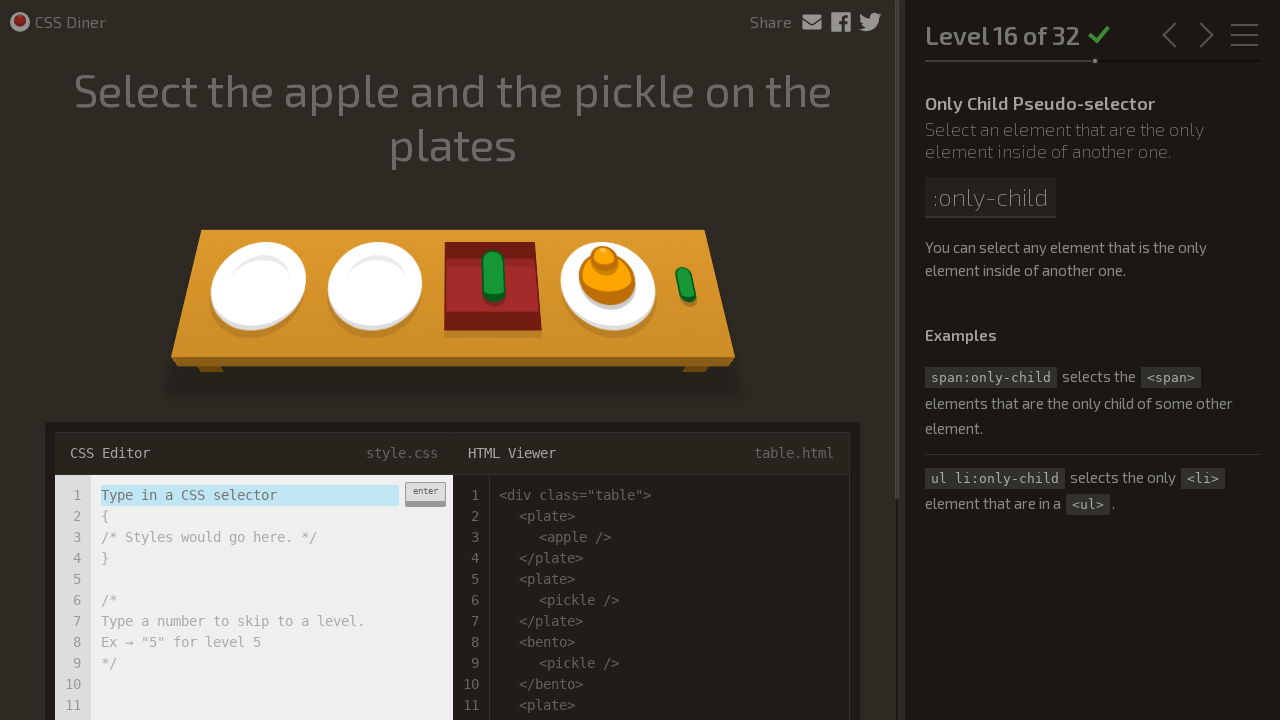

Level 16: Selector correct, transitioned to Level 17
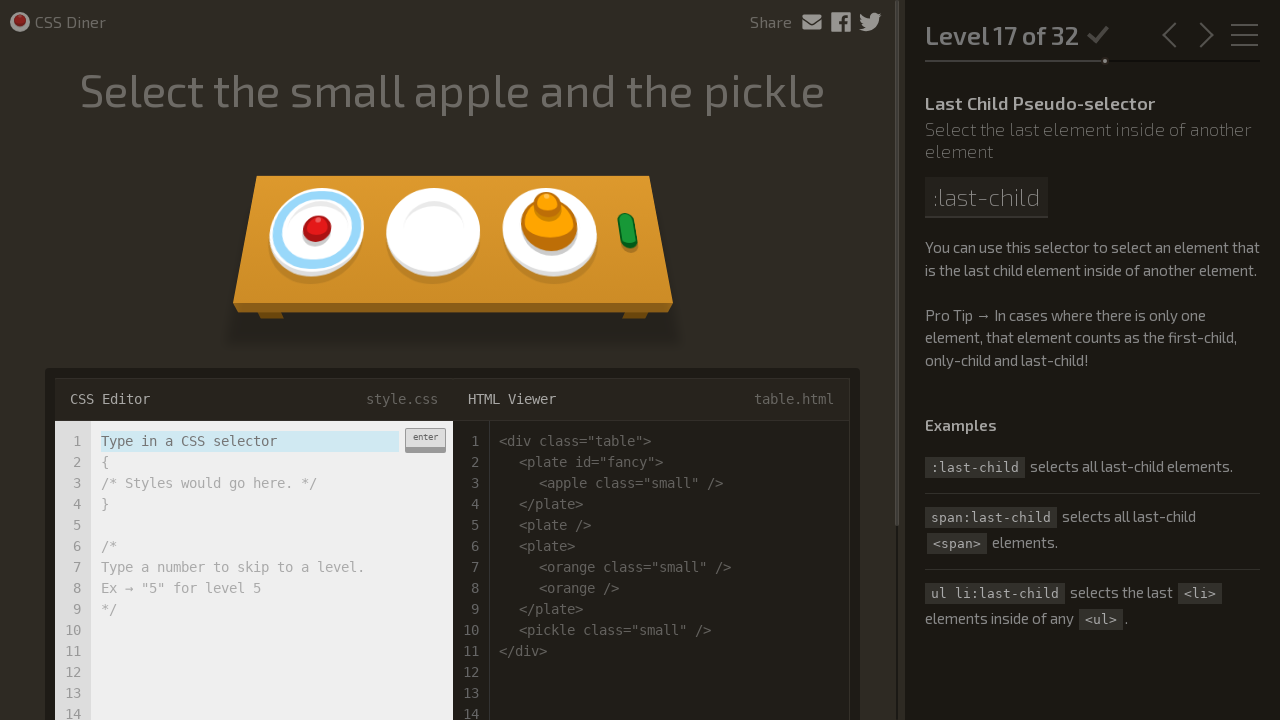

Level 17: Input field is ready
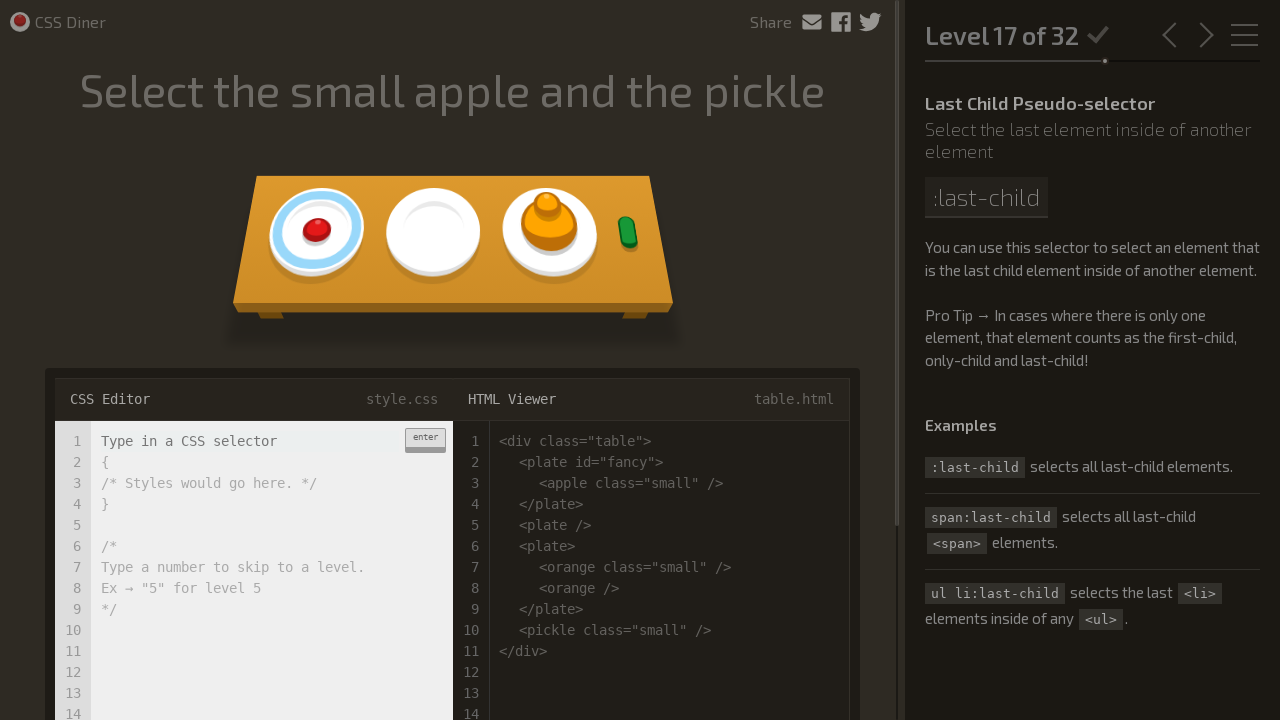

Level 17: Entered CSS selector '.small:last-child' on input.input-strobe[type='text']
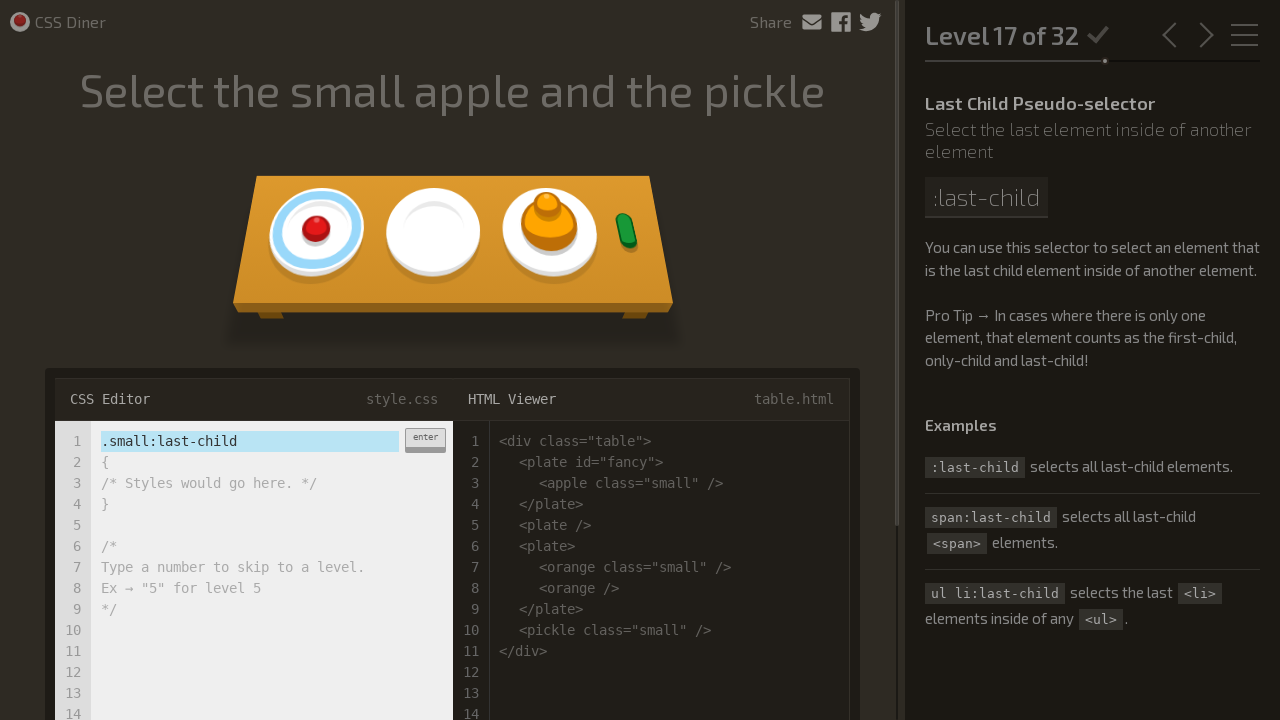

Level 17: Clicked enter button to submit selector at (425, 440) on .enter-button
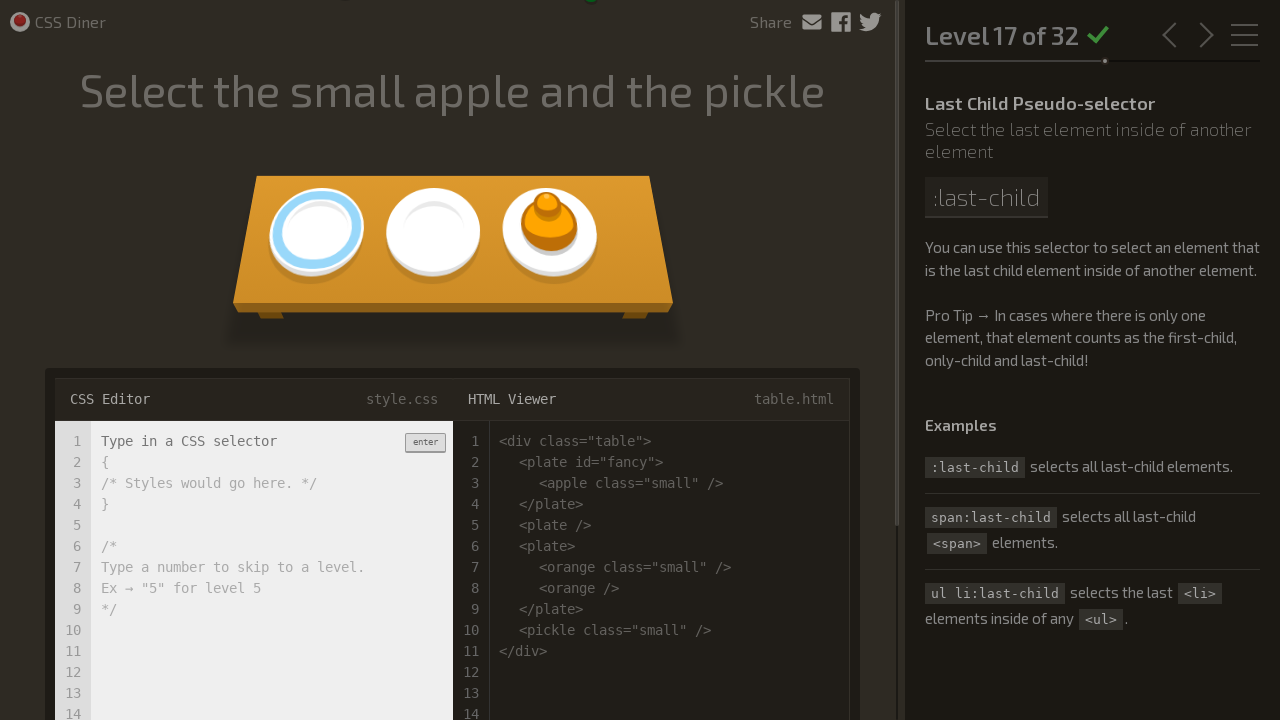

Level 17: Selector correct, transitioned to Level 18
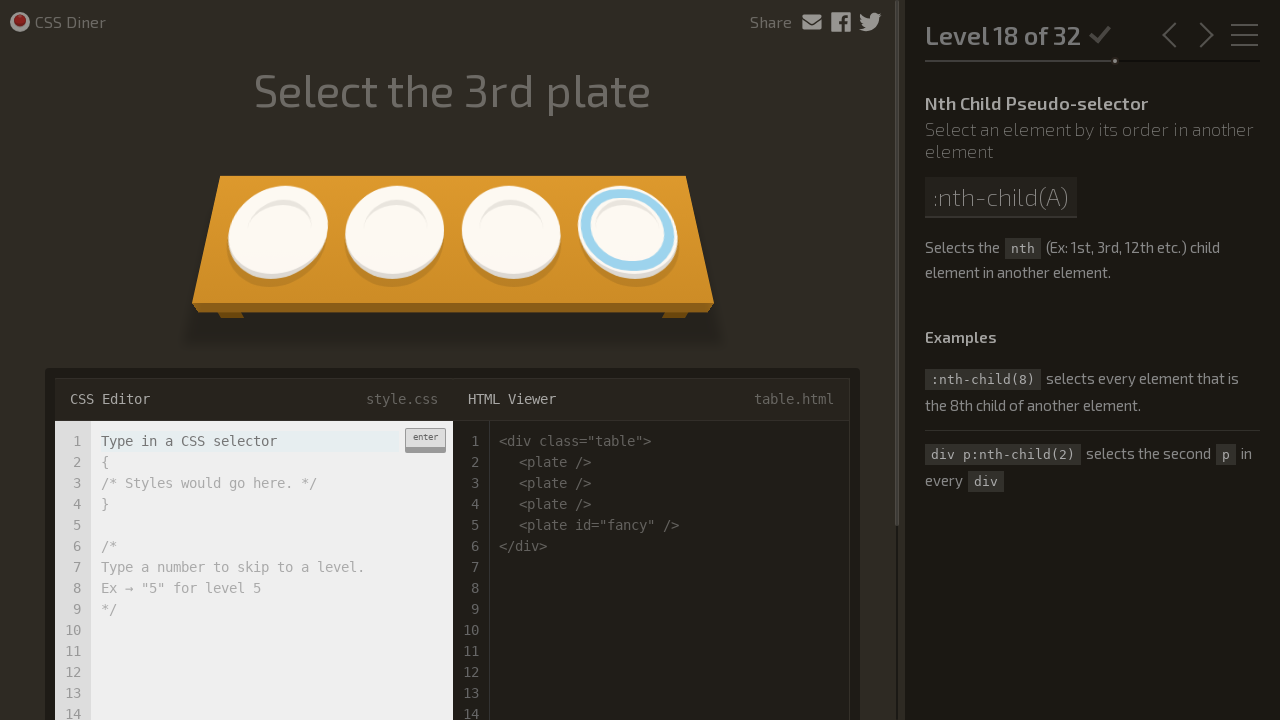

Level 18: Input field is ready
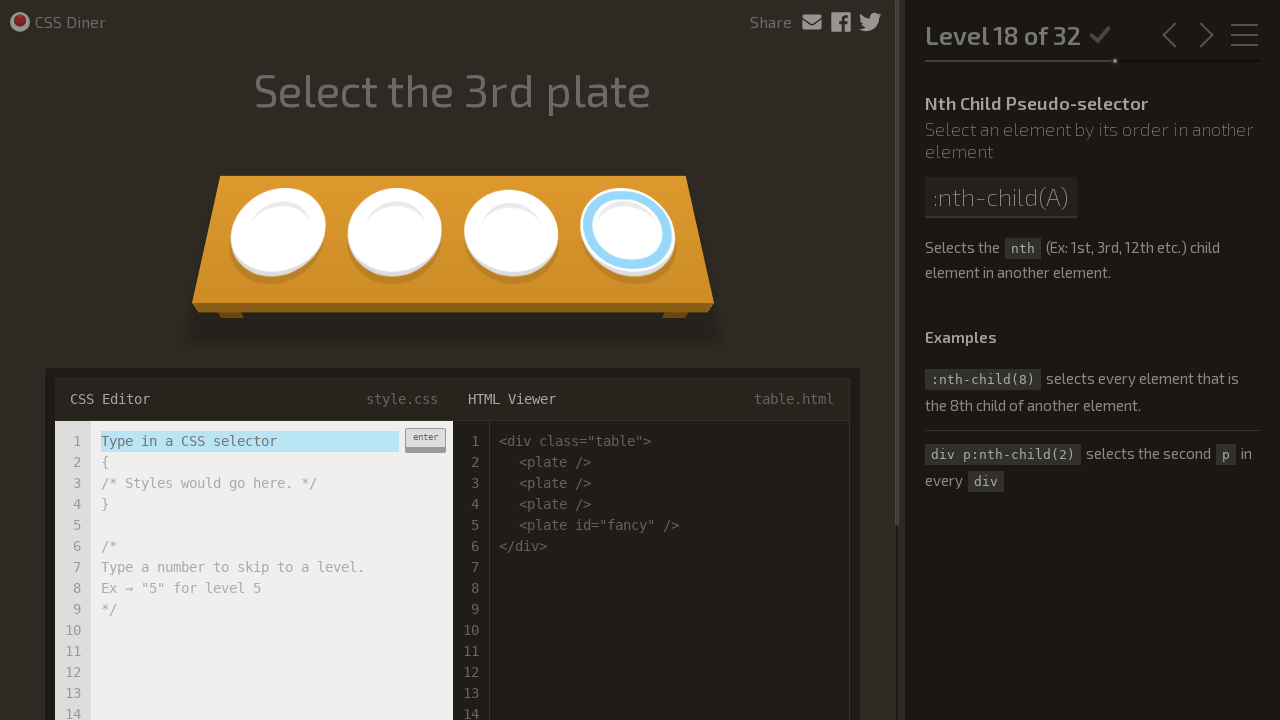

Level 18: Entered CSS selector 'plate:nth-child(3)' on input.input-strobe[type='text']
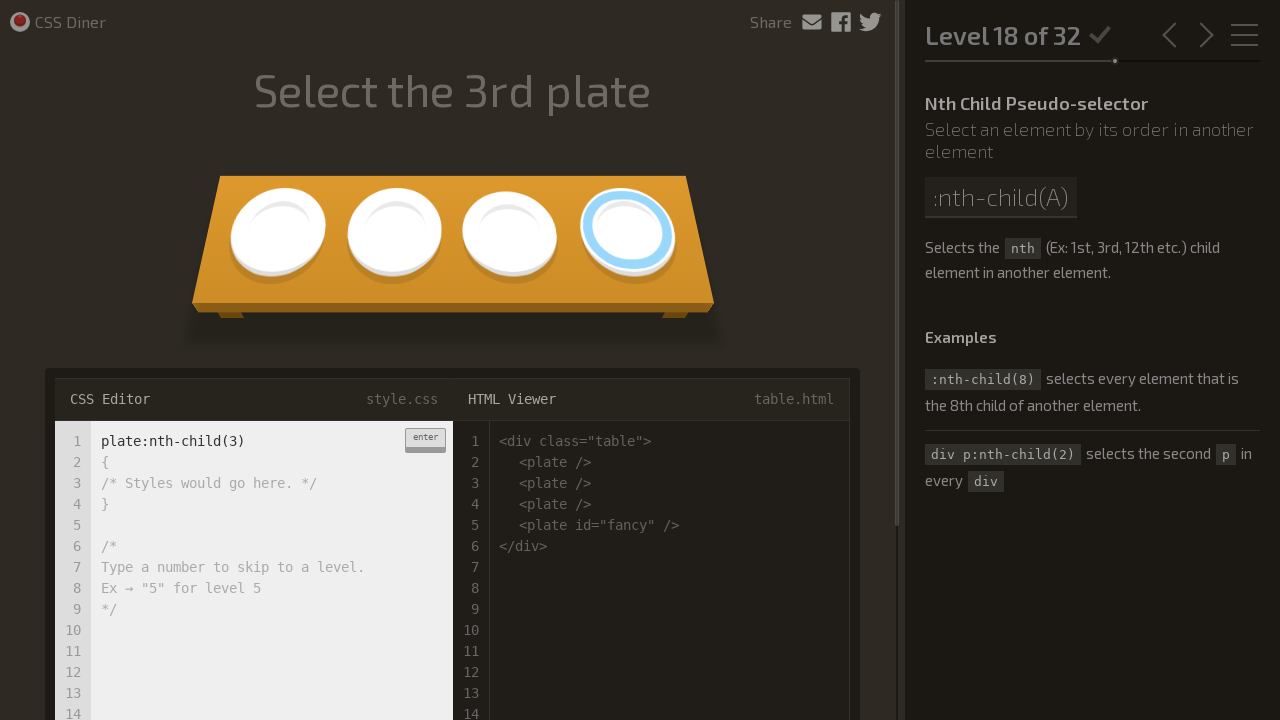

Level 18: Clicked enter button to submit selector at (425, 440) on .enter-button
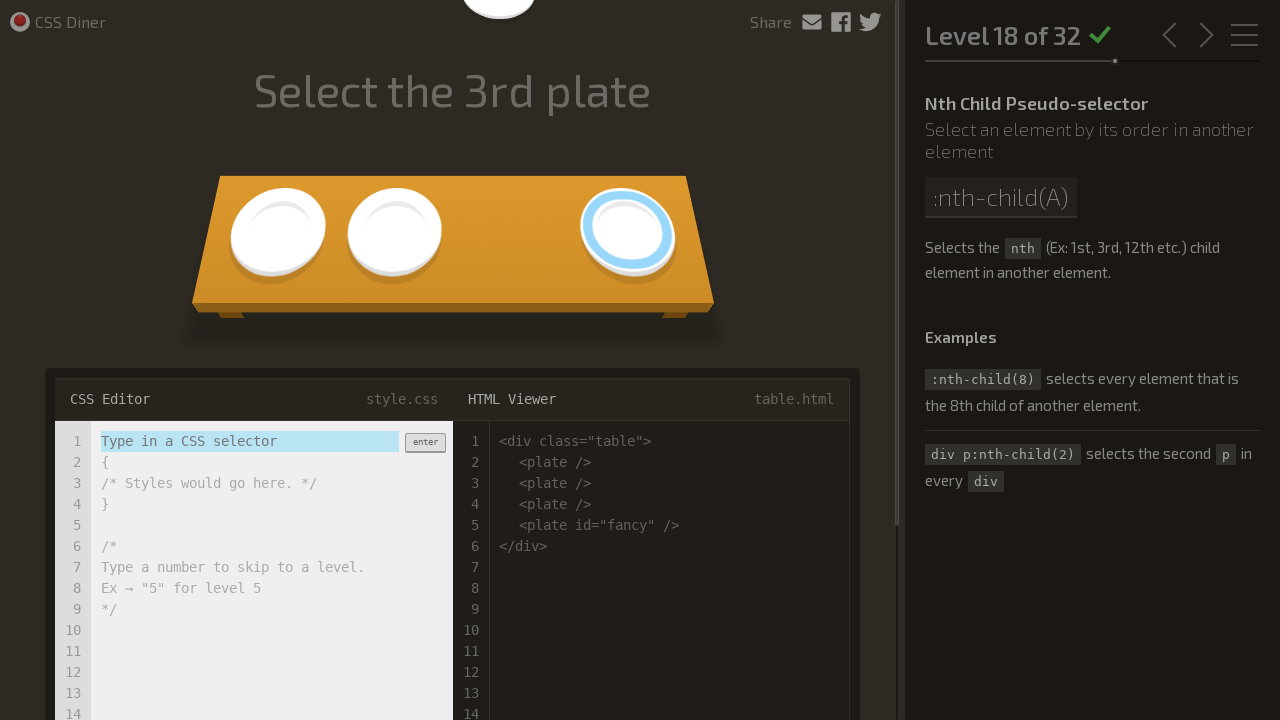

Level 18: Selector correct, transitioned to Level 19
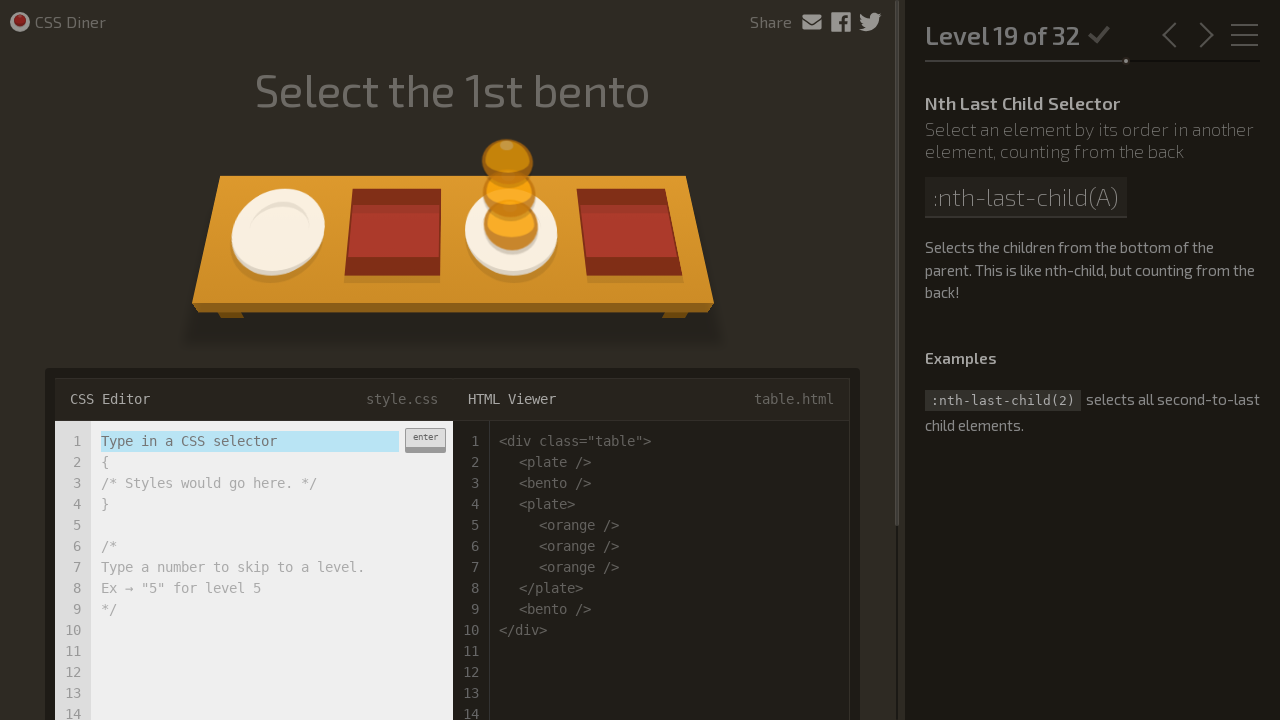

Level 19: Input field is ready
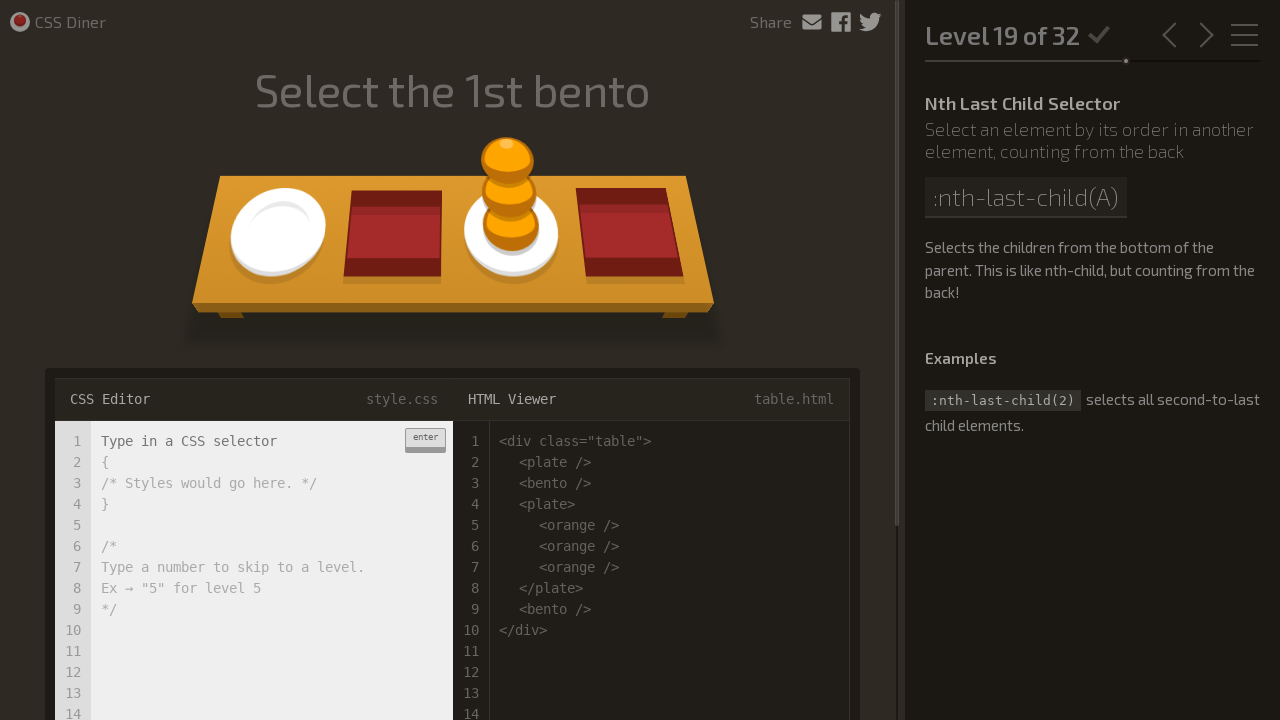

Level 19: Entered CSS selector 'bento:nth-last-child(3)' on input.input-strobe[type='text']
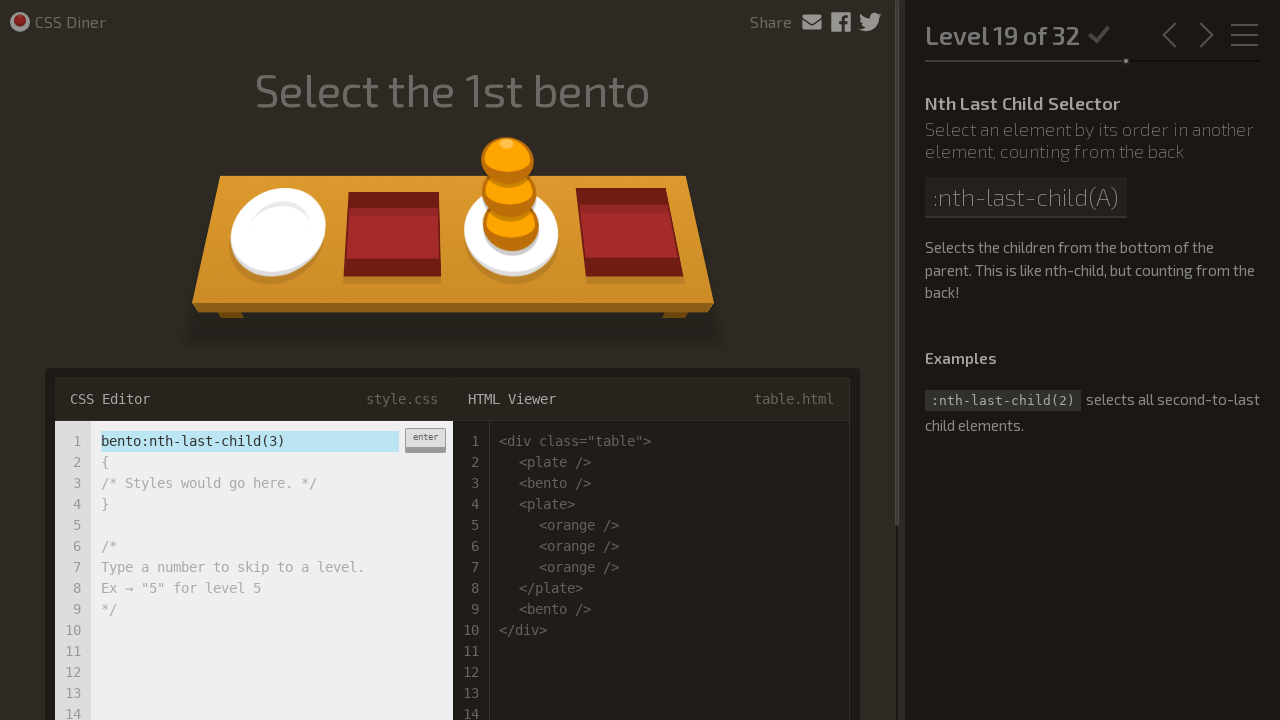

Level 19: Clicked enter button to submit selector at (425, 440) on .enter-button
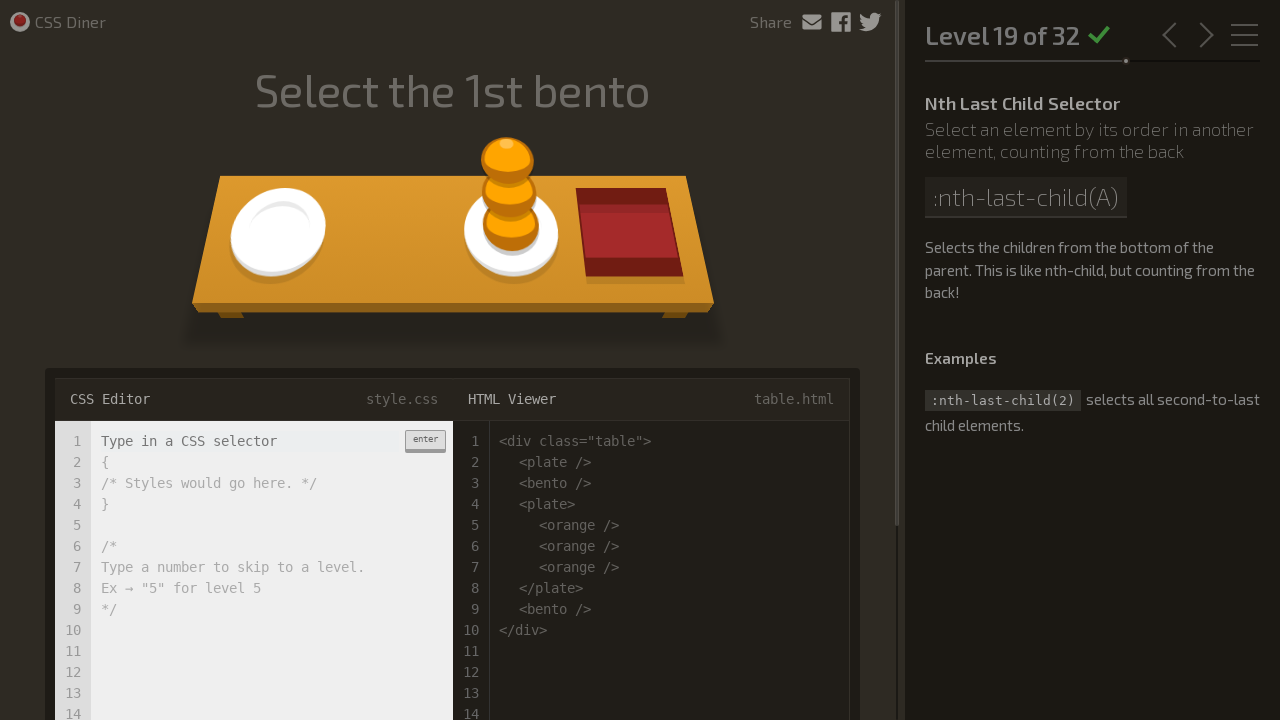

Level 19: Selector correct, transitioned to Level 20
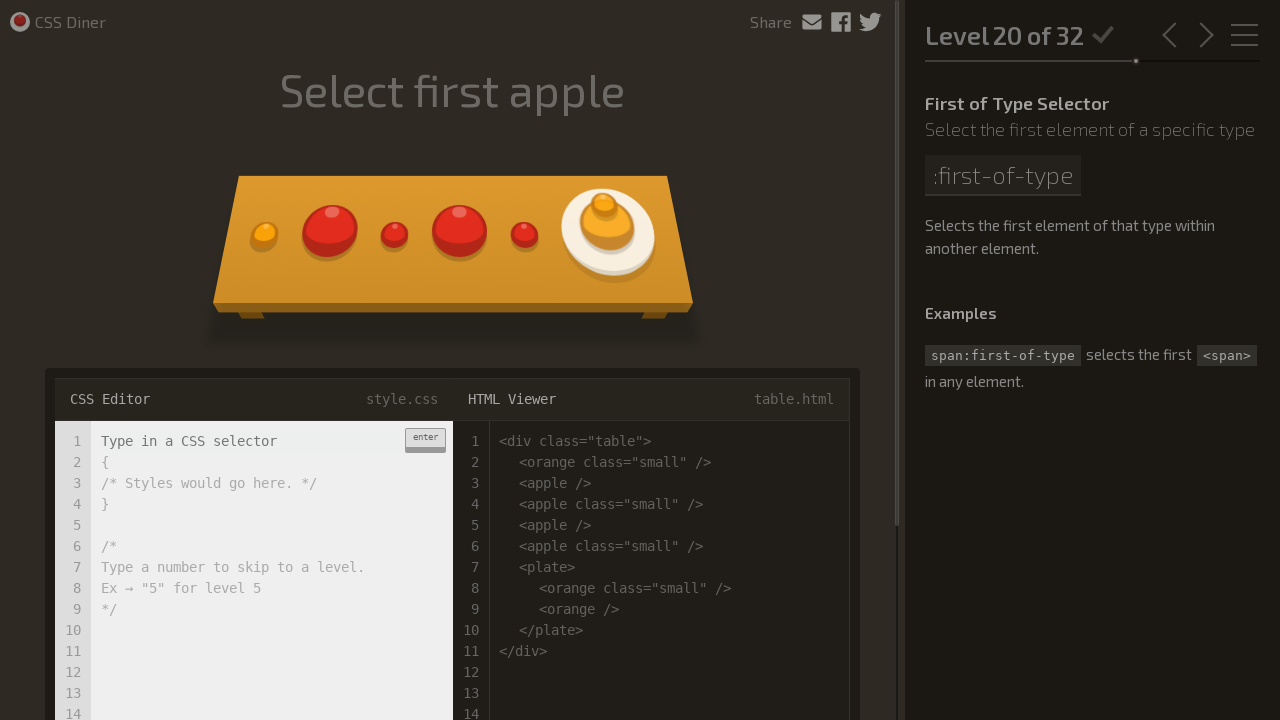

Level 20: Input field is ready
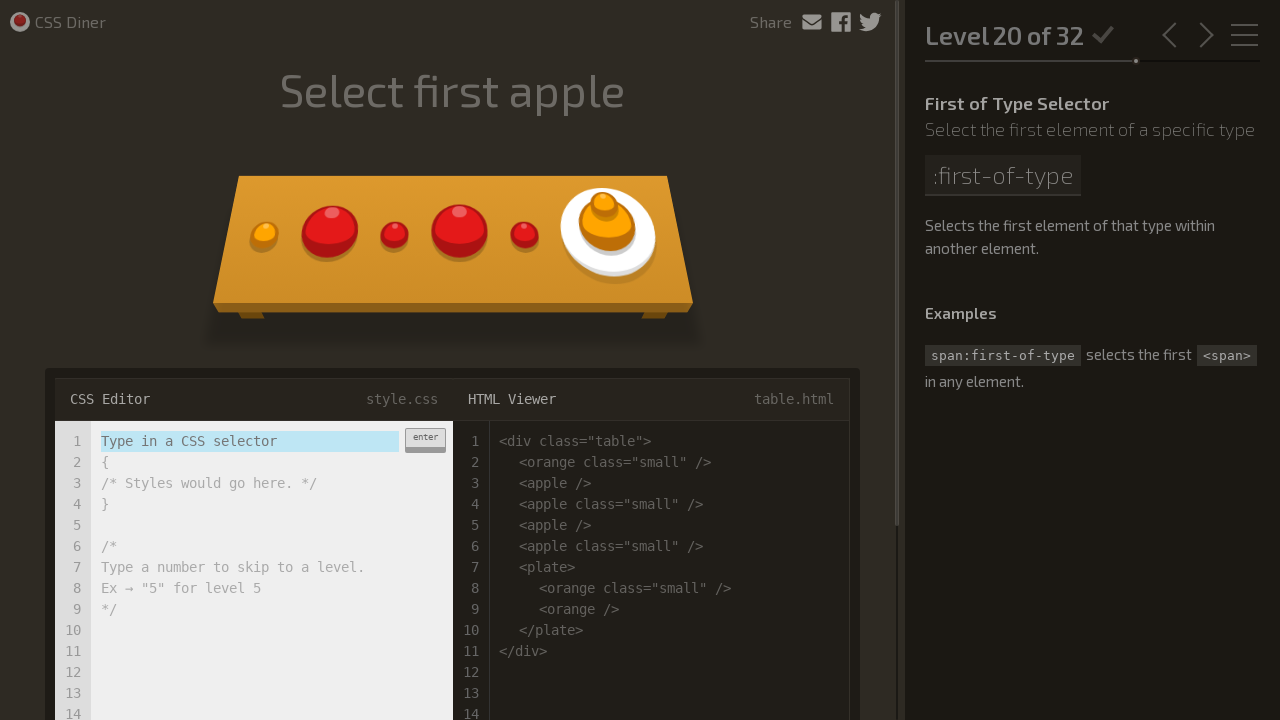

Level 20: Entered CSS selector 'apple:first-of-type' on input.input-strobe[type='text']
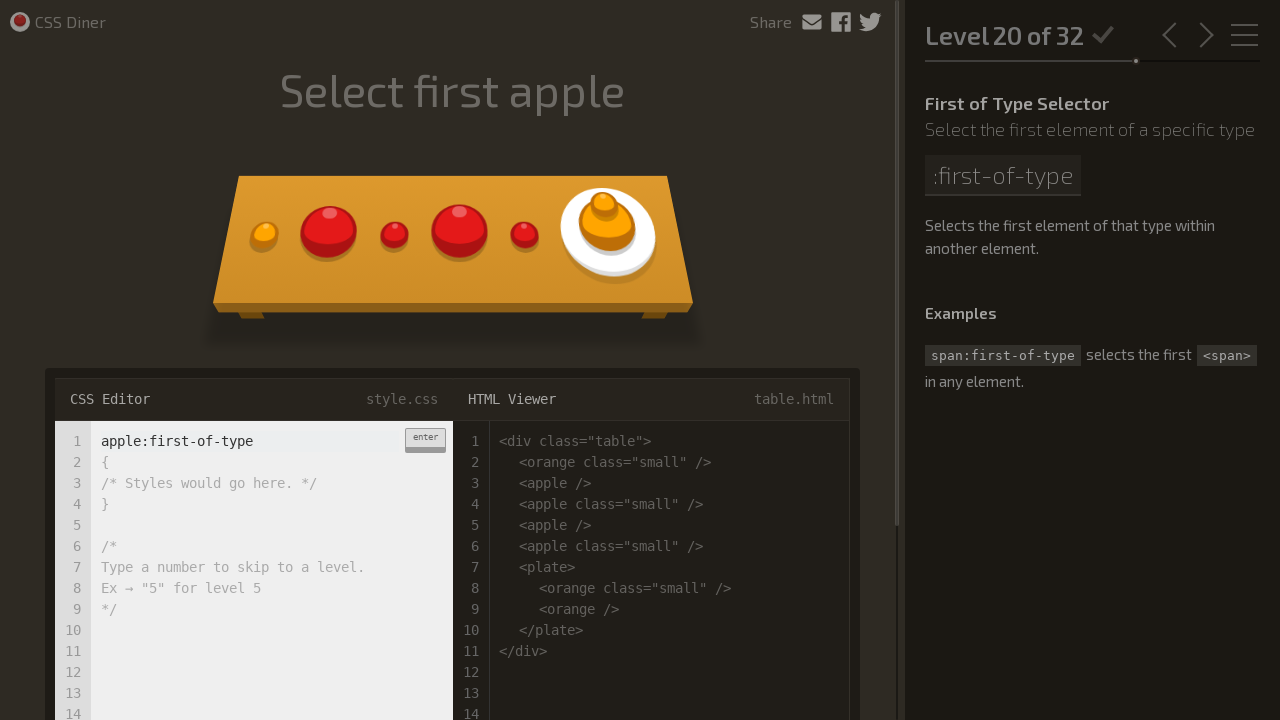

Level 20: Clicked enter button to submit selector at (425, 440) on .enter-button
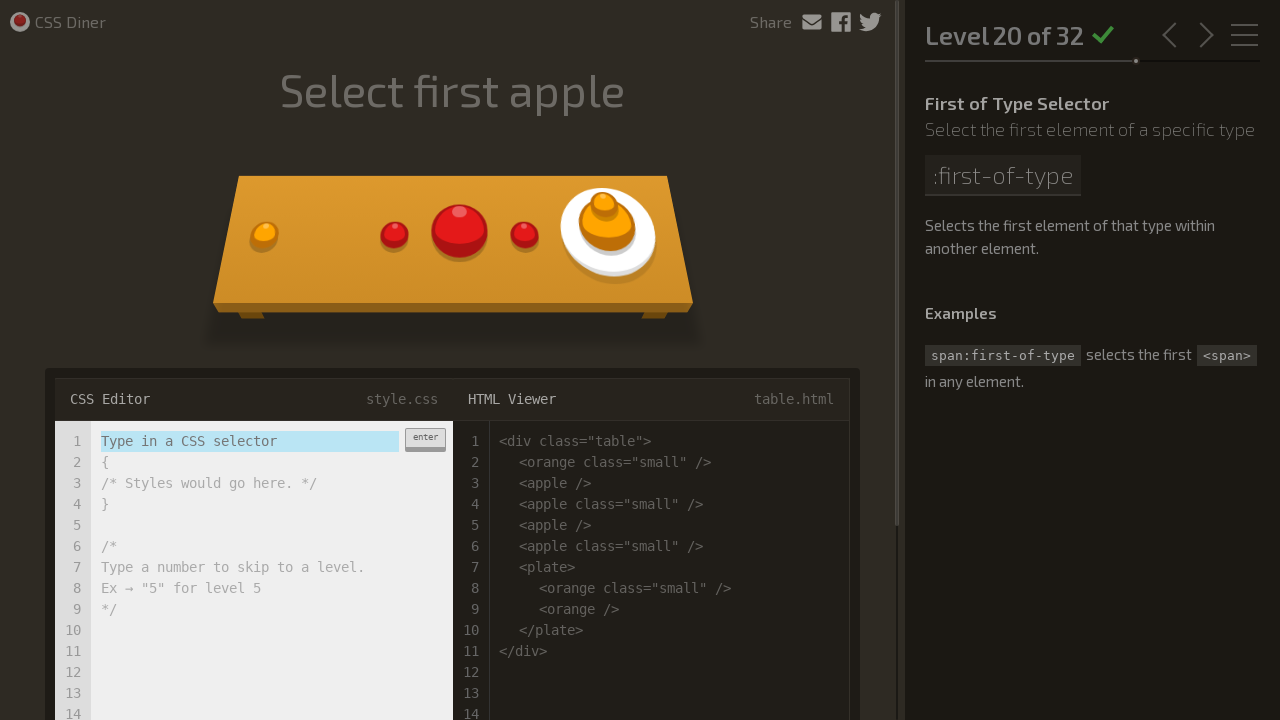

Level 20: Selector correct, transitioned to Level 21
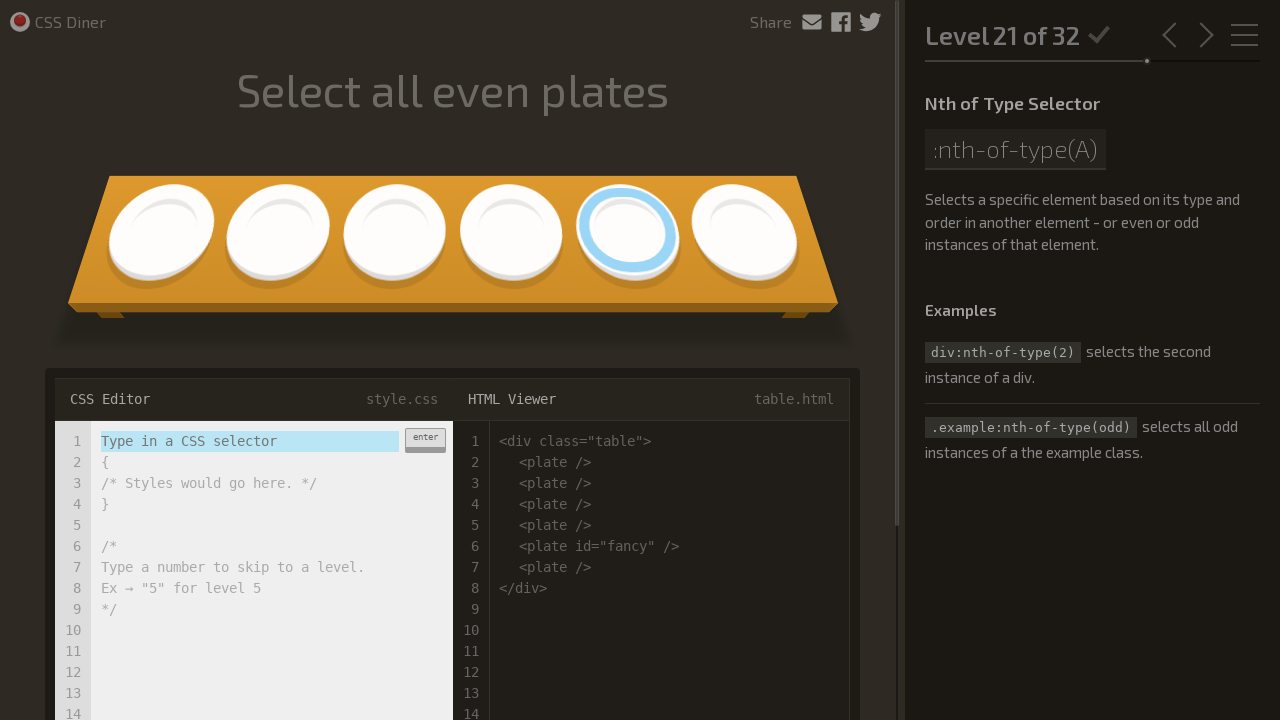

Level 21: Input field is ready
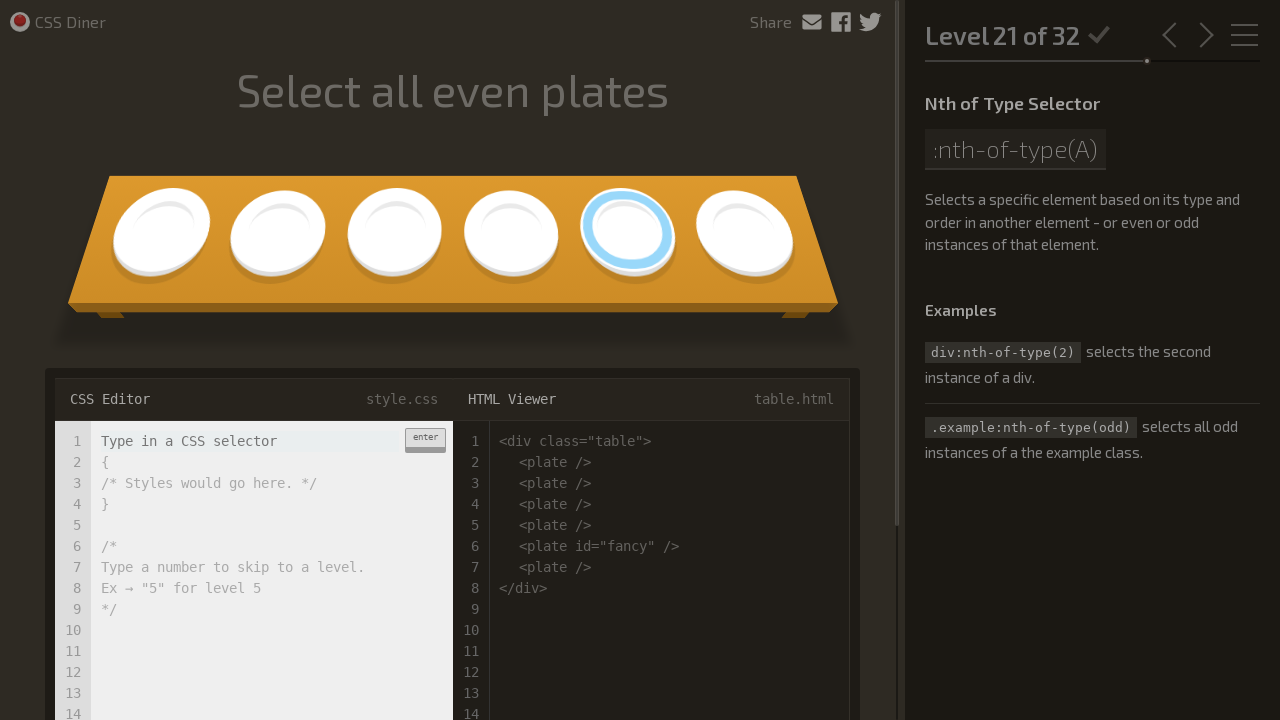

Level 21: Entered CSS selector 'plate:nth-of-type(even)' on input.input-strobe[type='text']
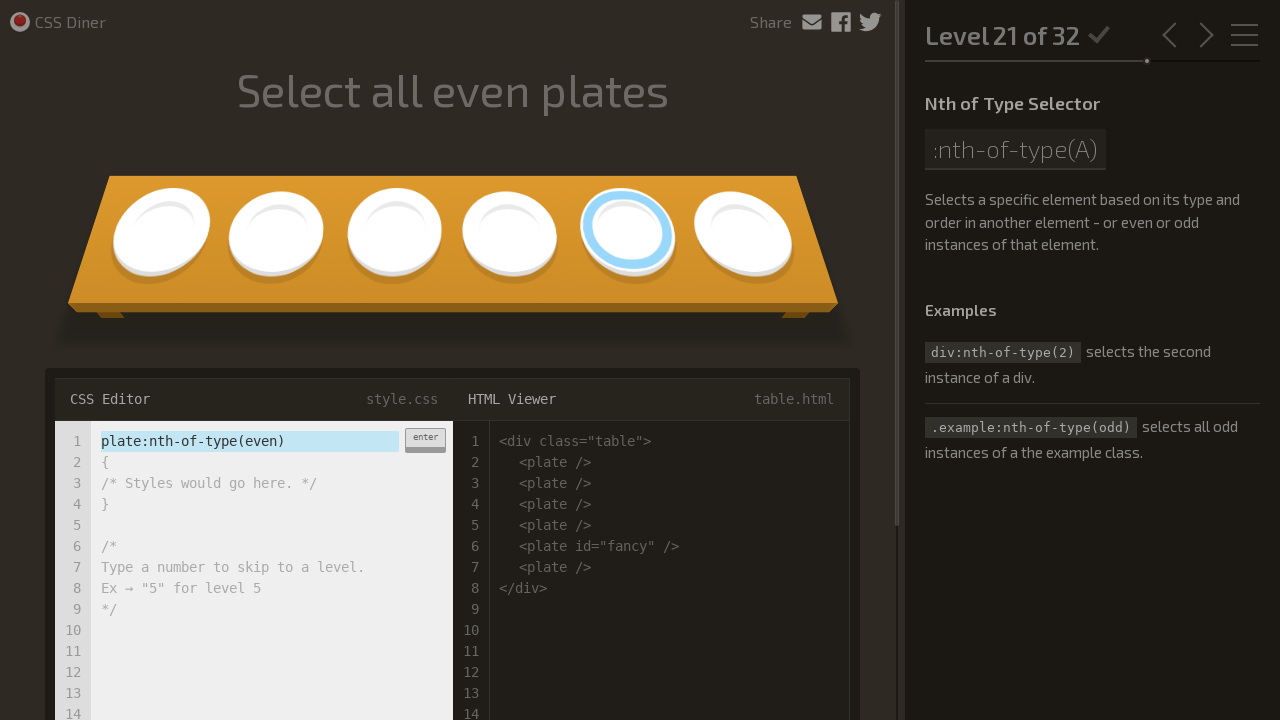

Level 21: Clicked enter button to submit selector at (425, 440) on .enter-button
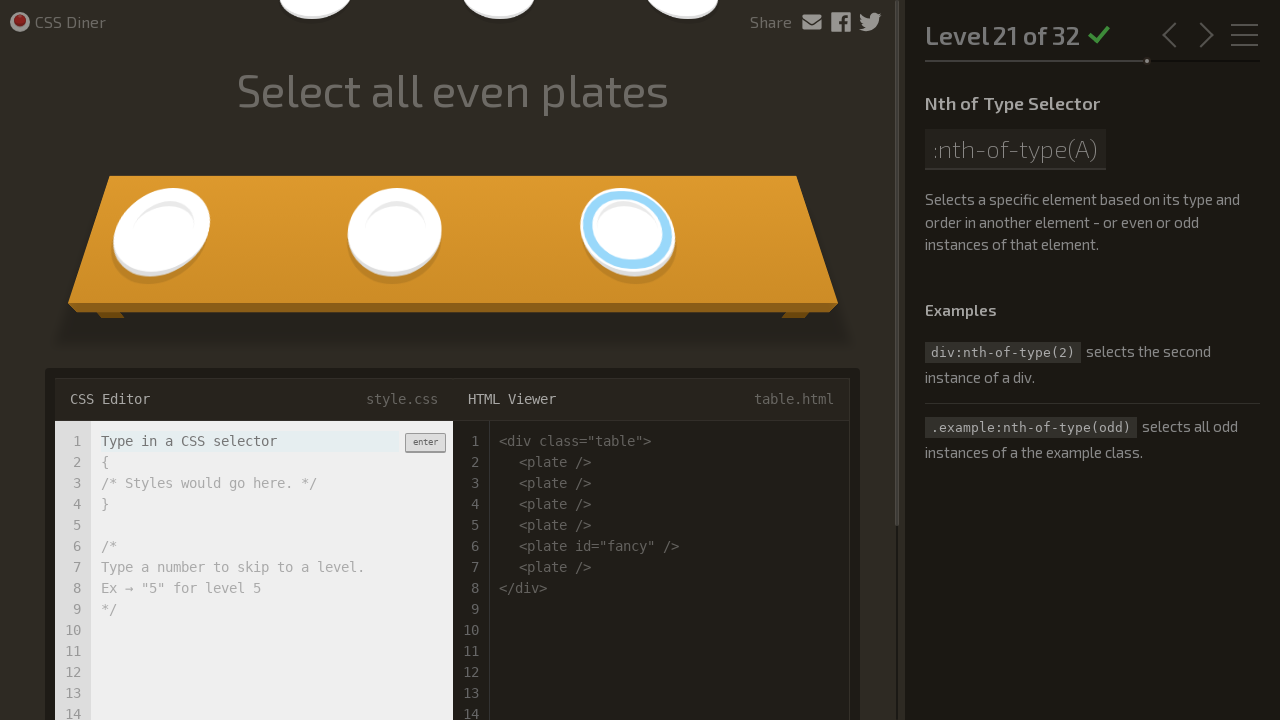

Level 21: Selector correct, transitioned to Level 22
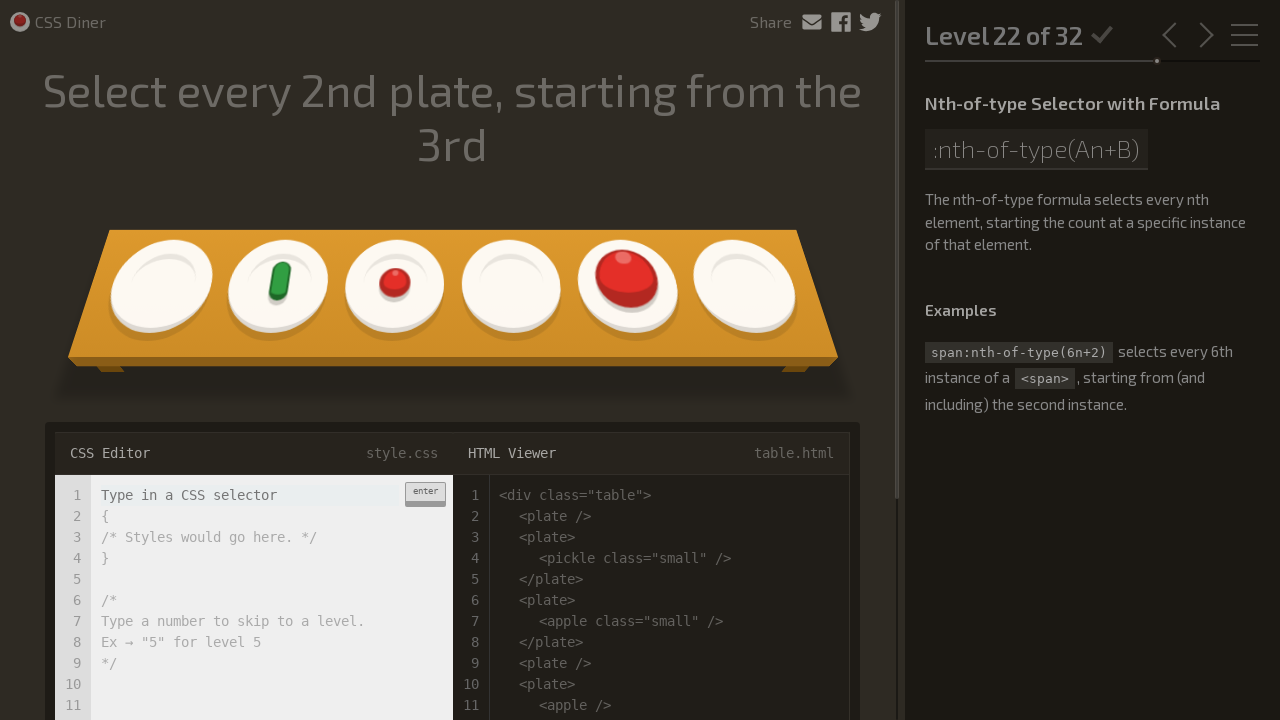

Level 22: Input field is ready
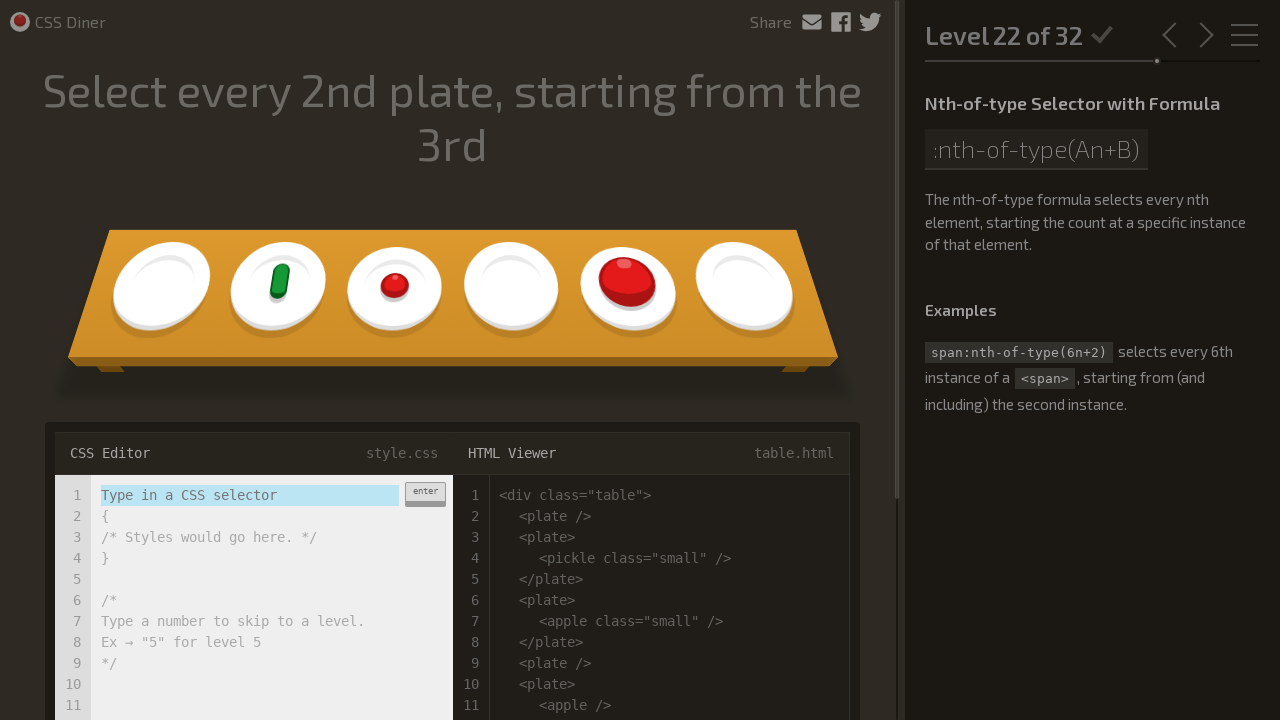

Level 22: Entered CSS selector 'plate:nth-of-type(2n+3)' on input.input-strobe[type='text']
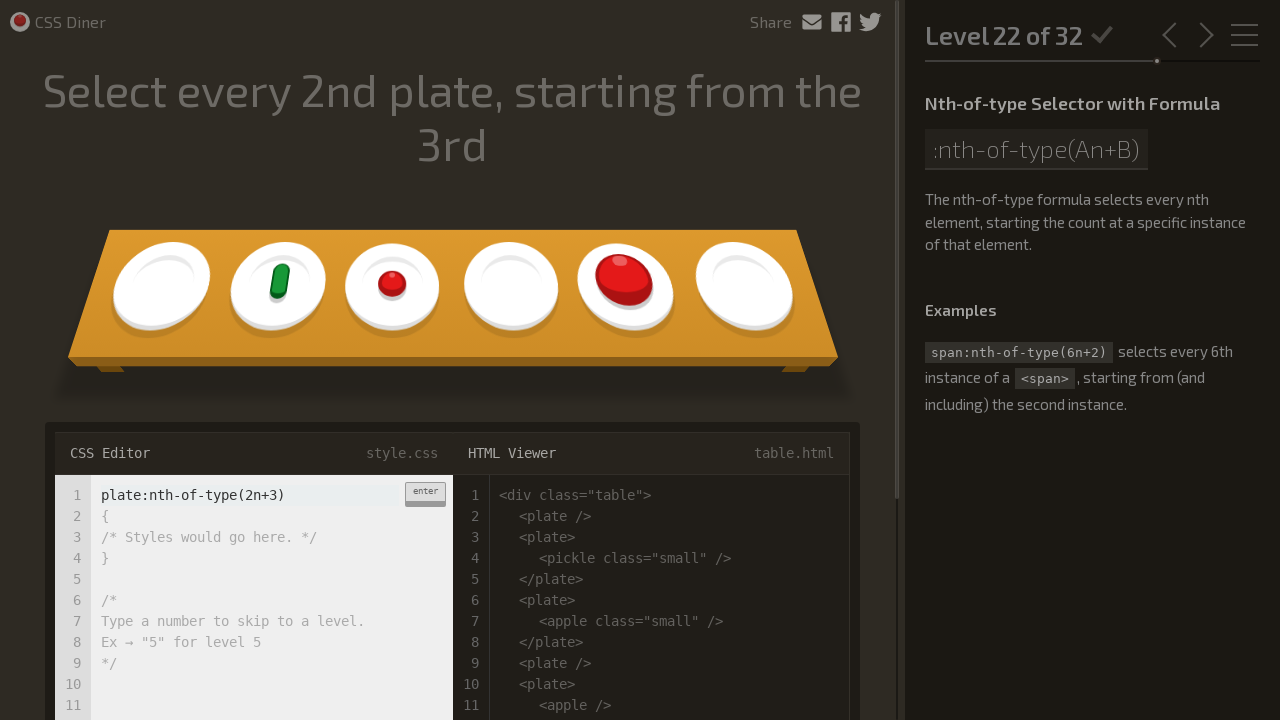

Level 22: Clicked enter button to submit selector at (425, 494) on .enter-button
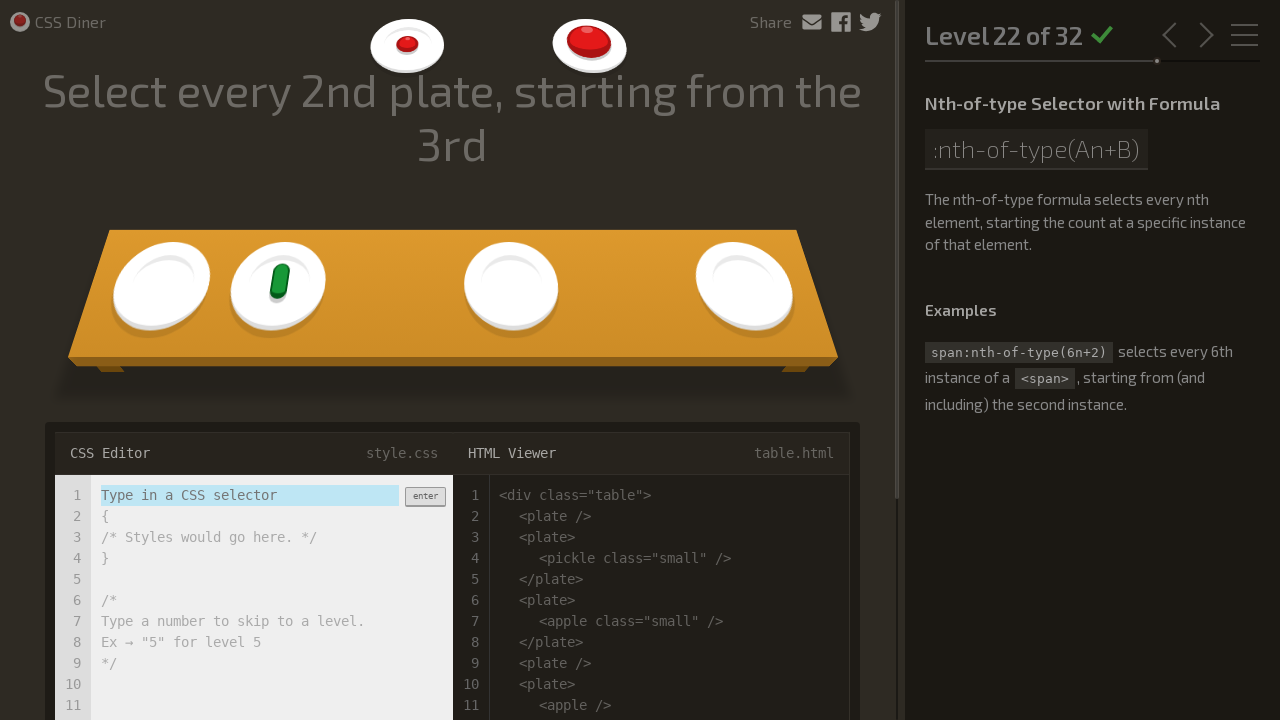

Level 22: Selector correct, transitioned to Level 23
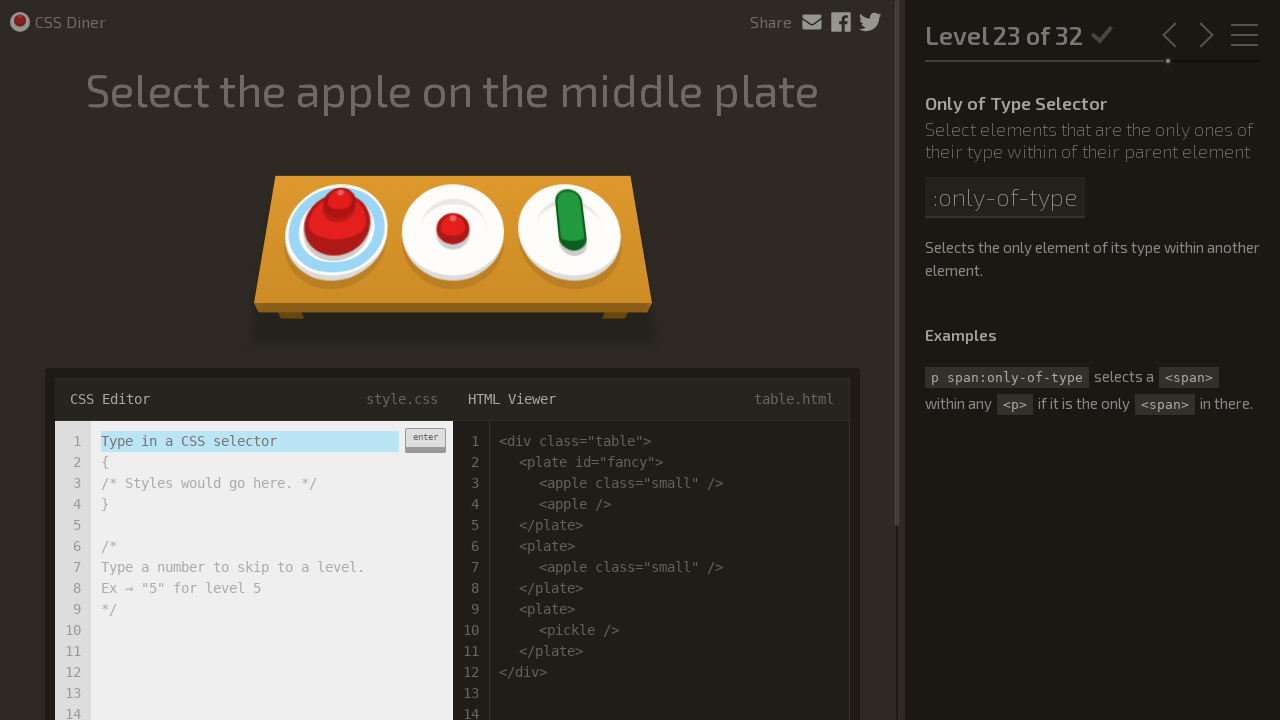

Level 23: Input field is ready
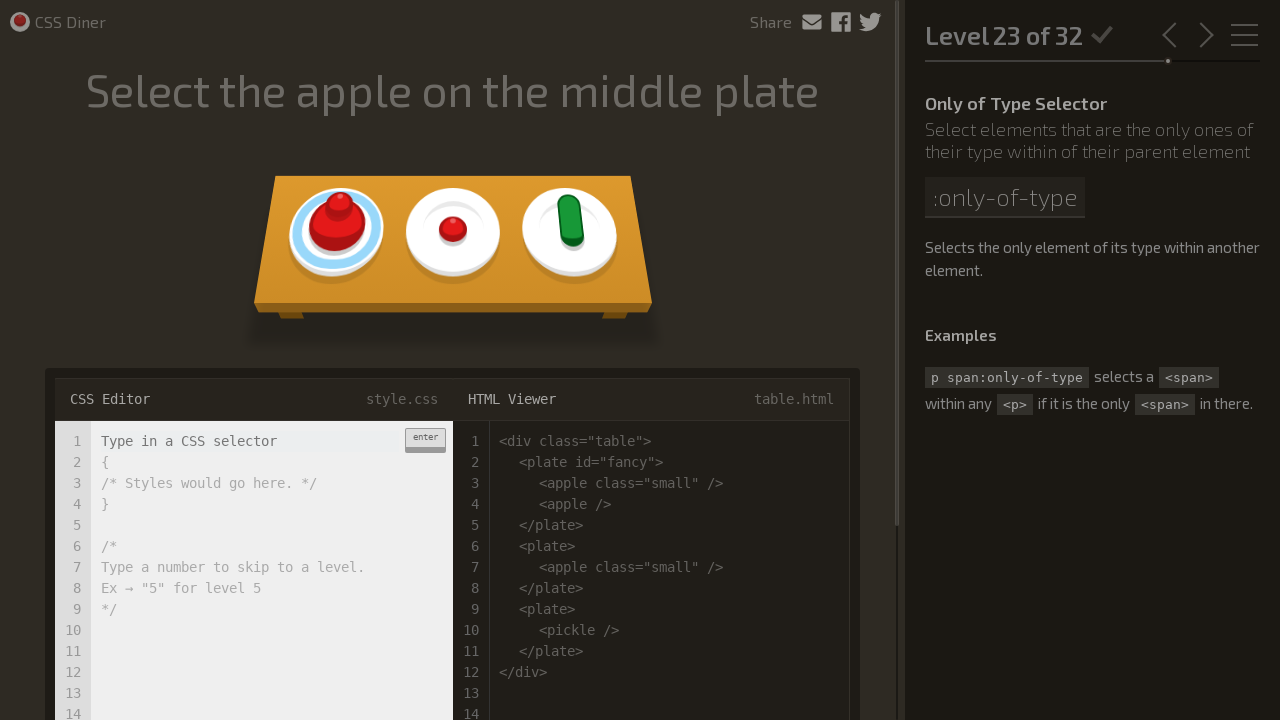

Level 23: Entered CSS selector 'plate apple:only-of-type' on input.input-strobe[type='text']
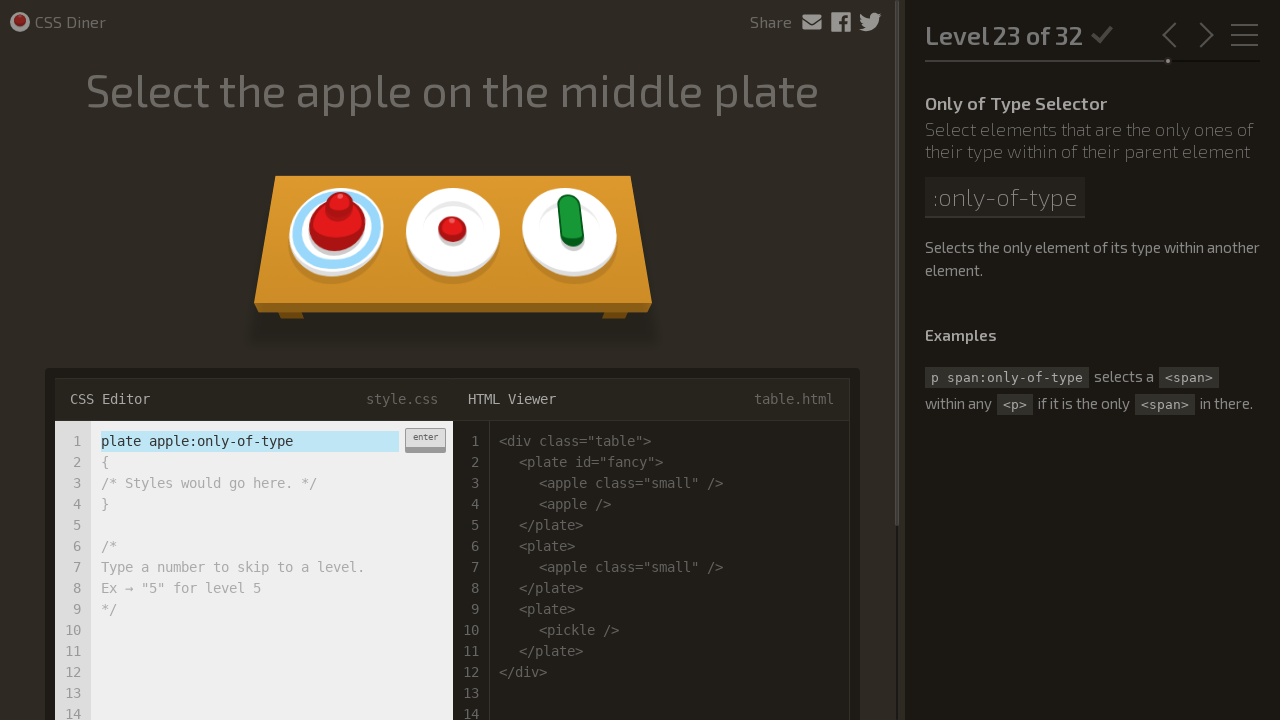

Level 23: Clicked enter button to submit selector at (425, 440) on .enter-button
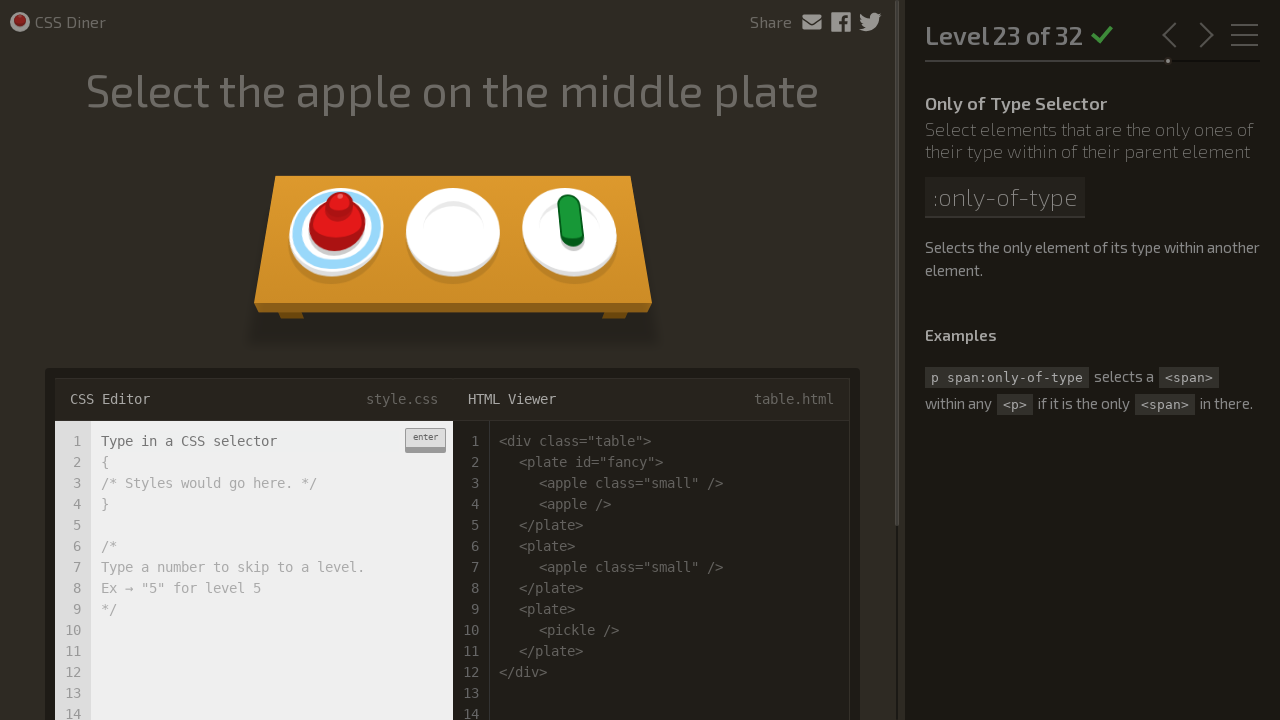

Level 23: Selector correct, transitioned to Level 24
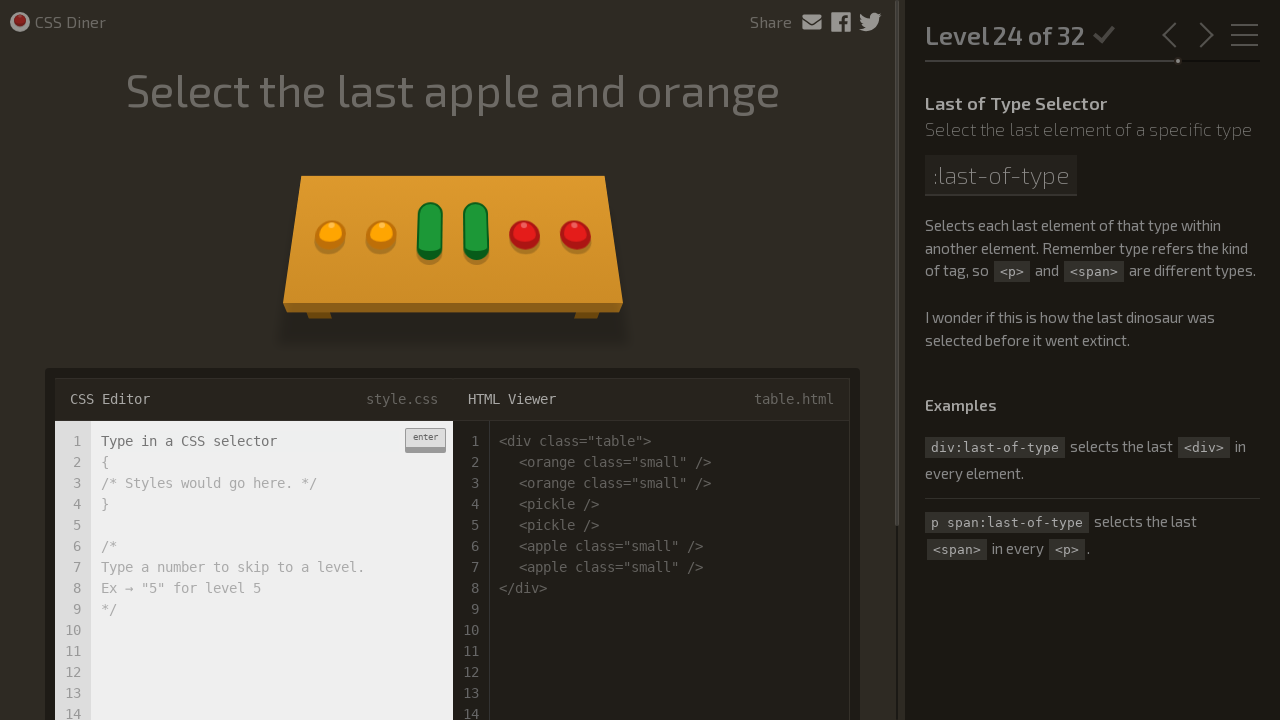

Level 24: Input field is ready
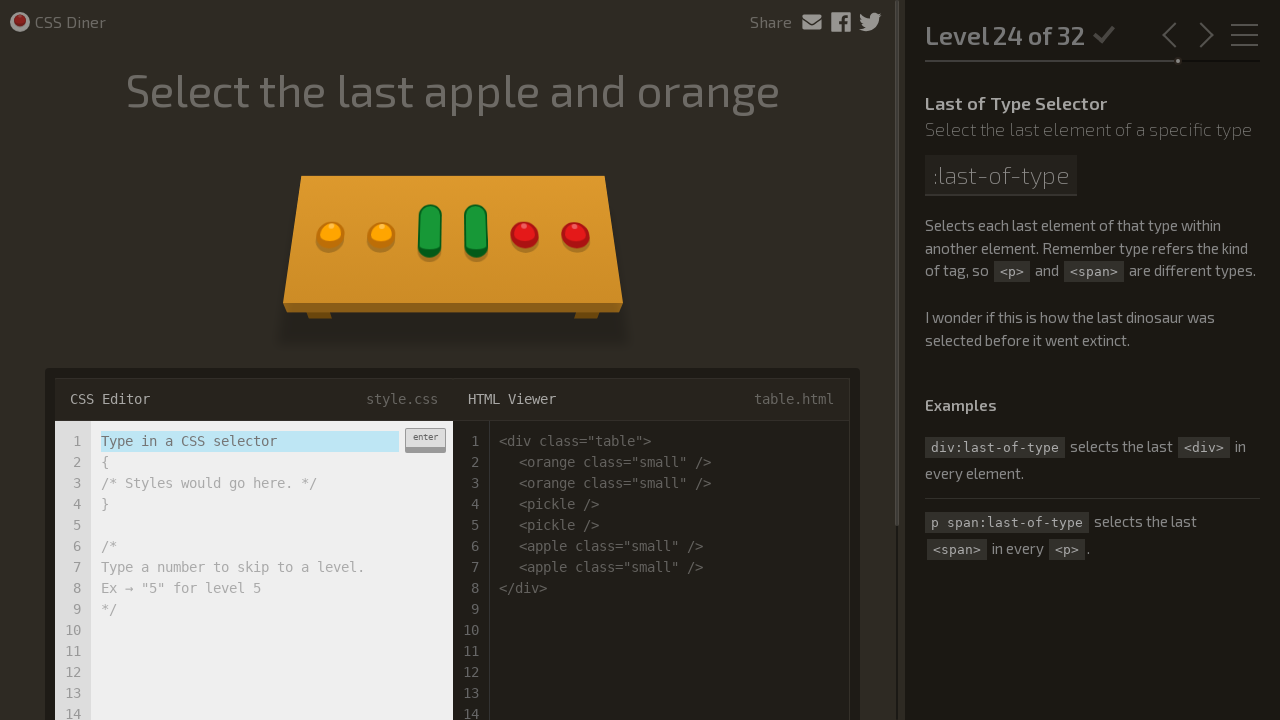

Level 24: Entered CSS selector 'apple:last-of-type, orange:last-of-type' on input.input-strobe[type='text']
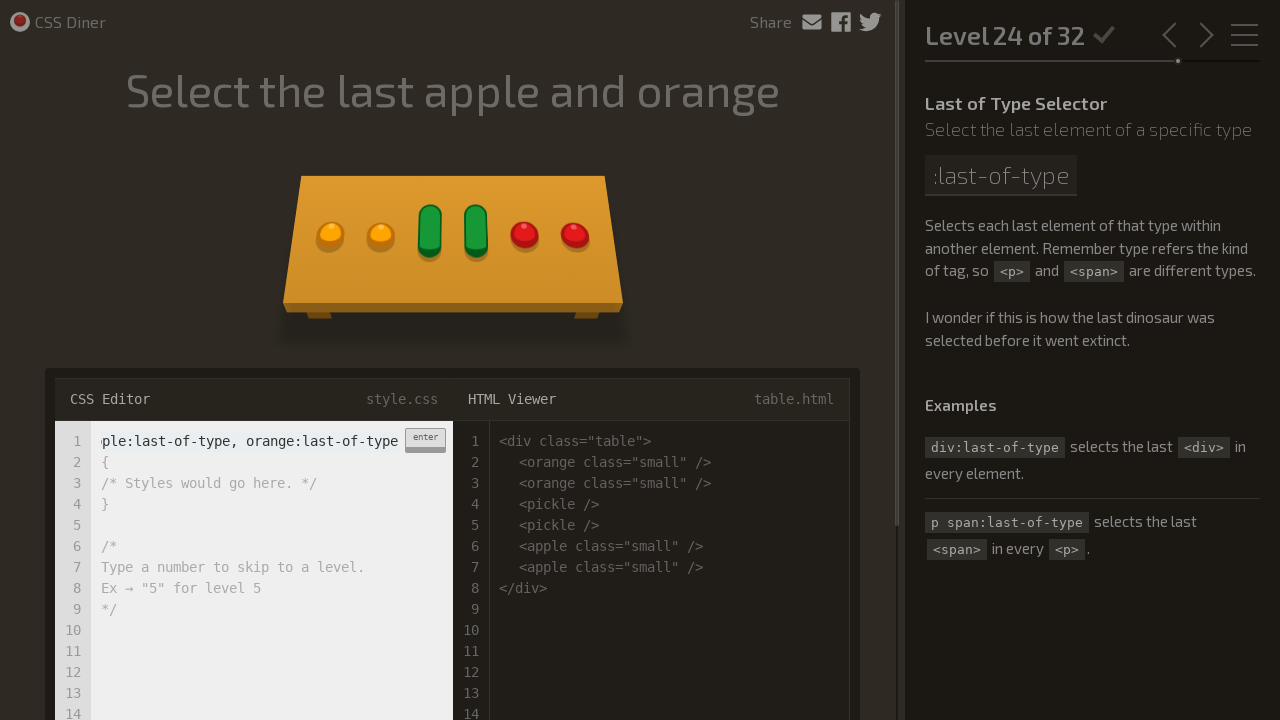

Level 24: Clicked enter button to submit selector at (425, 440) on .enter-button
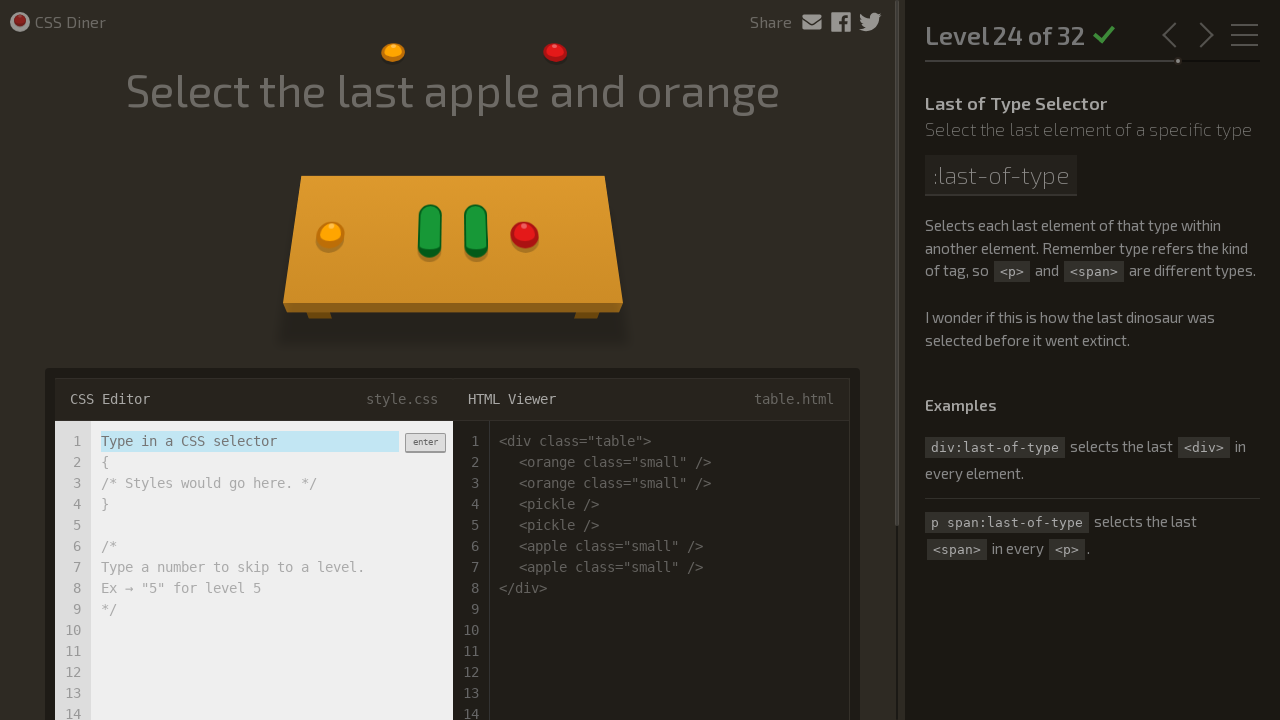

Level 24: Selector correct, transitioned to Level 25
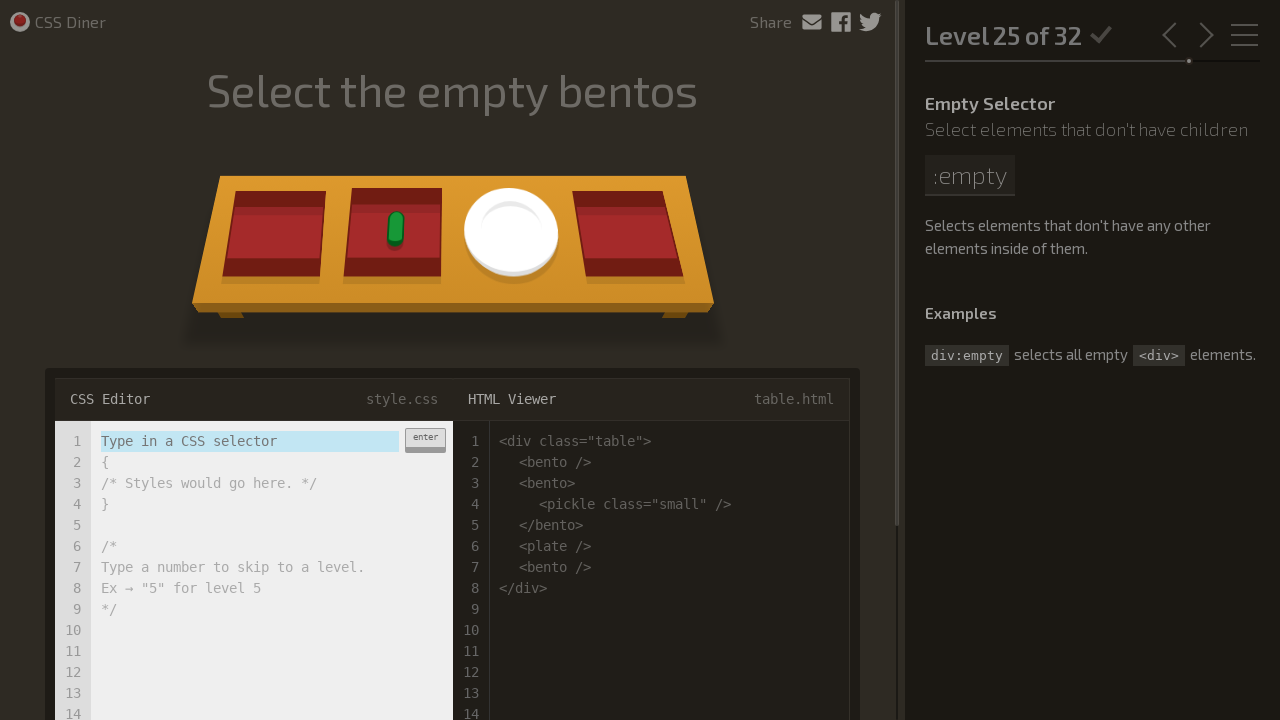

Level 25: Input field is ready
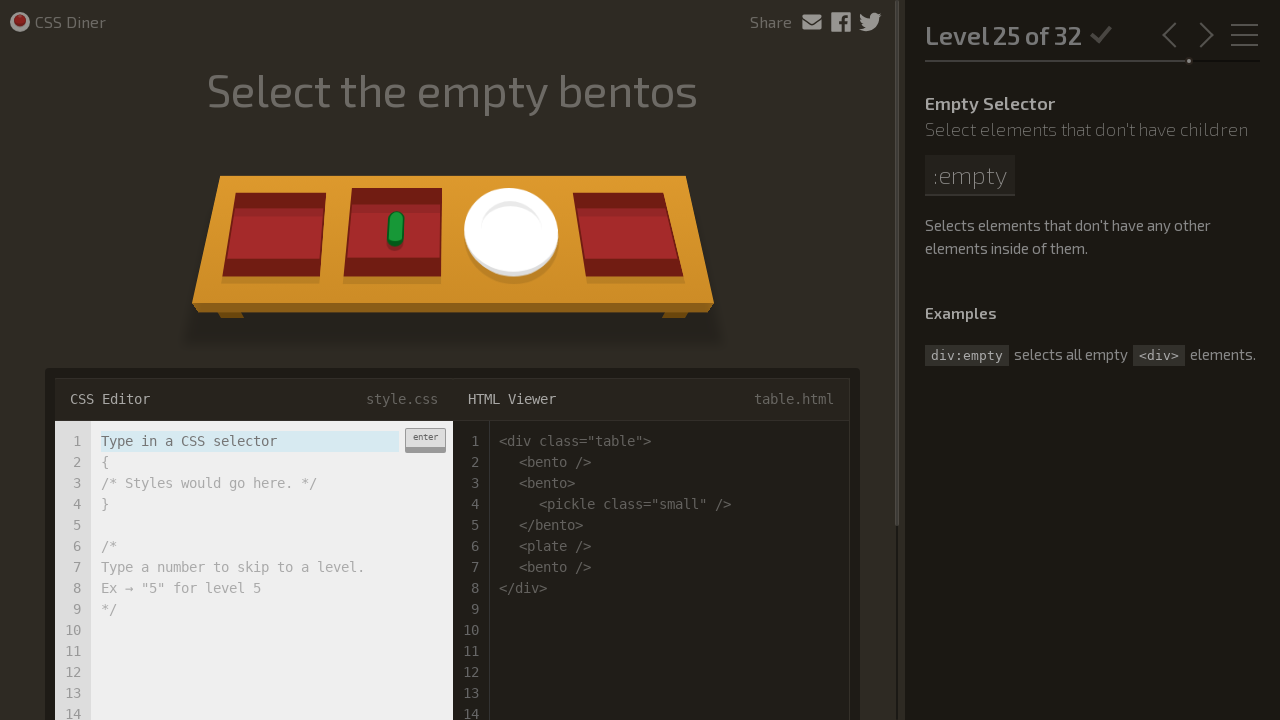

Level 25: Entered CSS selector 'bento:empty' on input.input-strobe[type='text']
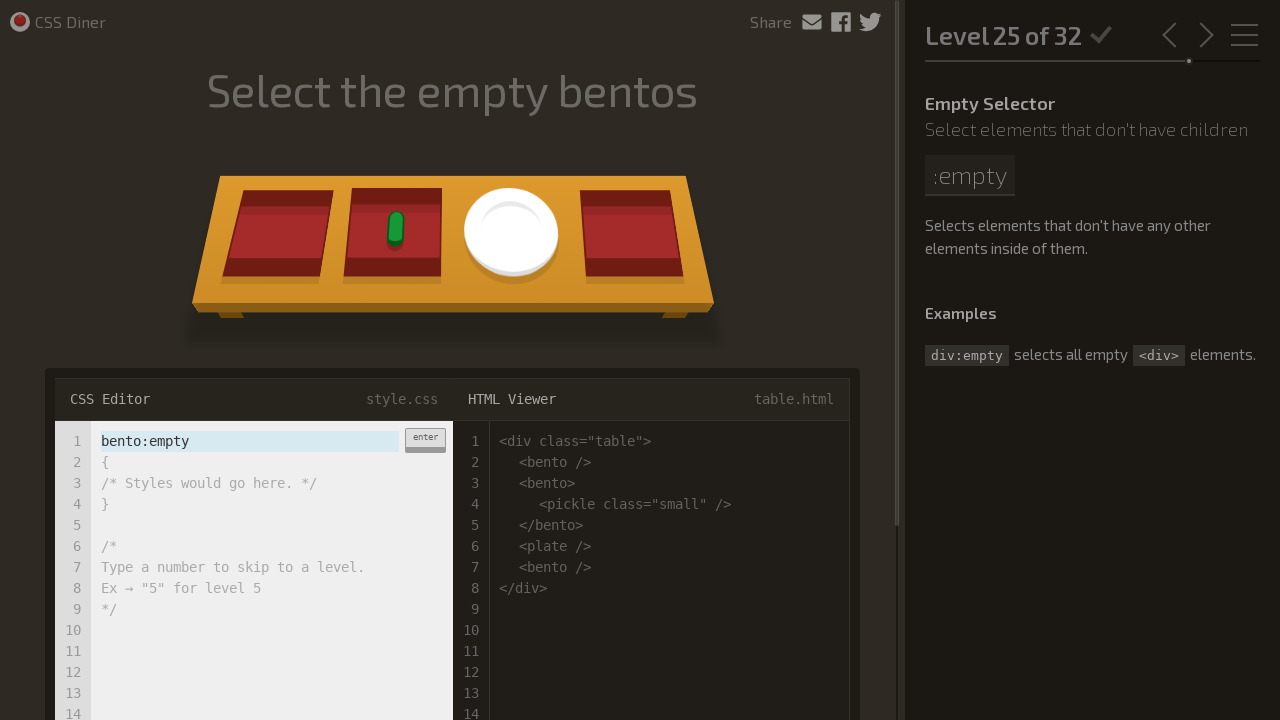

Level 25: Clicked enter button to submit selector at (425, 440) on .enter-button
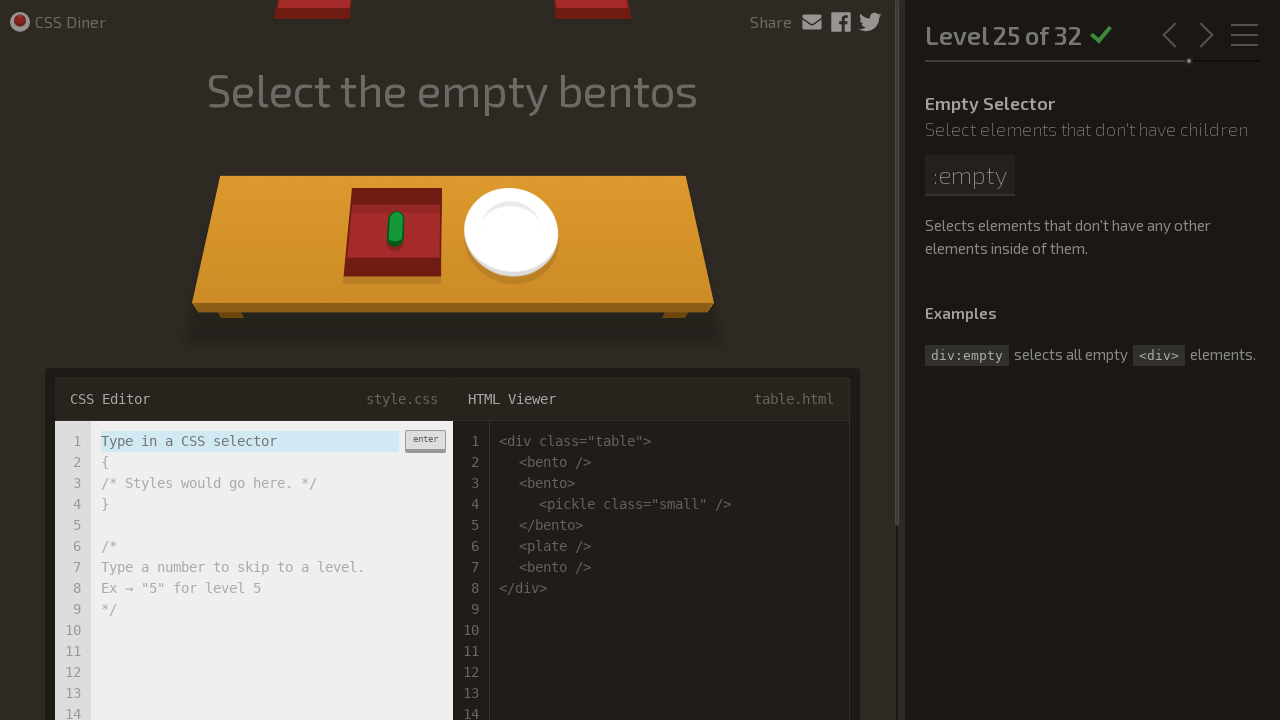

Level 25: Selector correct, transitioned to Level 26
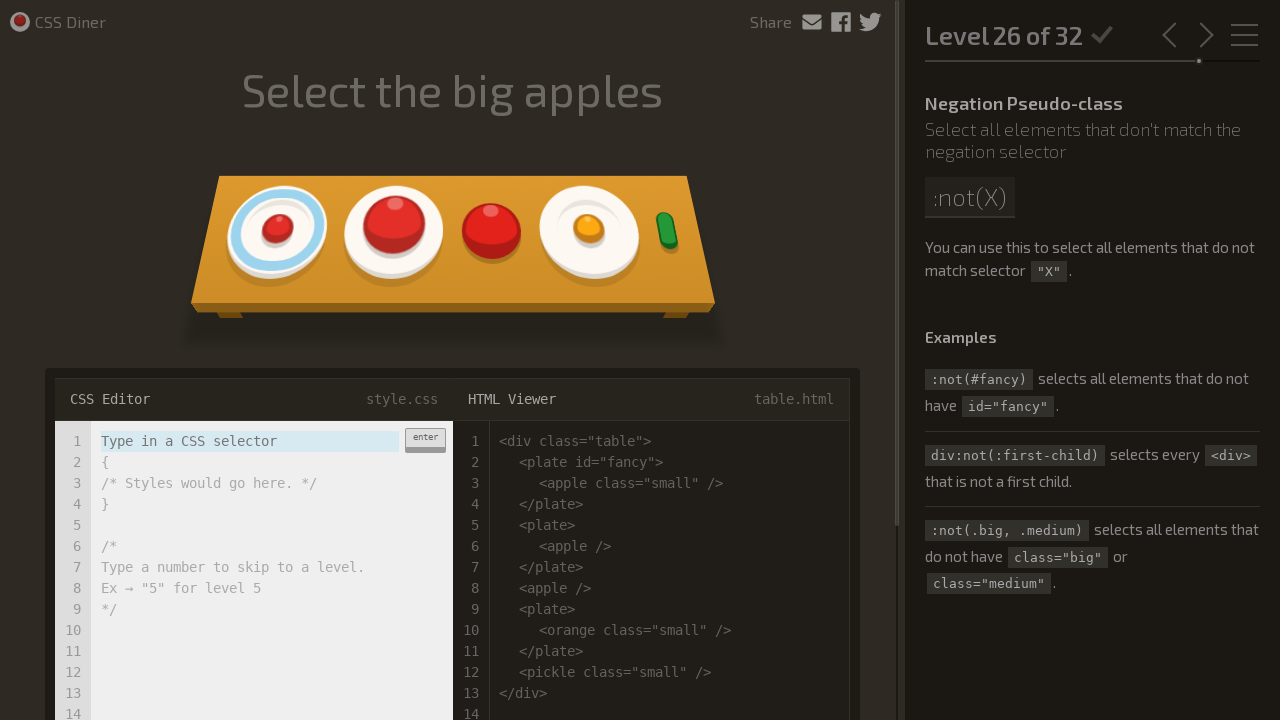

Level 26: Input field is ready
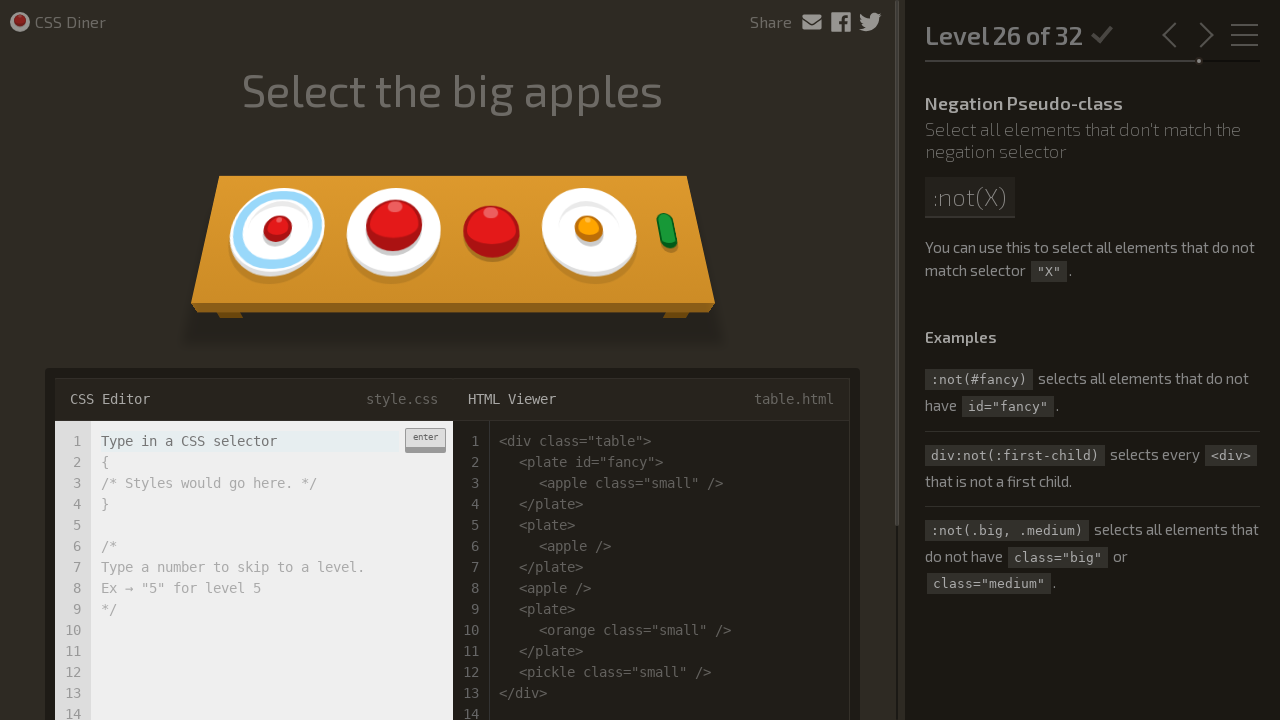

Level 26: Entered CSS selector 'apple:not(.small)' on input.input-strobe[type='text']
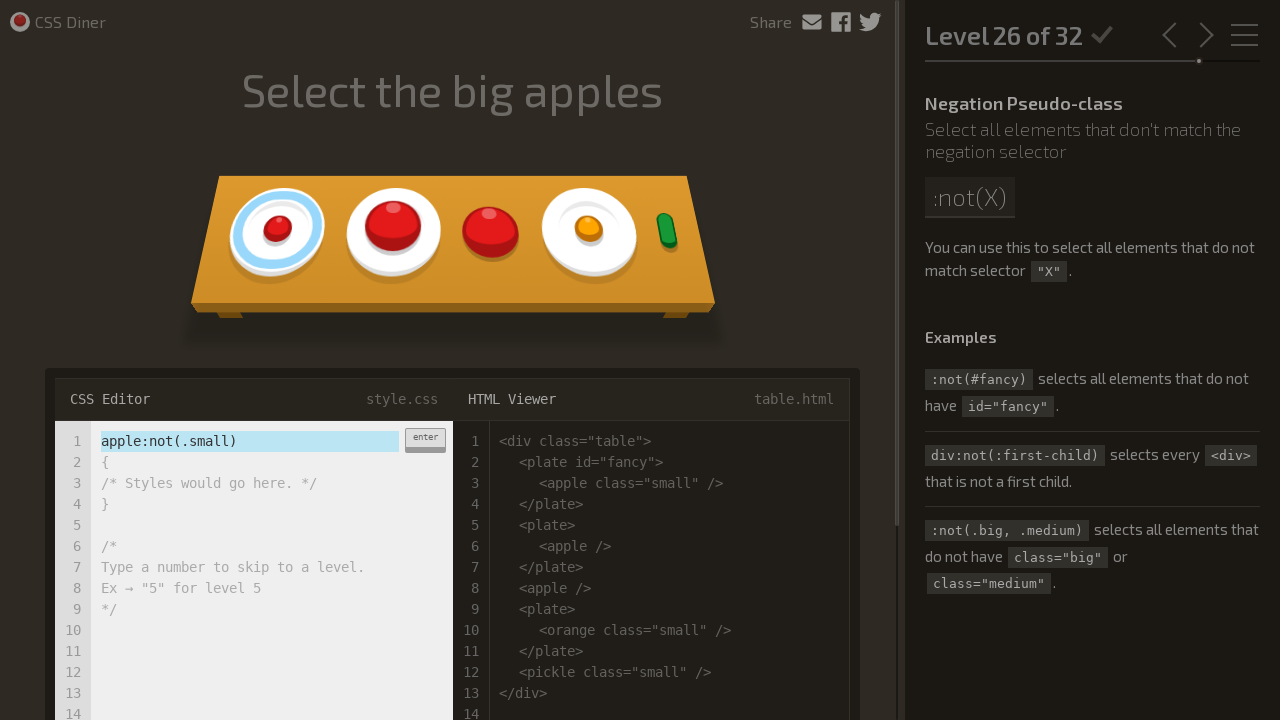

Level 26: Clicked enter button to submit selector at (425, 440) on .enter-button
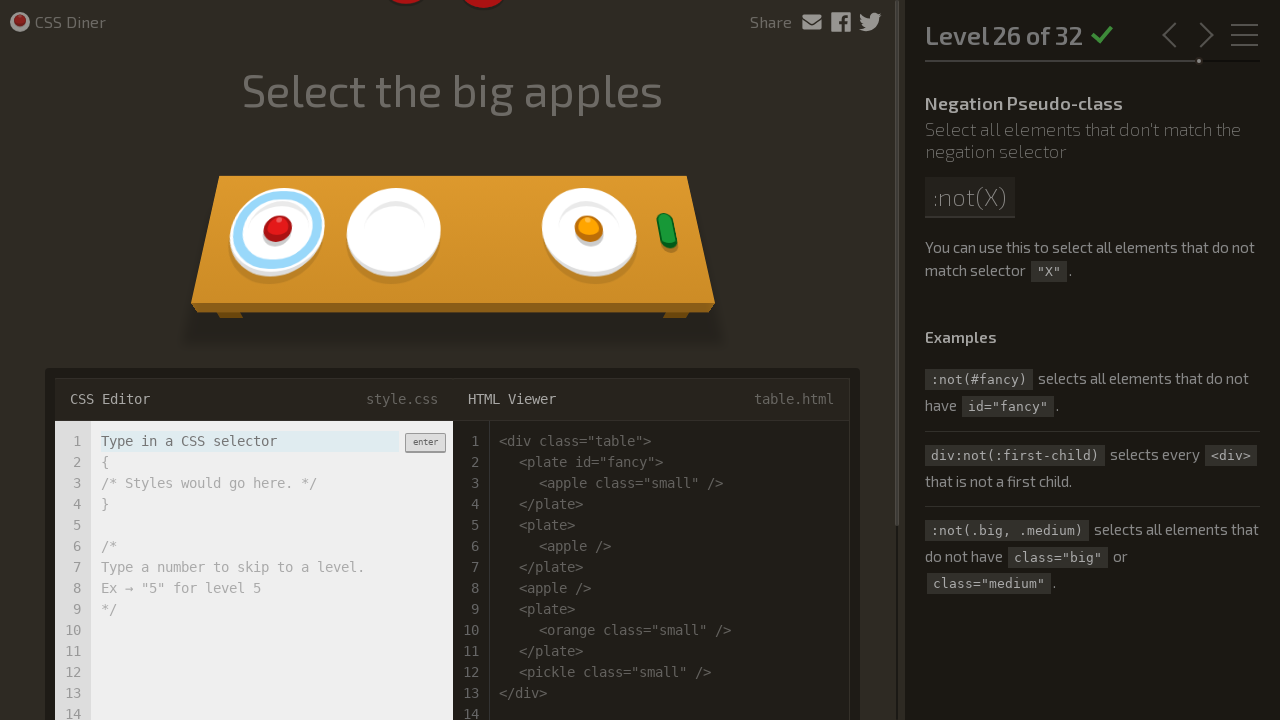

Level 26: Selector correct, transitioned to Level 27
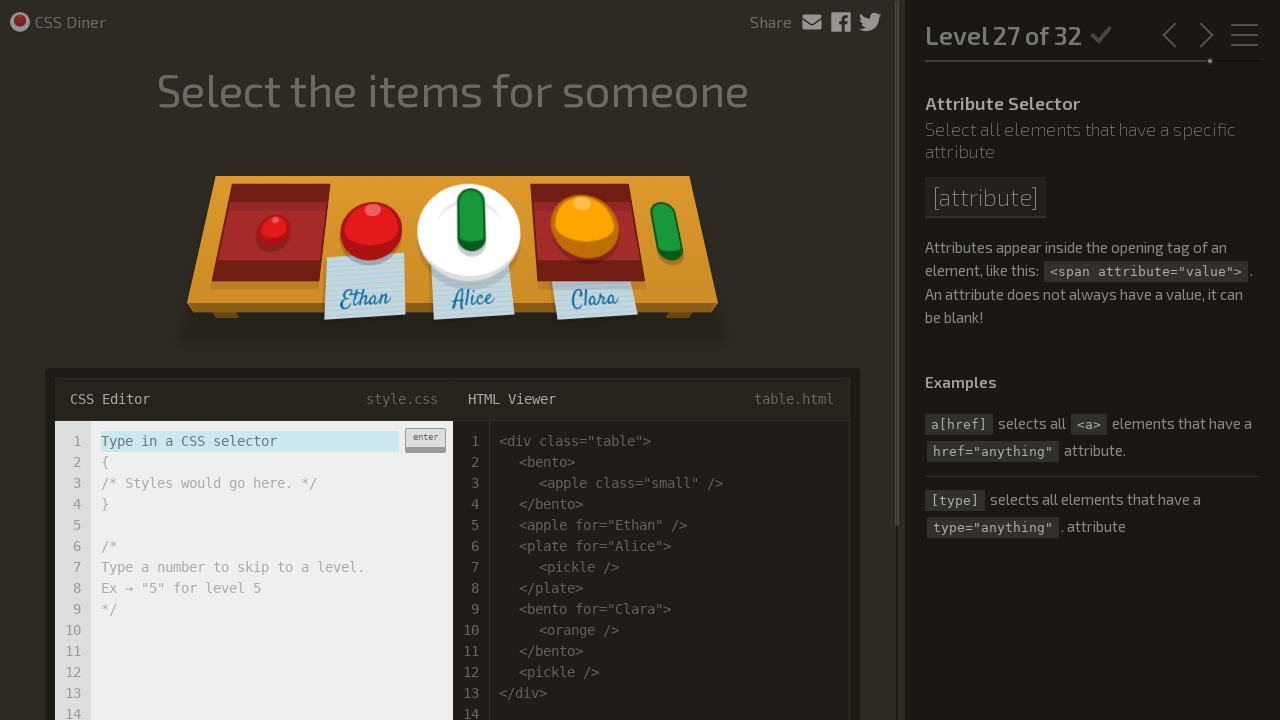

Level 27: Input field is ready
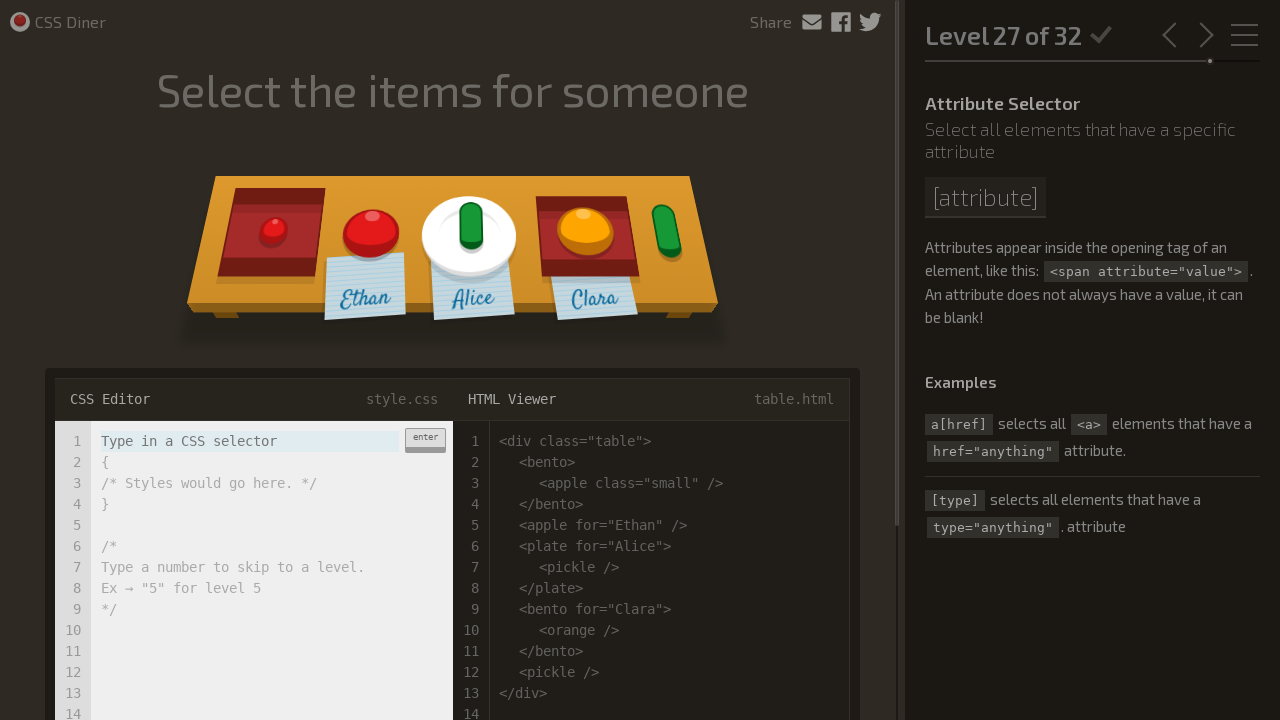

Level 27: Entered CSS selector '[for]' on input.input-strobe[type='text']
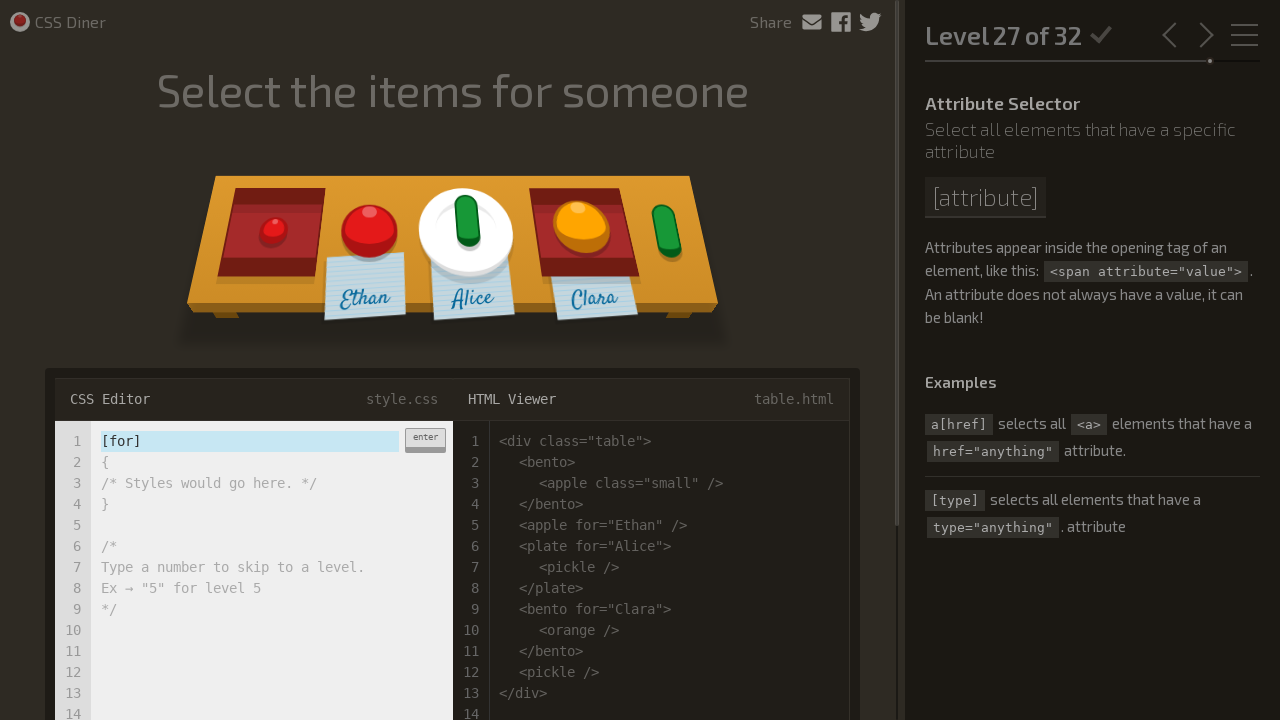

Level 27: Clicked enter button to submit selector at (425, 440) on .enter-button
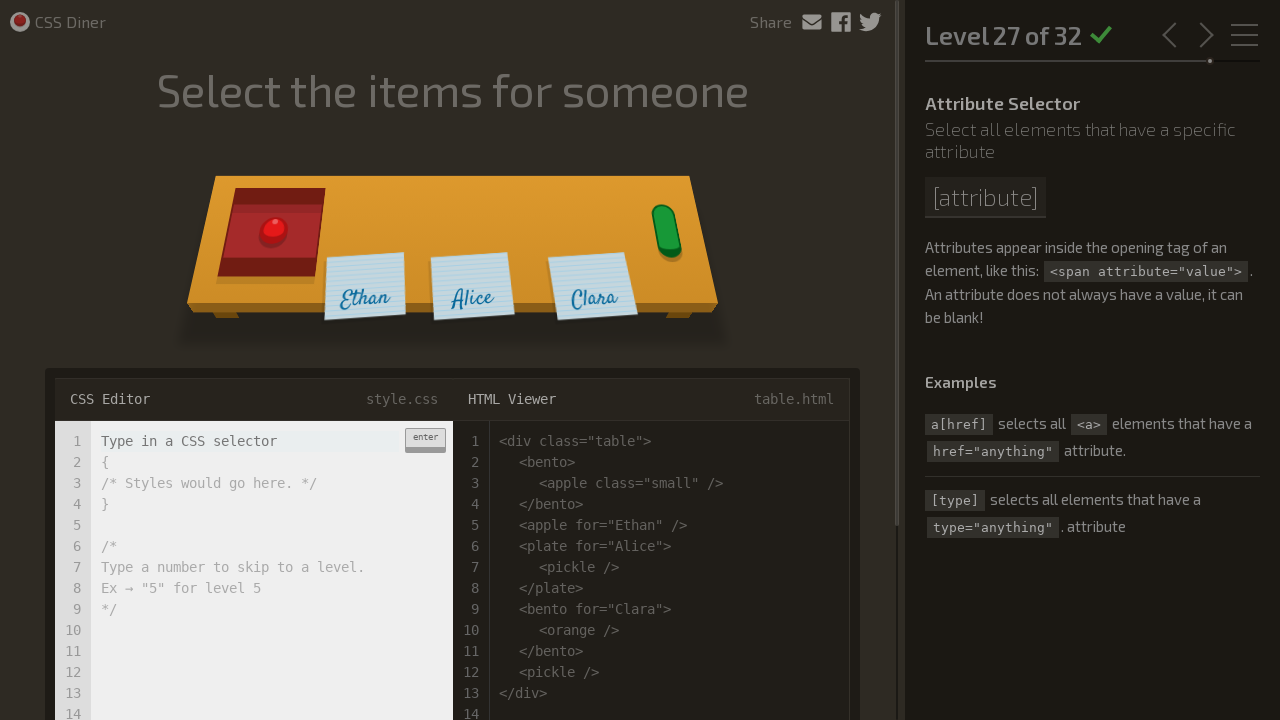

Level 27: Selector correct, transitioned to Level 28
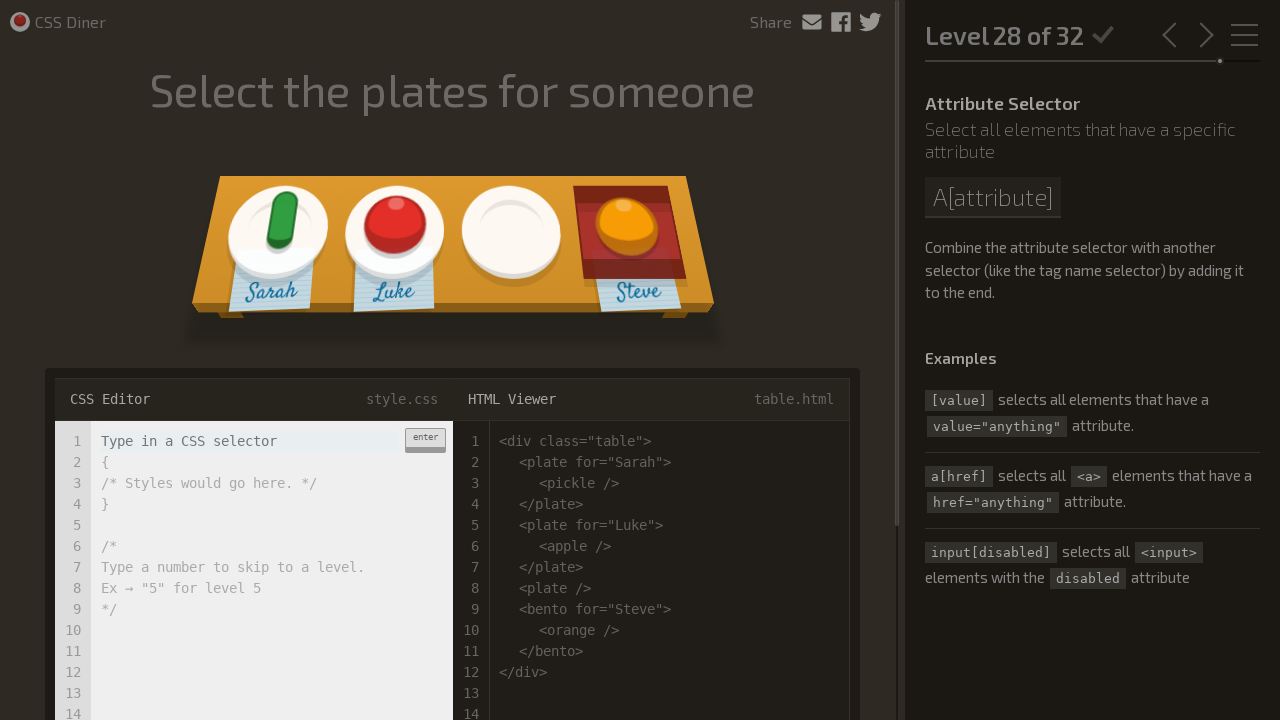

Level 28: Input field is ready
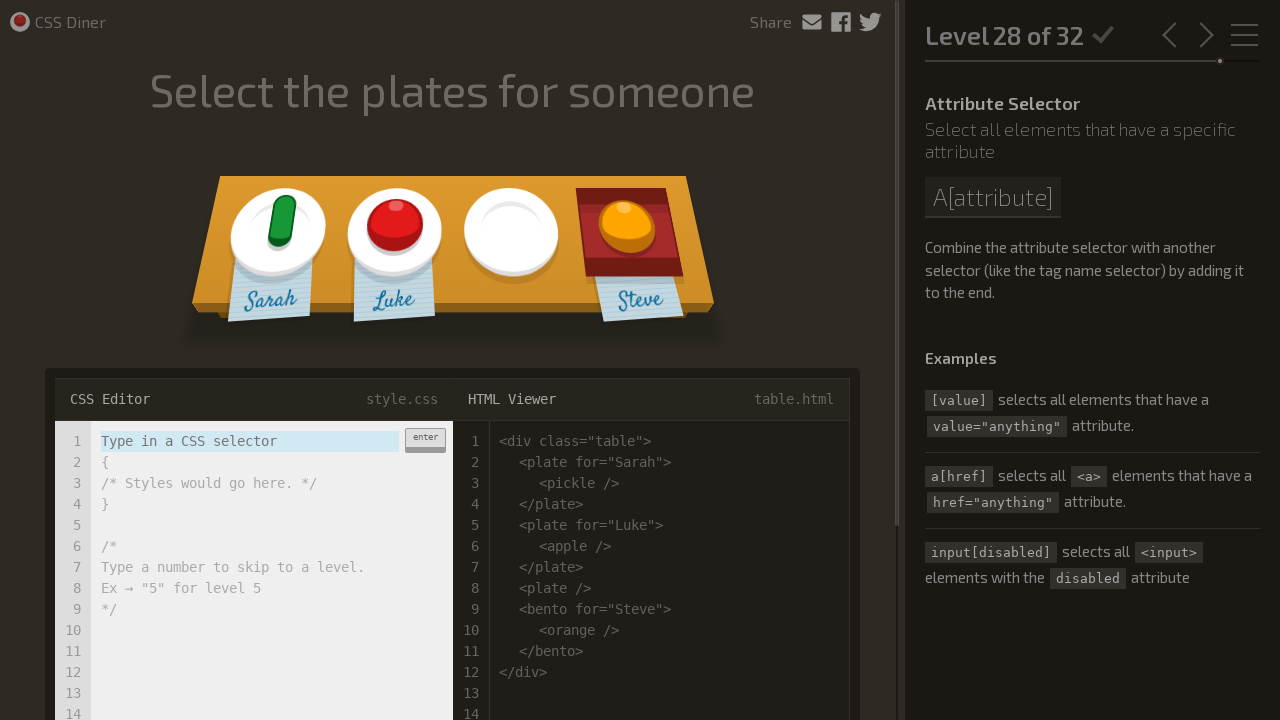

Level 28: Entered CSS selector 'plate[for]' on input.input-strobe[type='text']
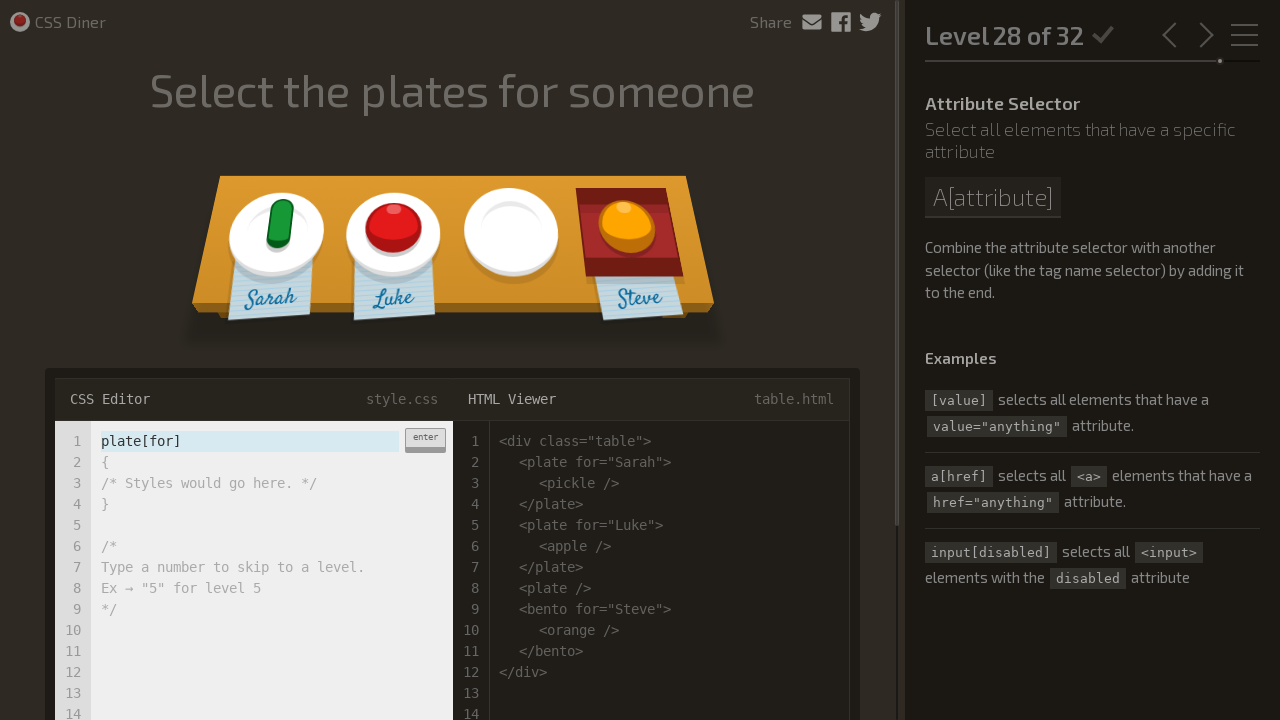

Level 28: Clicked enter button to submit selector at (425, 440) on .enter-button
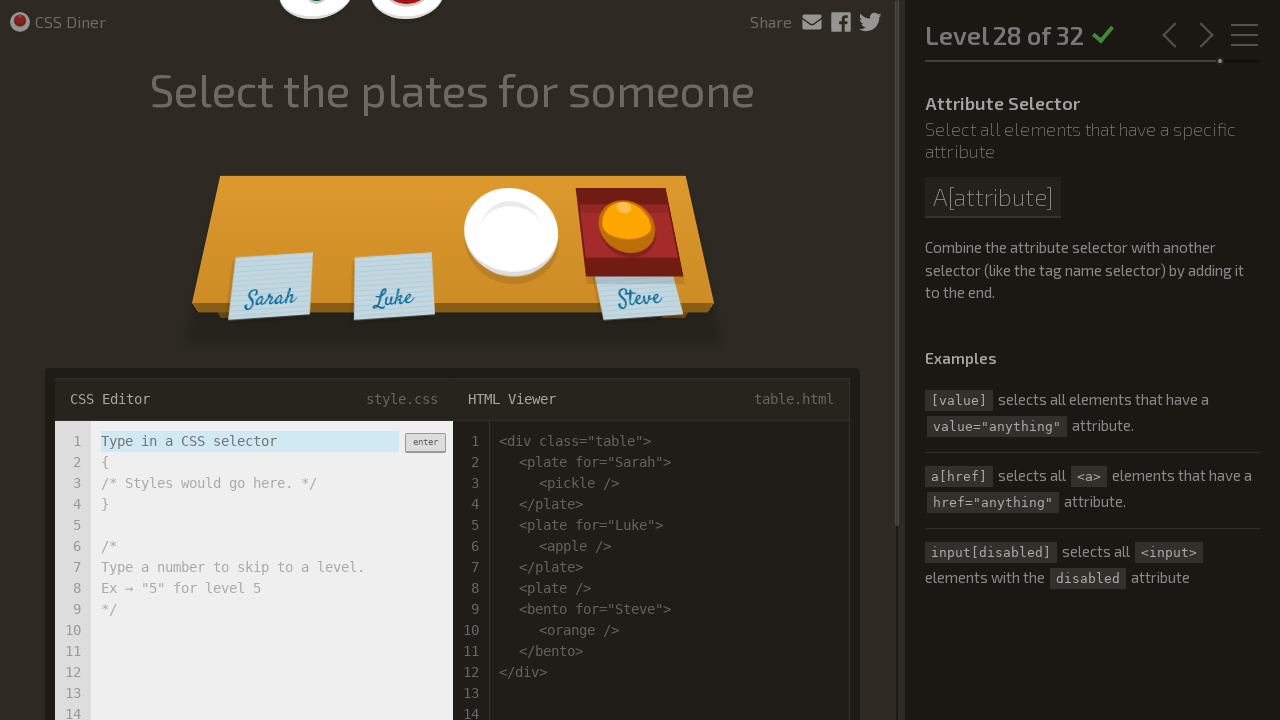

Level 28: Selector correct, transitioned to Level 29
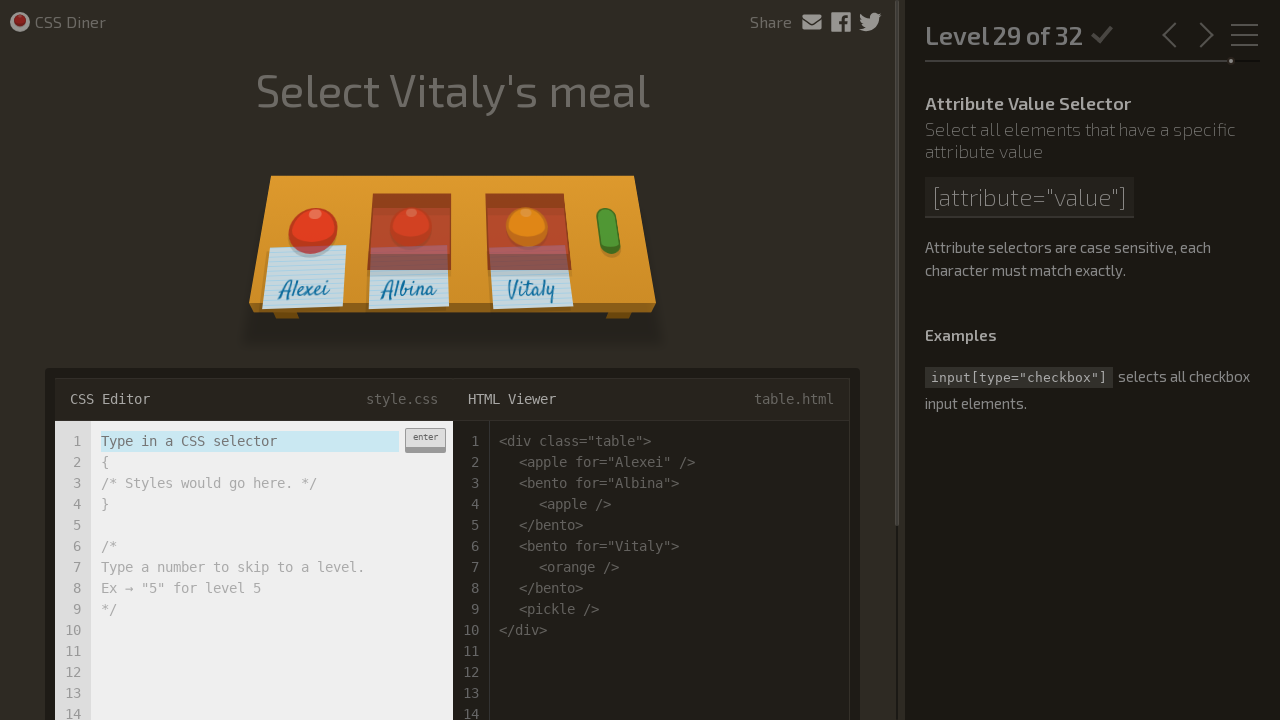

Level 29: Input field is ready
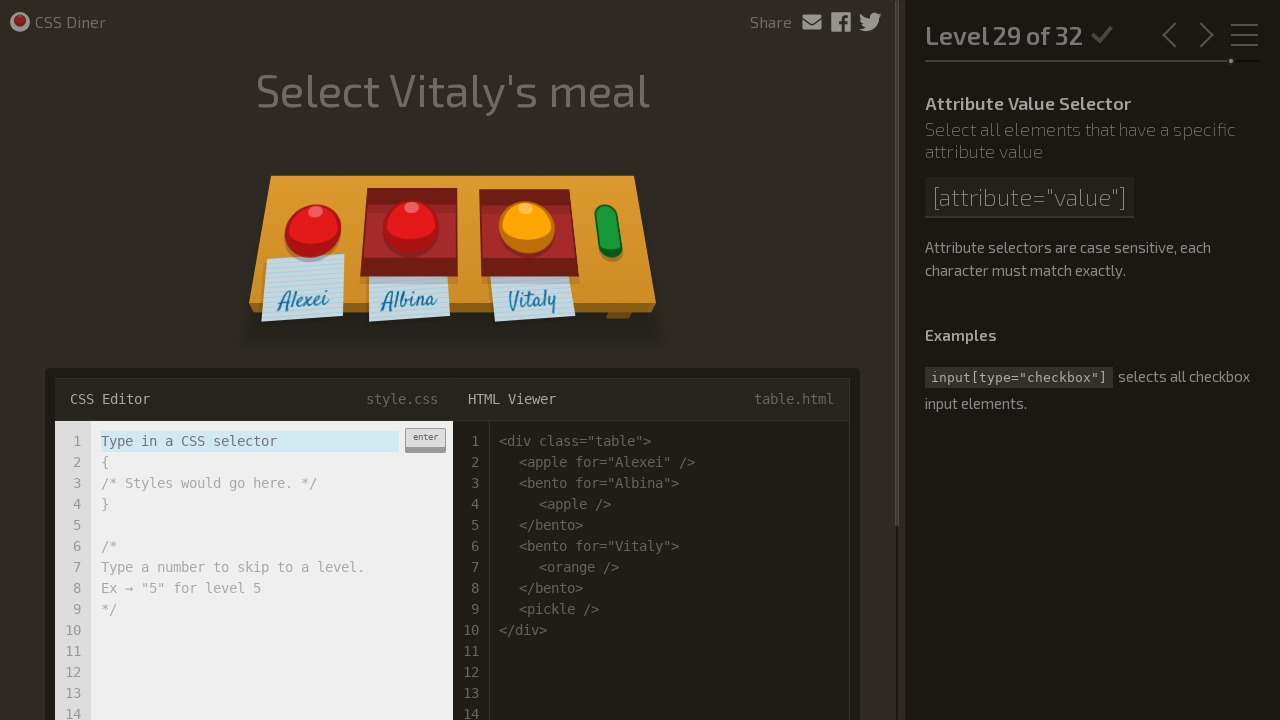

Level 29: Entered CSS selector '[for='Vitaly']' on input.input-strobe[type='text']
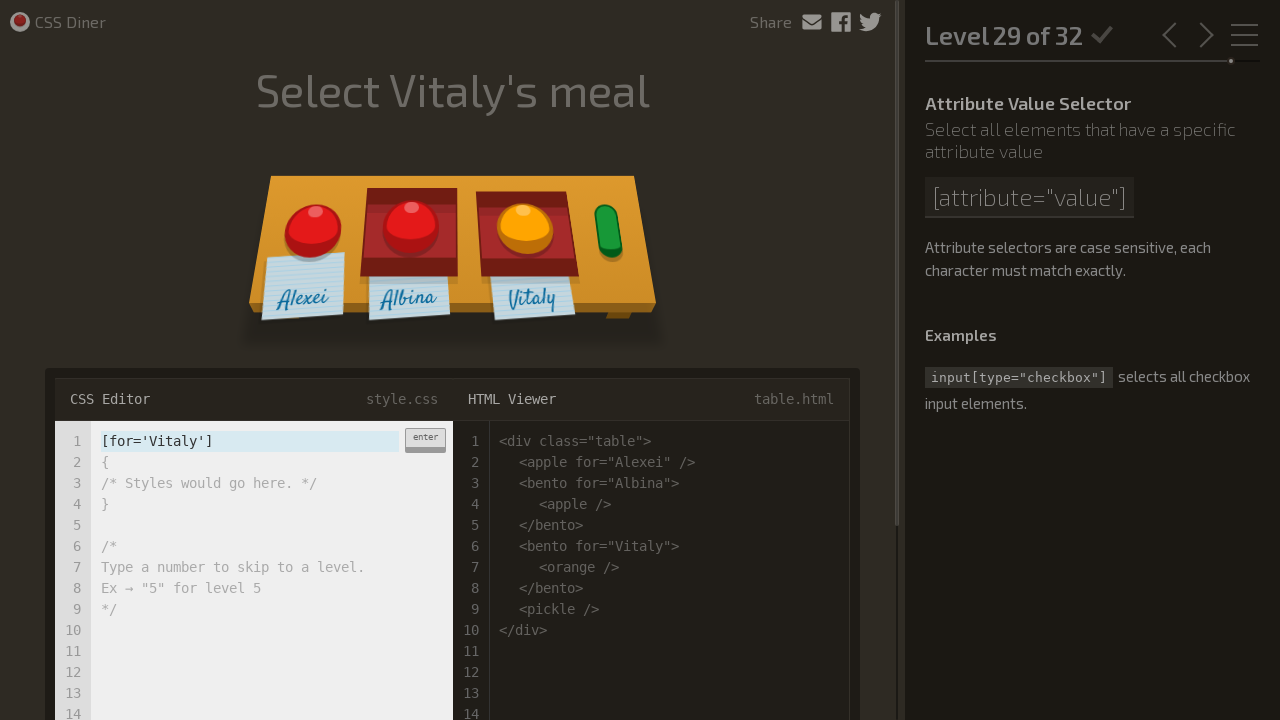

Level 29: Clicked enter button to submit selector at (425, 440) on .enter-button
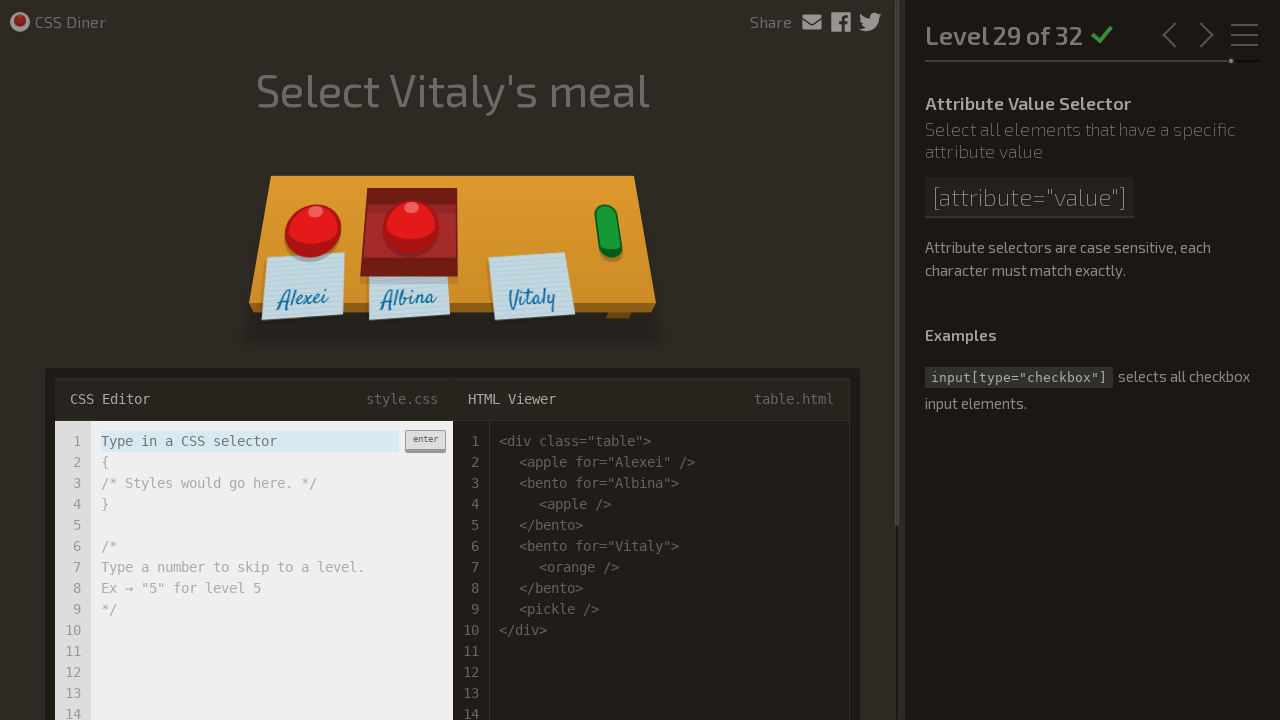

Level 29: Selector correct, transitioned to Level 30
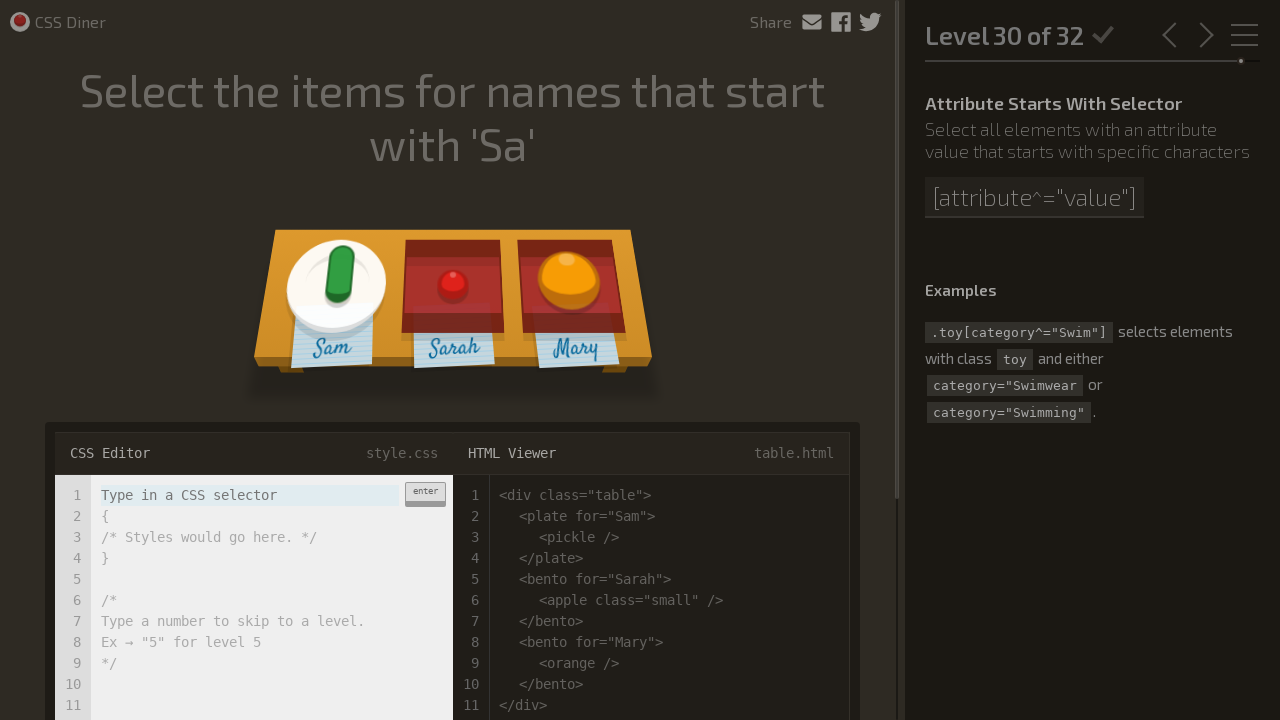

Level 30: Input field is ready
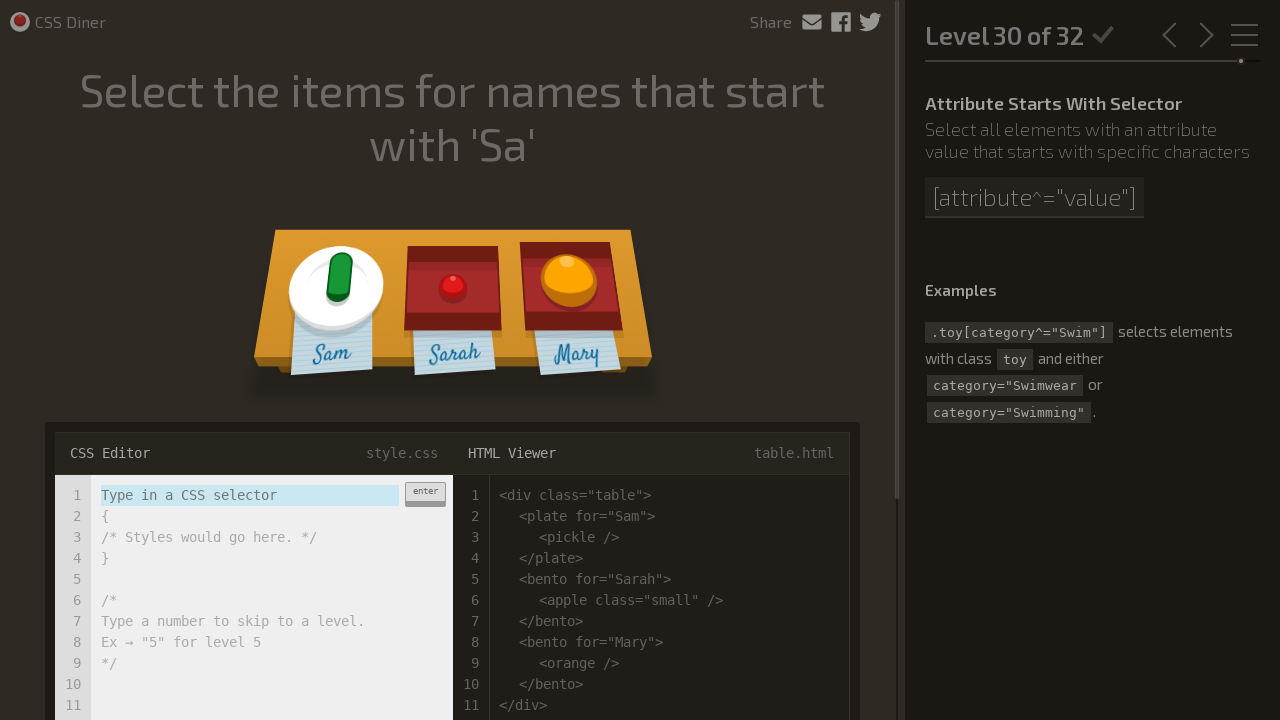

Level 30: Entered CSS selector '[for^='Sa']' on input.input-strobe[type='text']
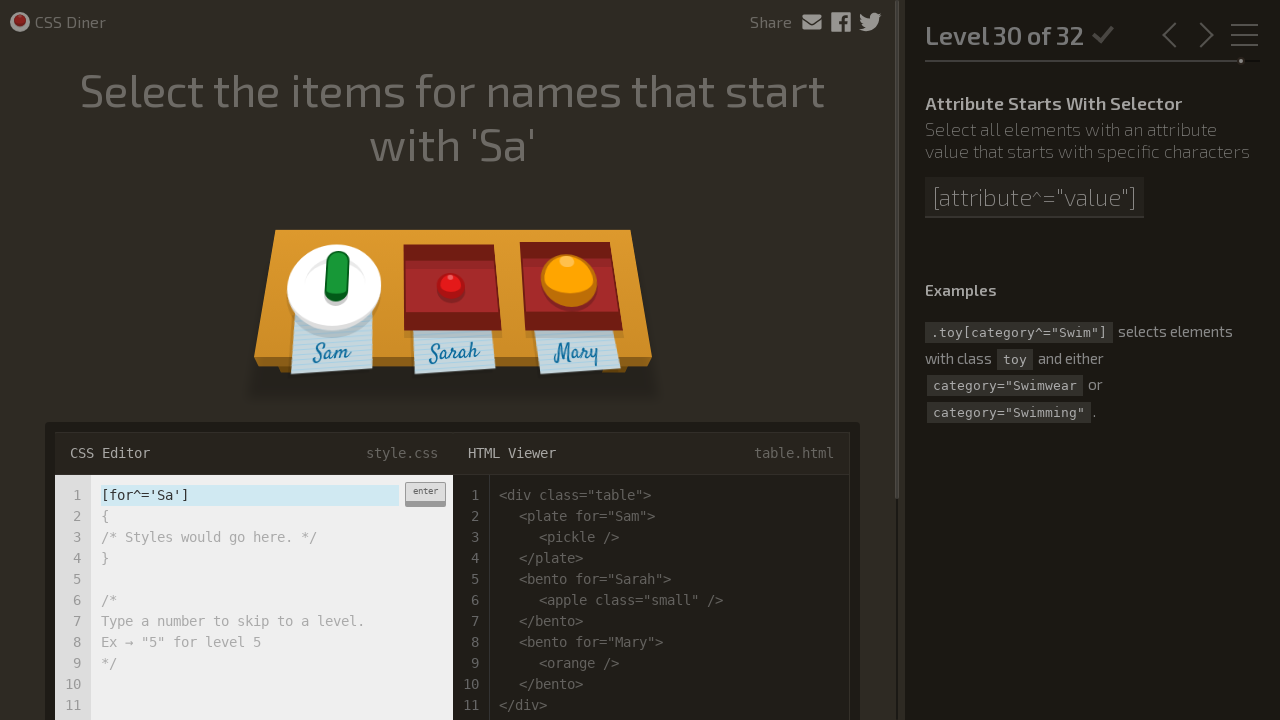

Level 30: Clicked enter button to submit selector at (425, 494) on .enter-button
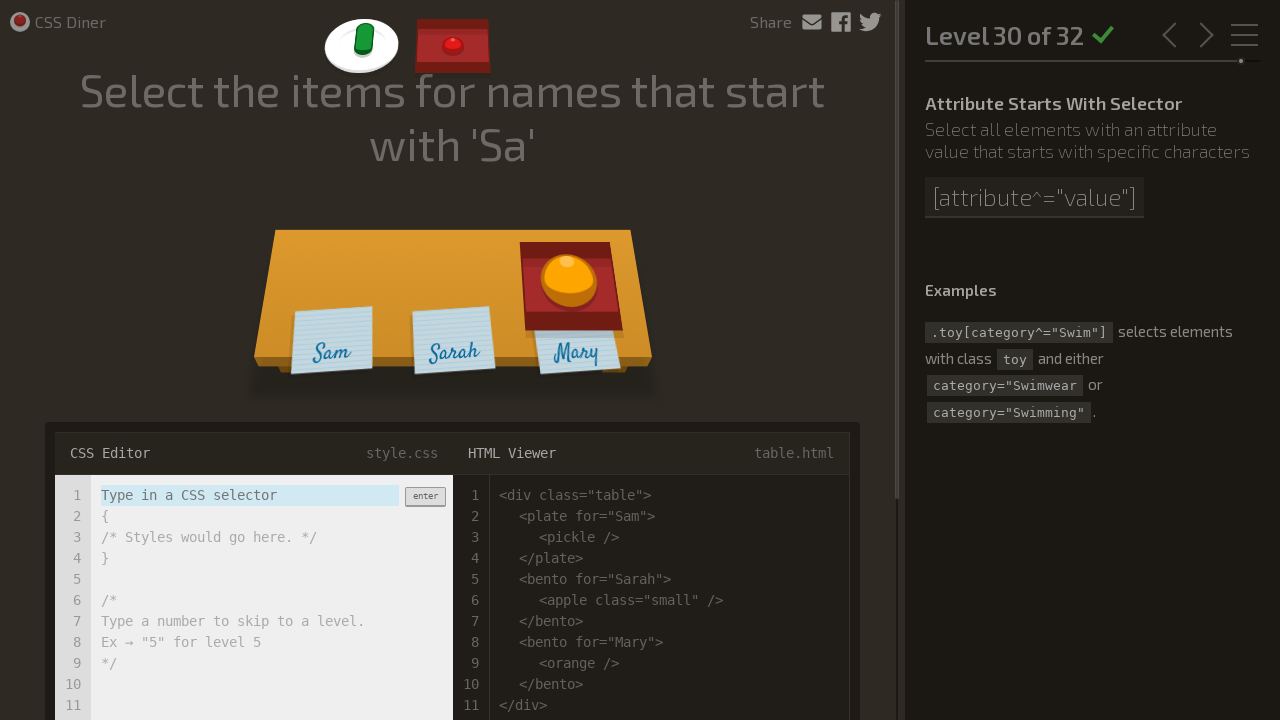

Level 30: Selector correct, transitioned to Level 31
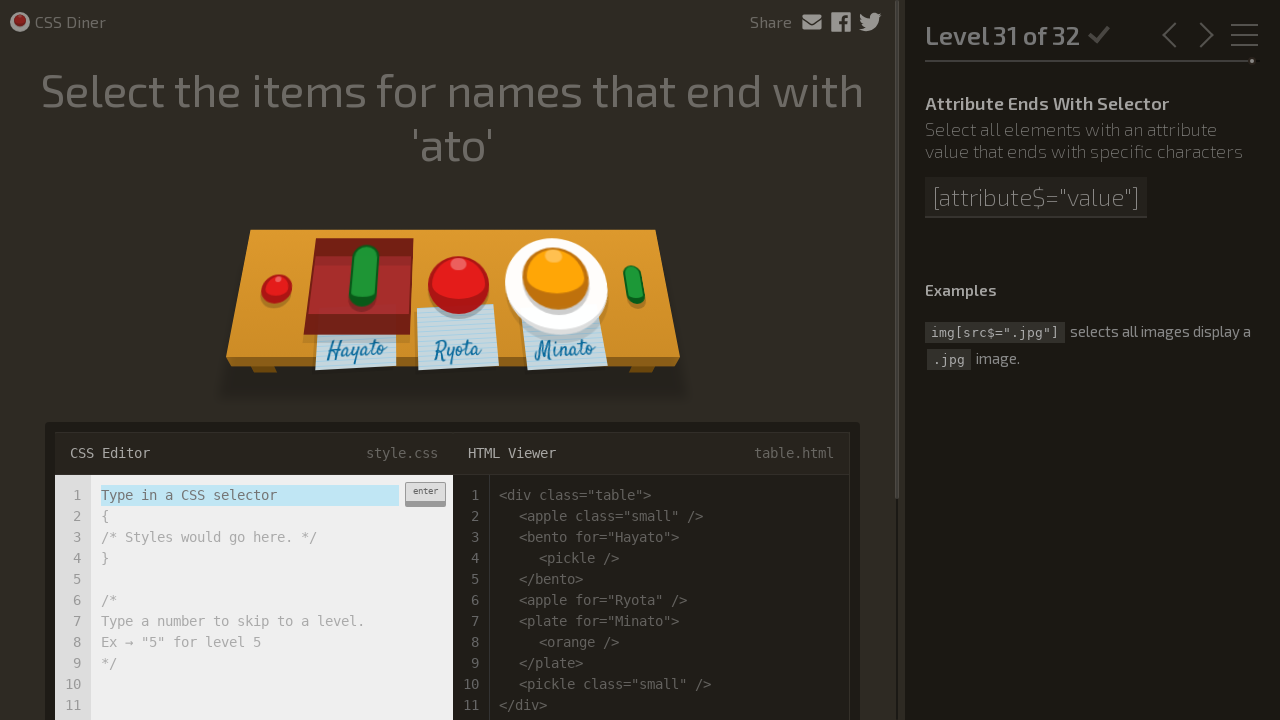

Level 31: Input field is ready
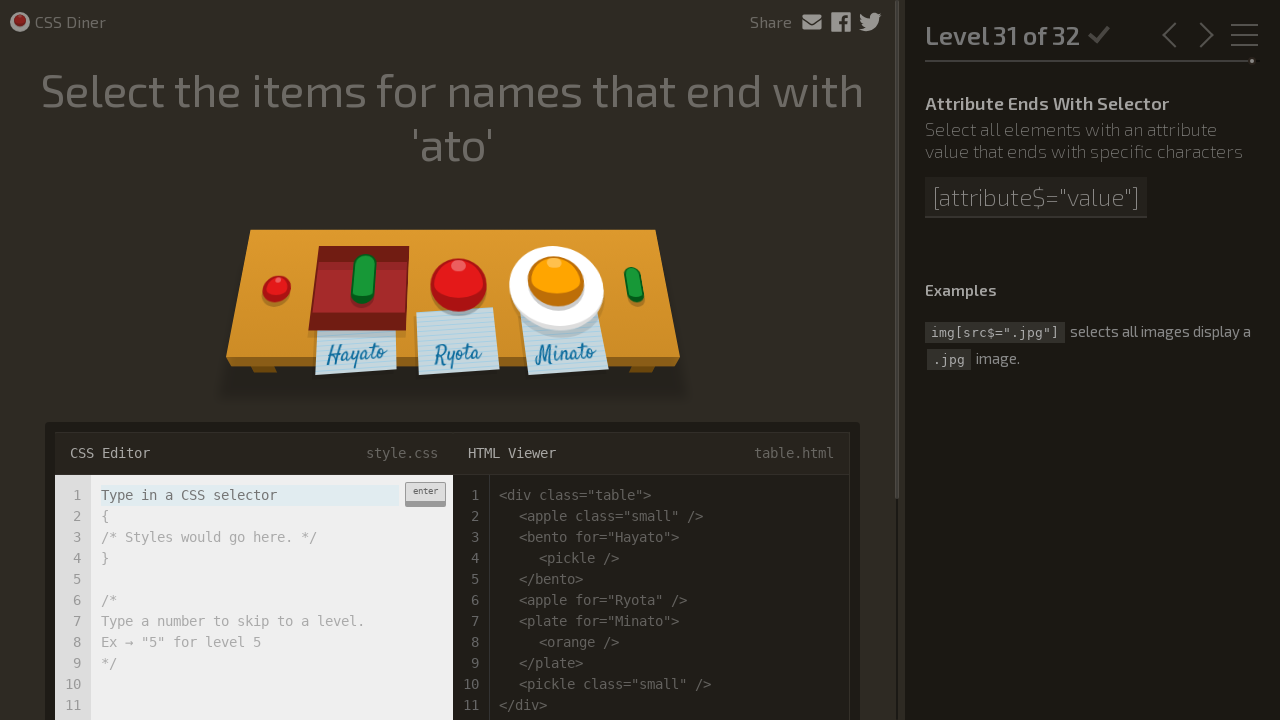

Level 31: Entered CSS selector '[for$='ato']' on input.input-strobe[type='text']
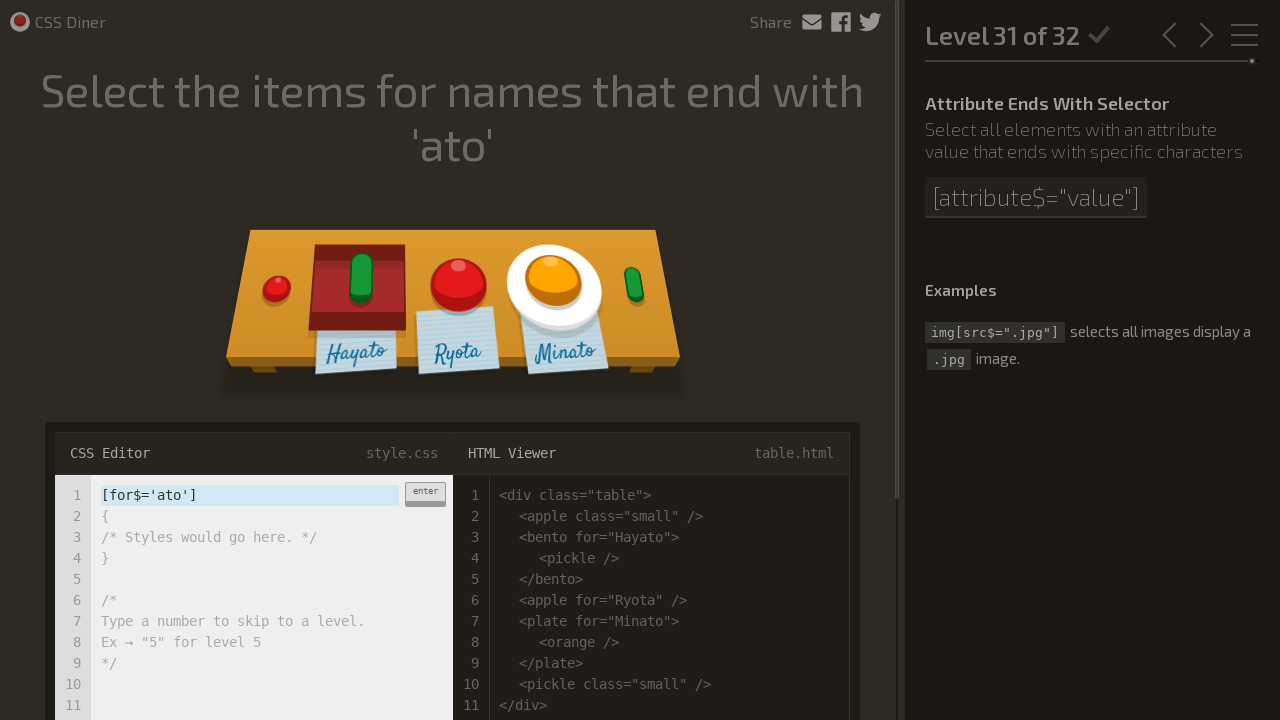

Level 31: Clicked enter button to submit selector at (425, 494) on .enter-button
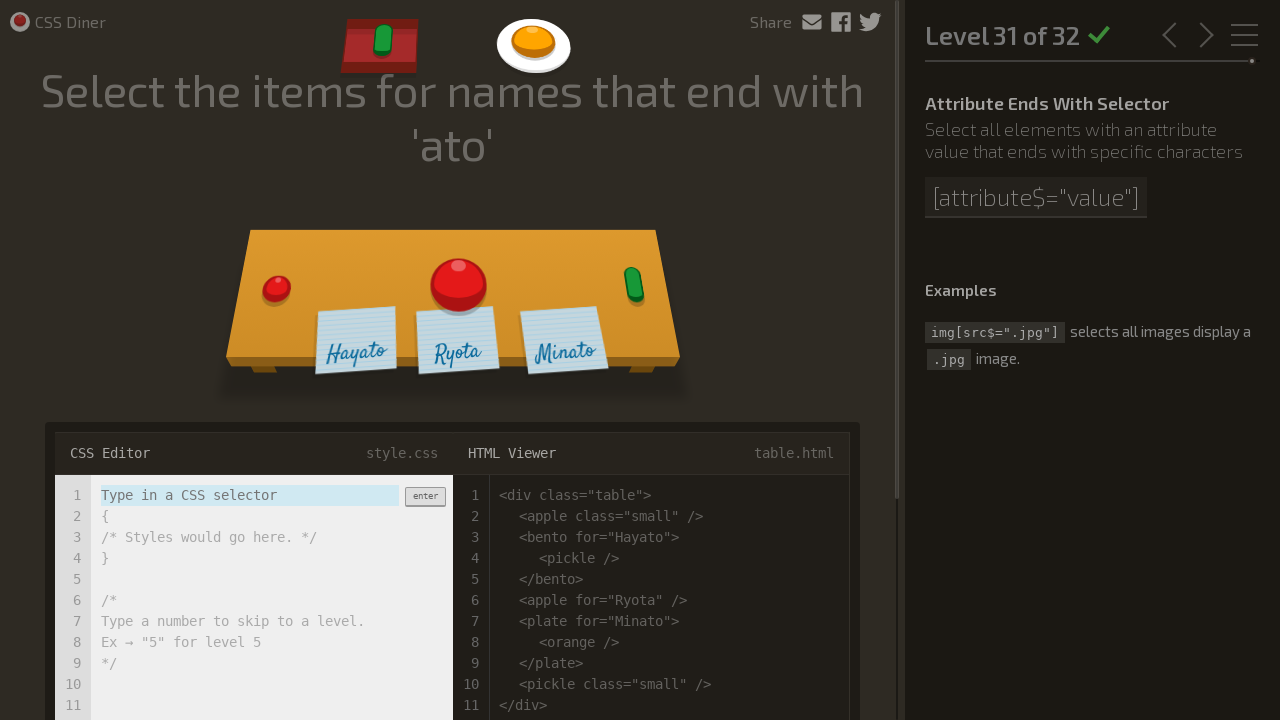

Level 31: Selector correct, transitioned to Level 32
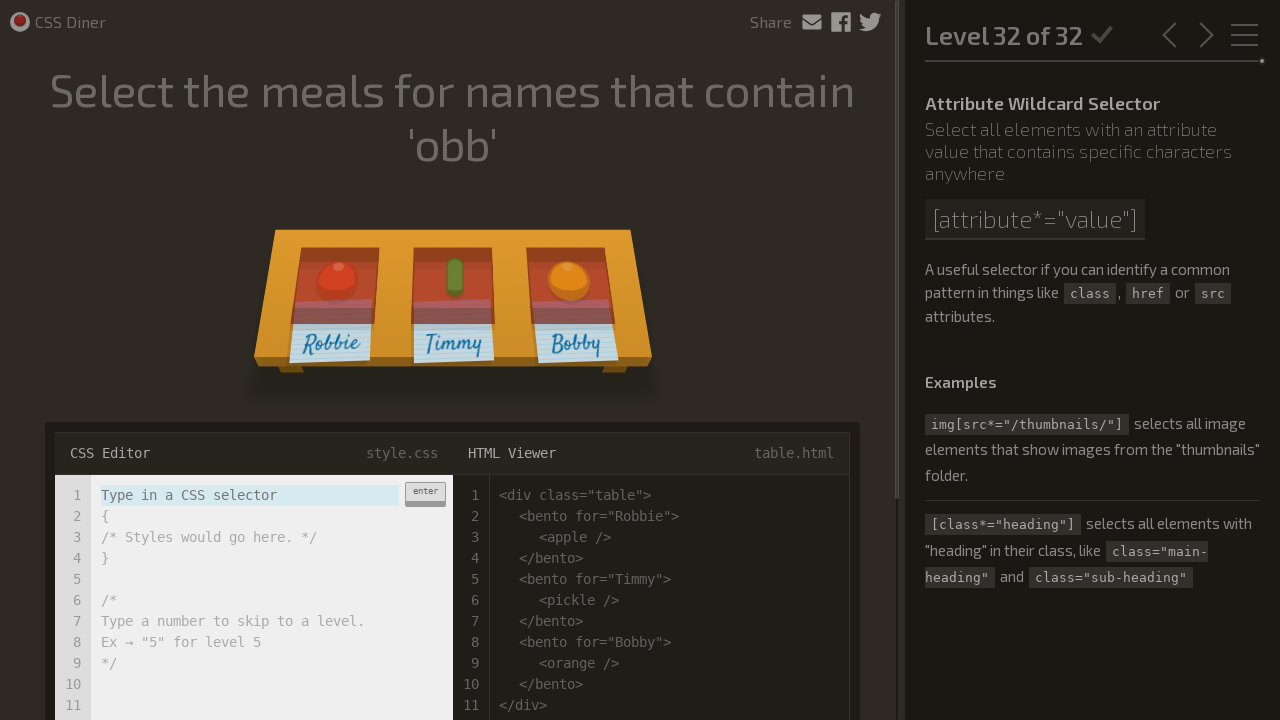

Level 32: Input field is ready
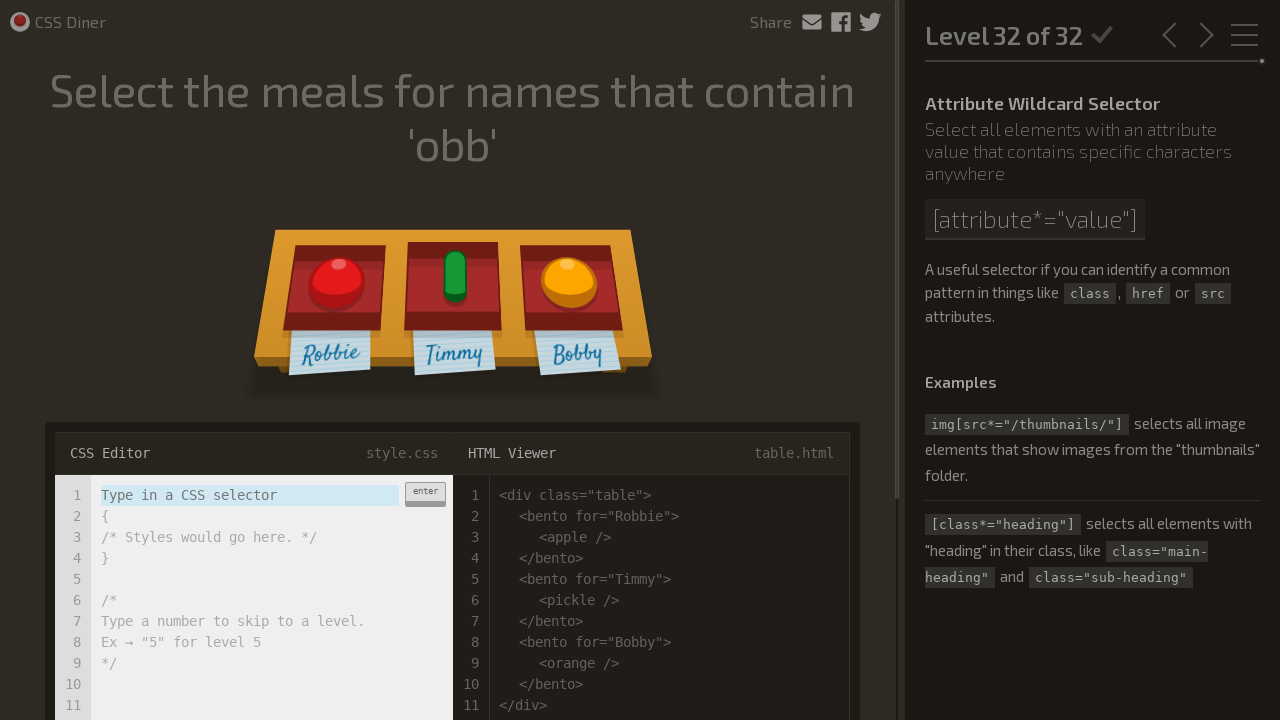

Level 32: Entered CSS selector '[for*='obb']' on input.input-strobe[type='text']
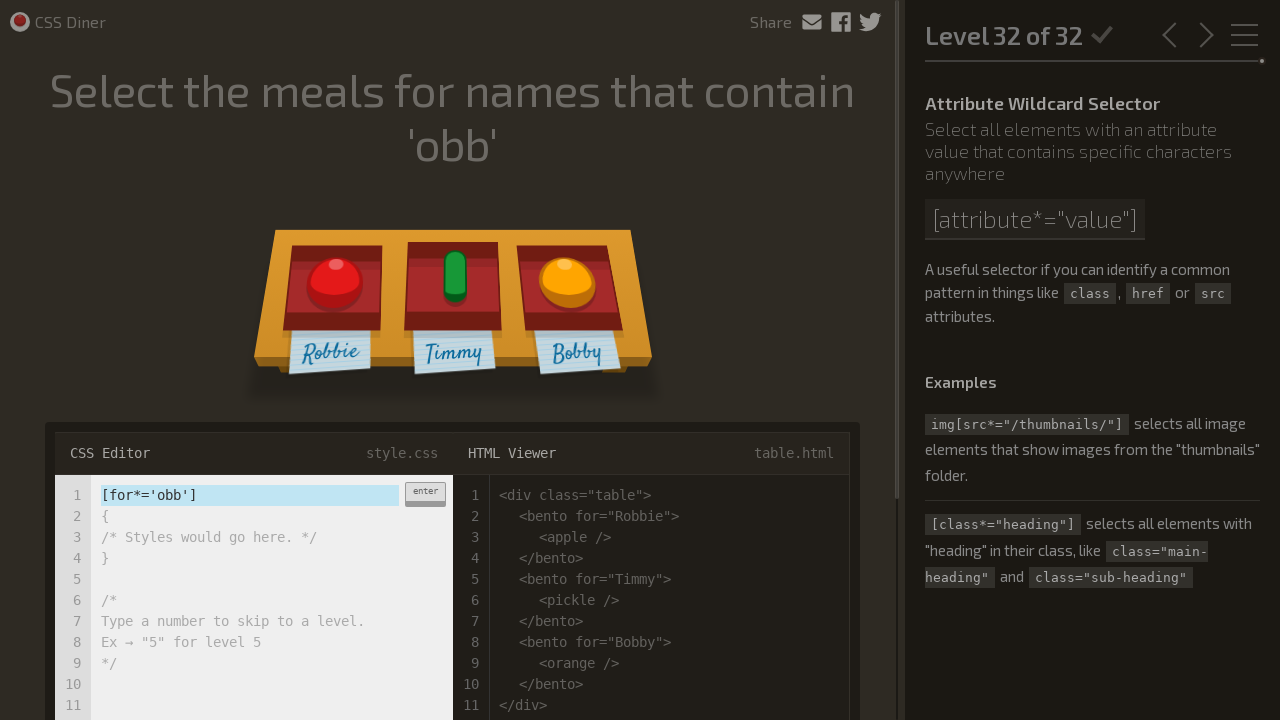

Level 32: Clicked enter button to submit selector at (425, 494) on .enter-button
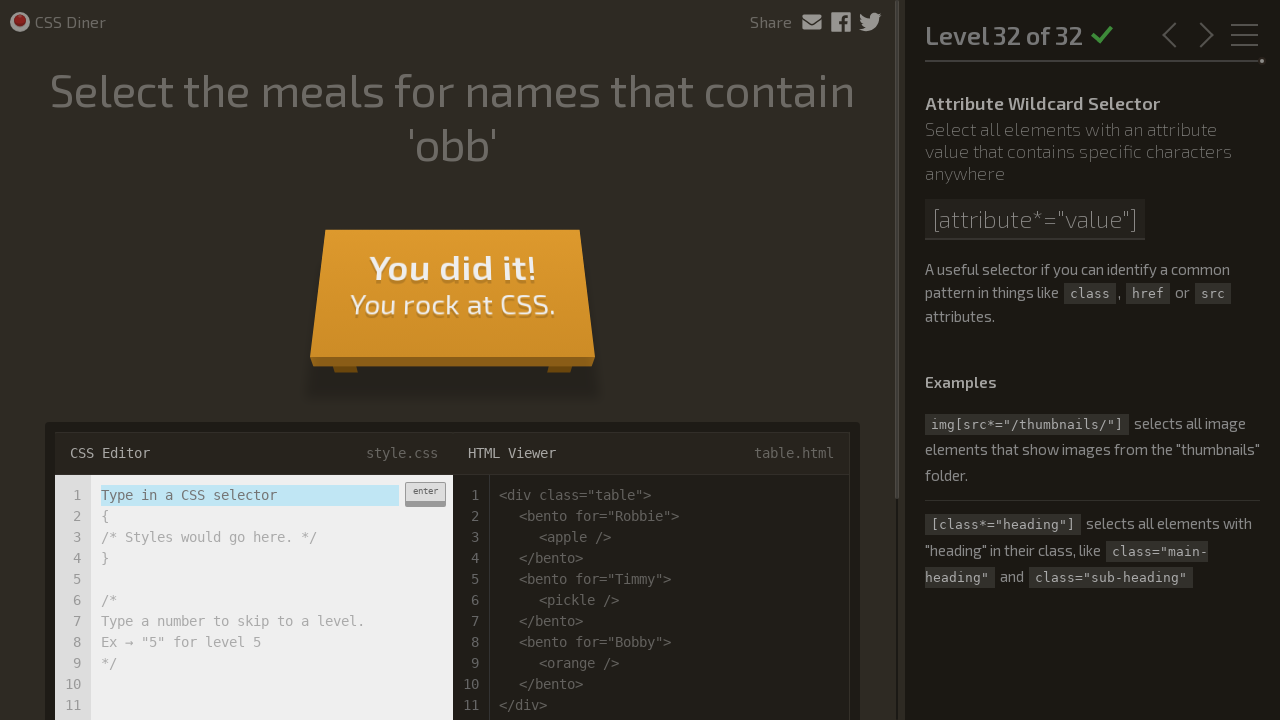

Level 32: Selector correct - all 32 levels completed successfully!
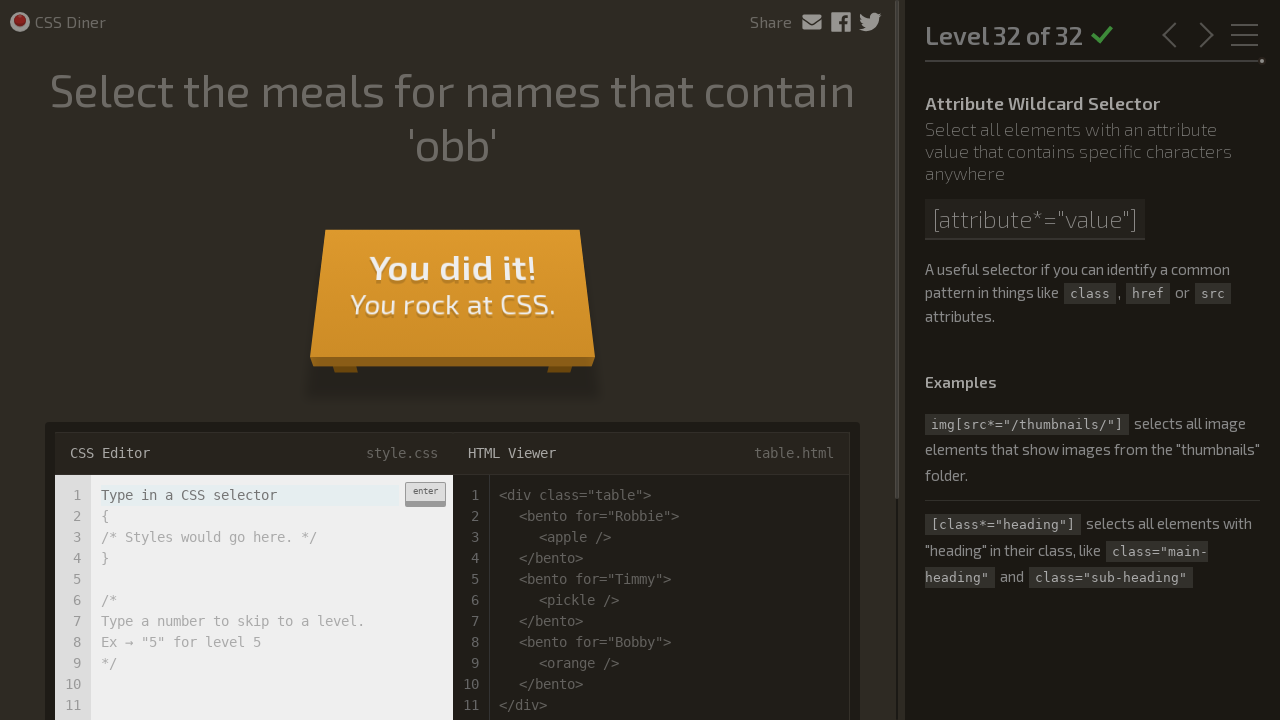

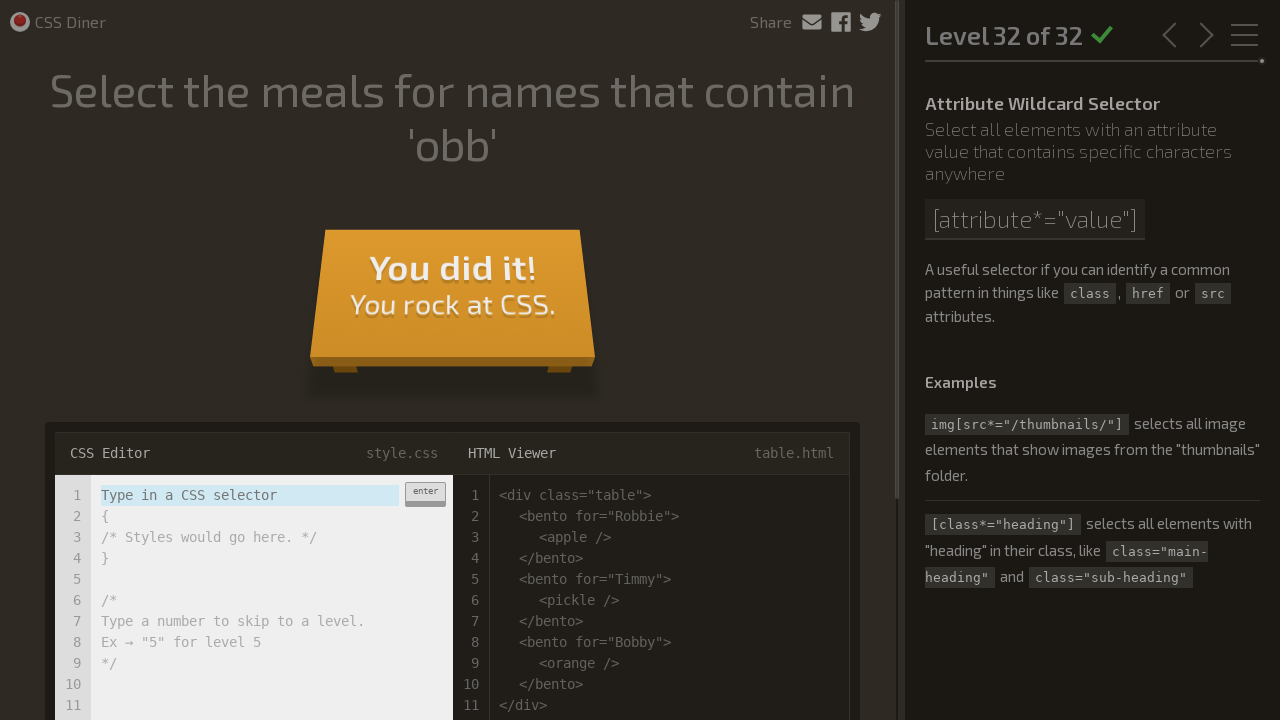